Tests jQuery UI datepicker functionality by navigating to a specific date (May 8, 2022) using the calendar navigation controls

Starting URL: https://jqueryui.com/datepicker/

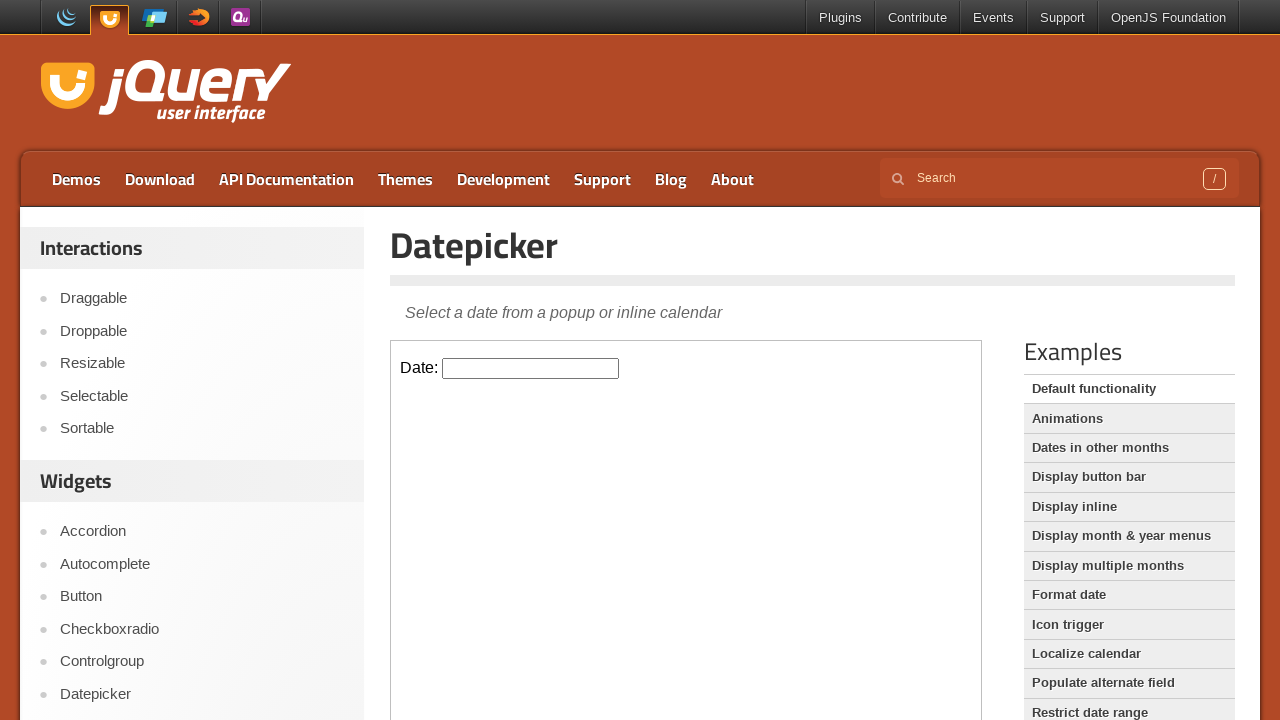

Located iframe containing datepicker
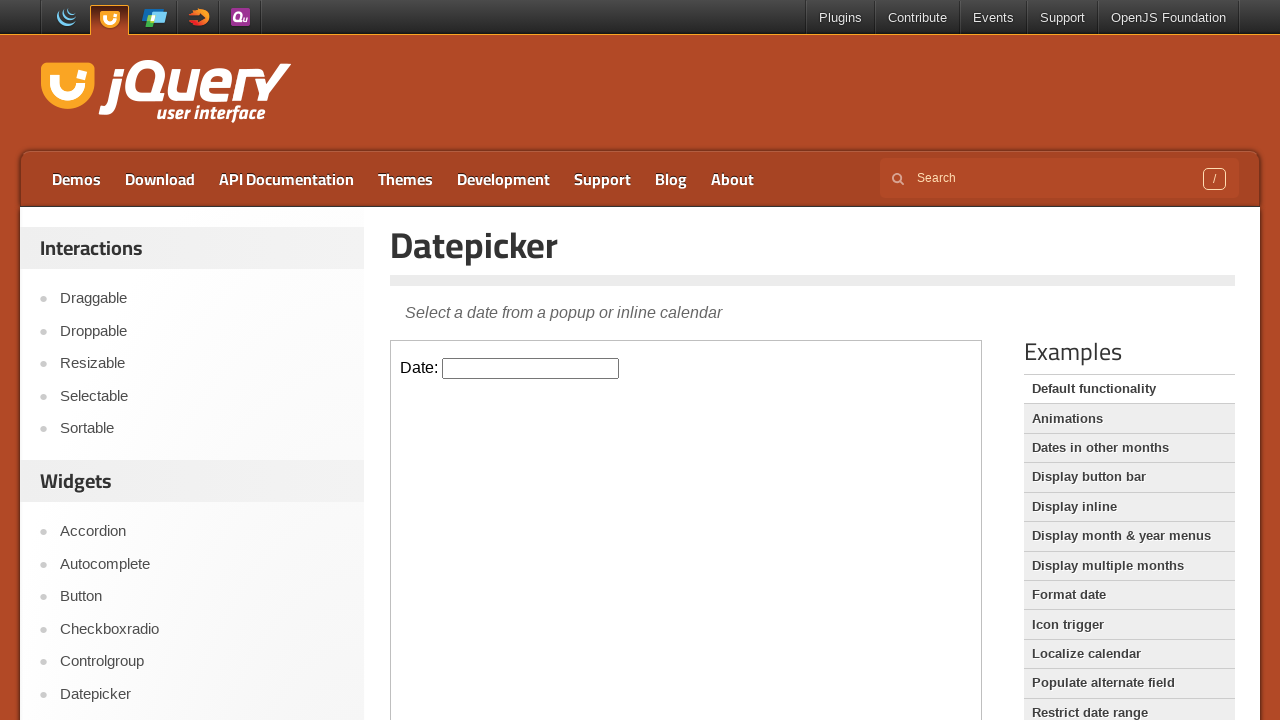

Clicked on datepicker input field to open calendar at (531, 368) on iframe >> nth=0 >> internal:control=enter-frame >> #datepicker
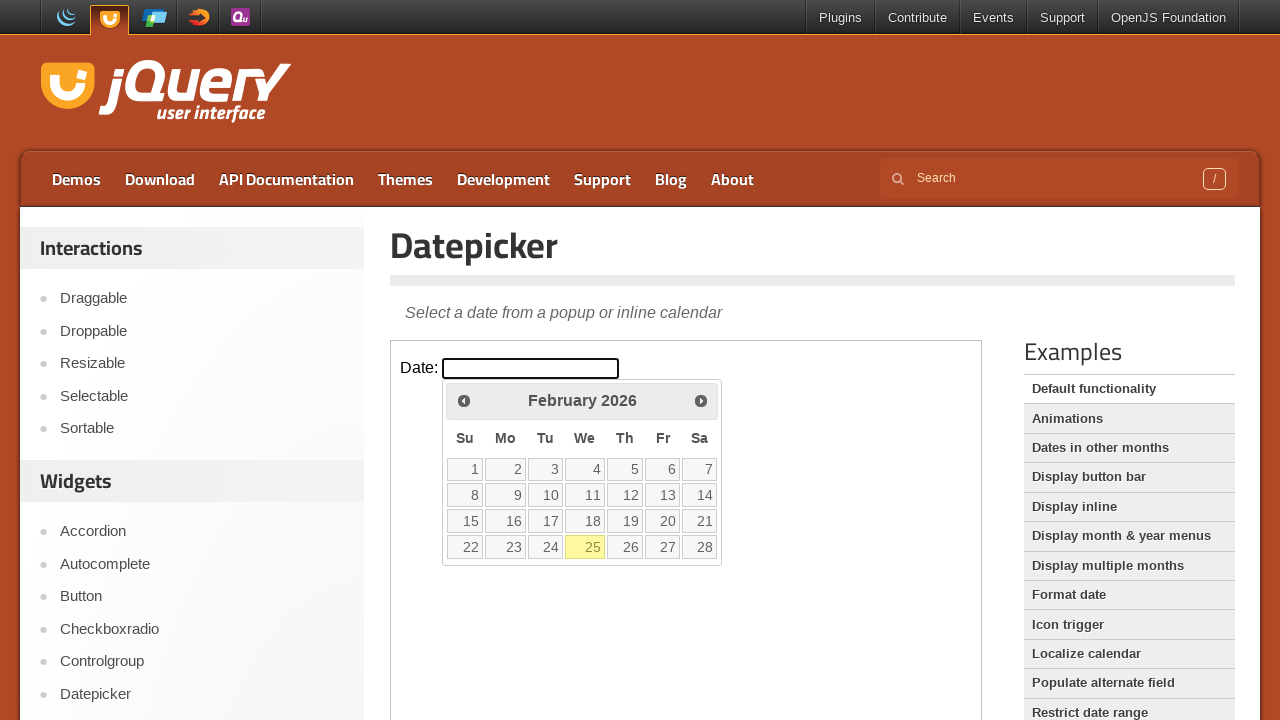

Retrieved current calendar date: February 2026
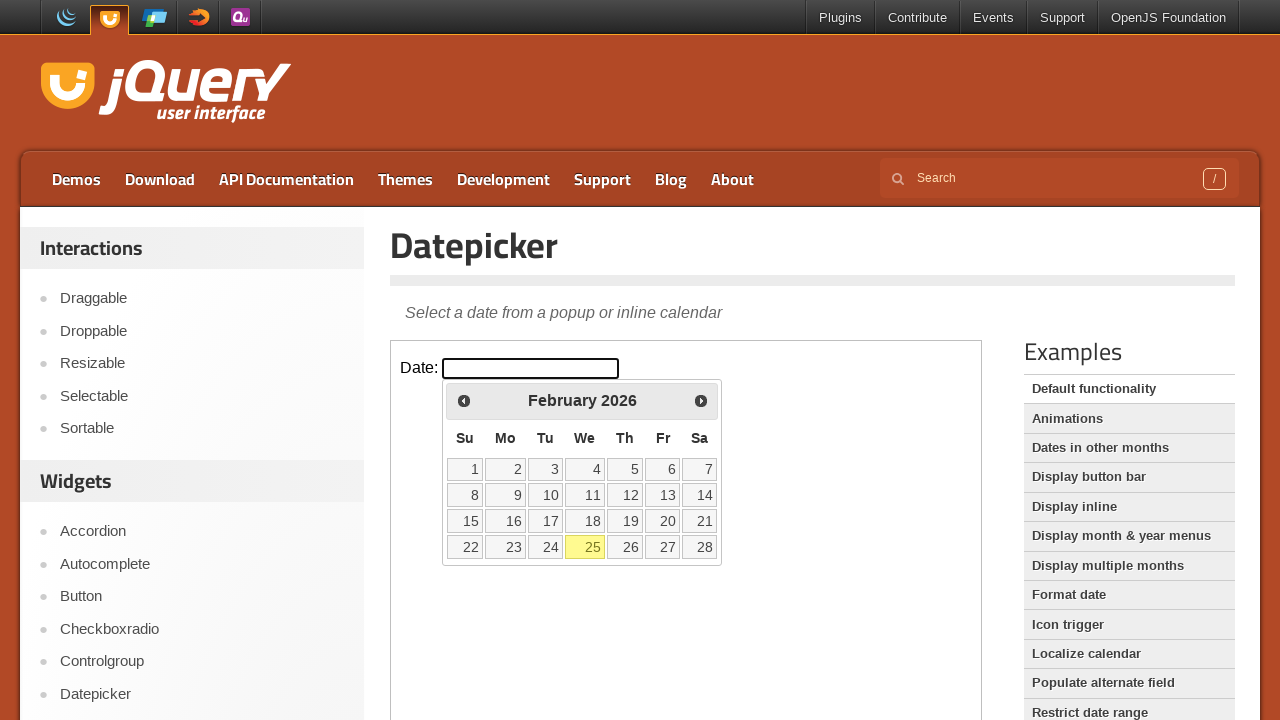

Navigated to previous month (currently at February 2026) at (464, 400) on iframe >> nth=0 >> internal:control=enter-frame >> span.ui-icon.ui-icon-circle-t
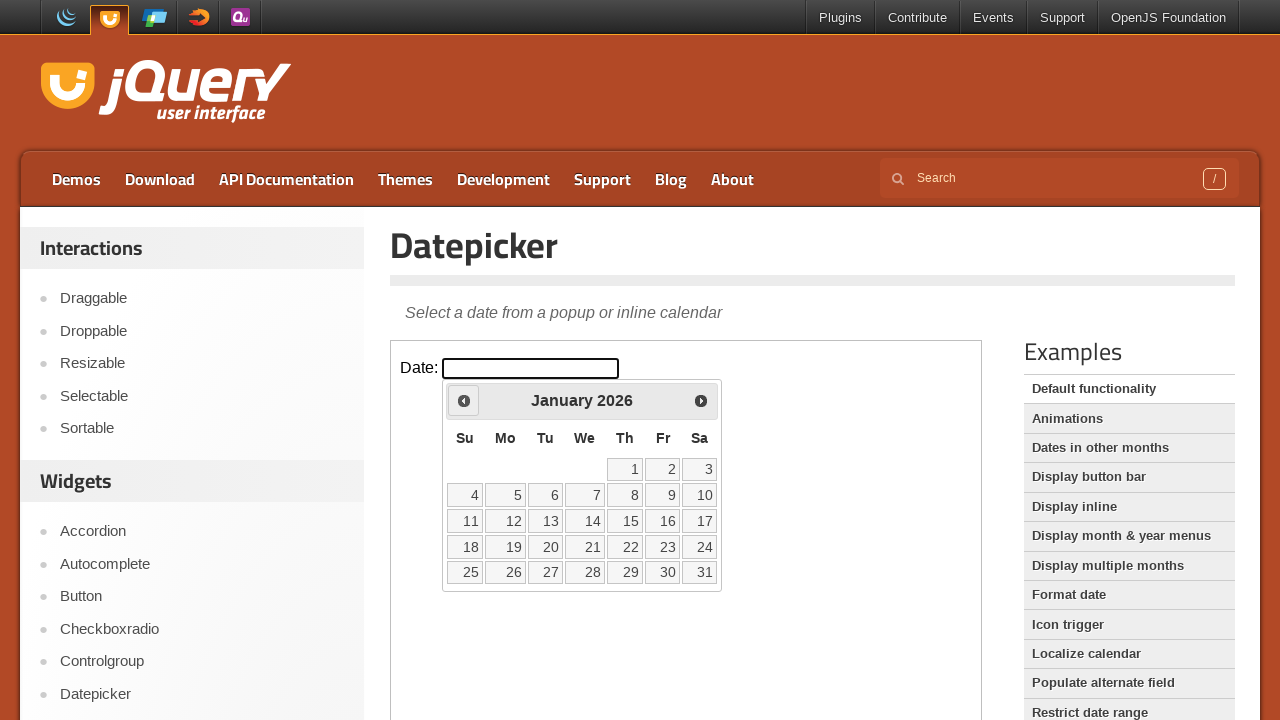

Retrieved current calendar date: January 2026
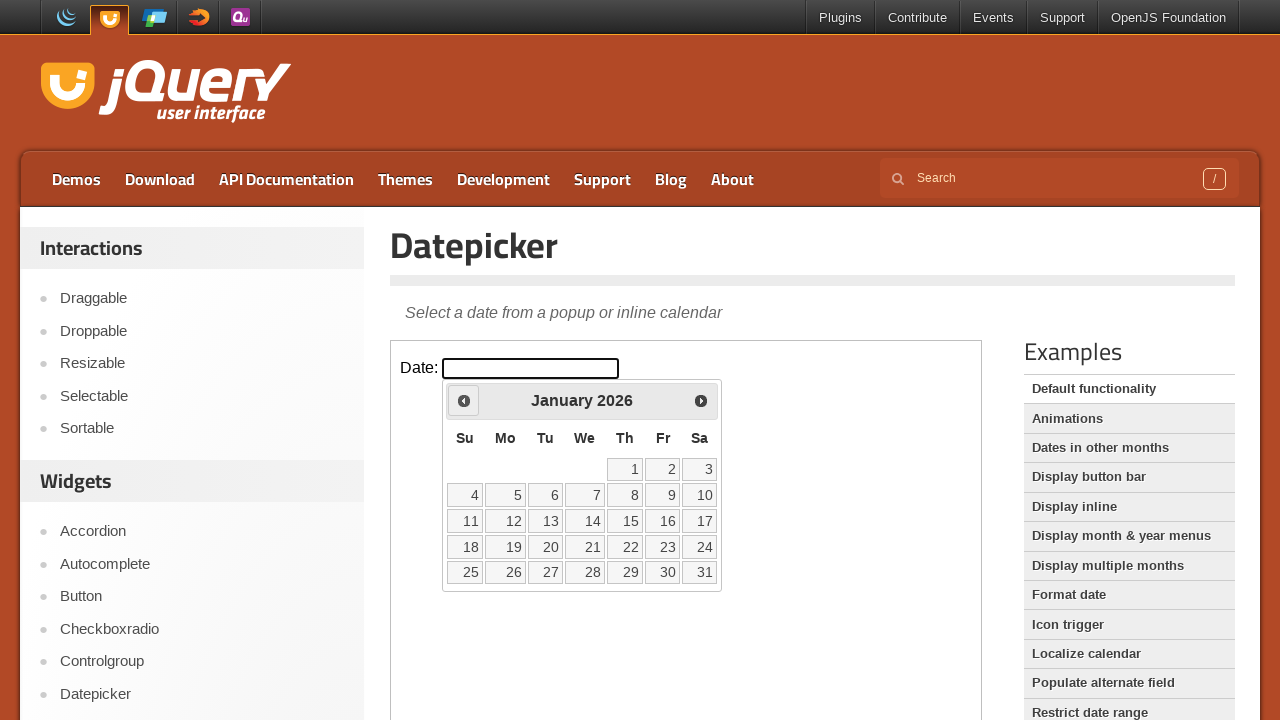

Navigated to previous month (currently at January 2026) at (464, 400) on iframe >> nth=0 >> internal:control=enter-frame >> span.ui-icon.ui-icon-circle-t
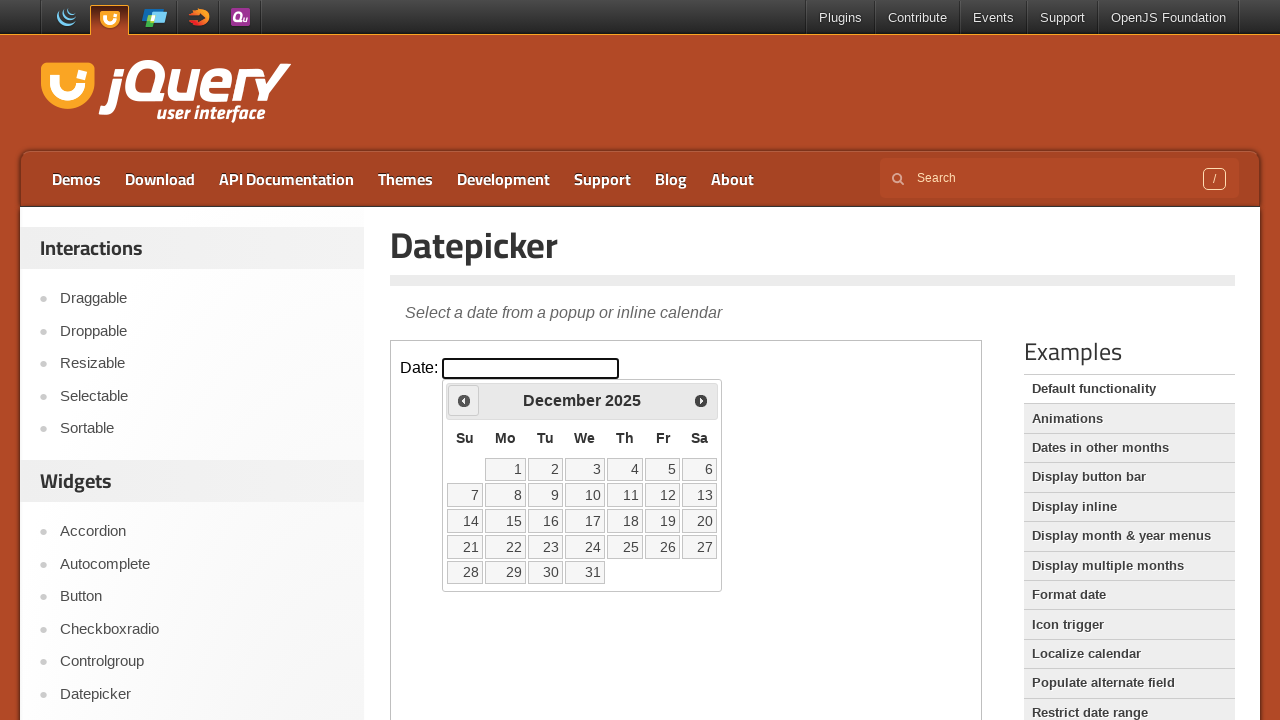

Retrieved current calendar date: December 2025
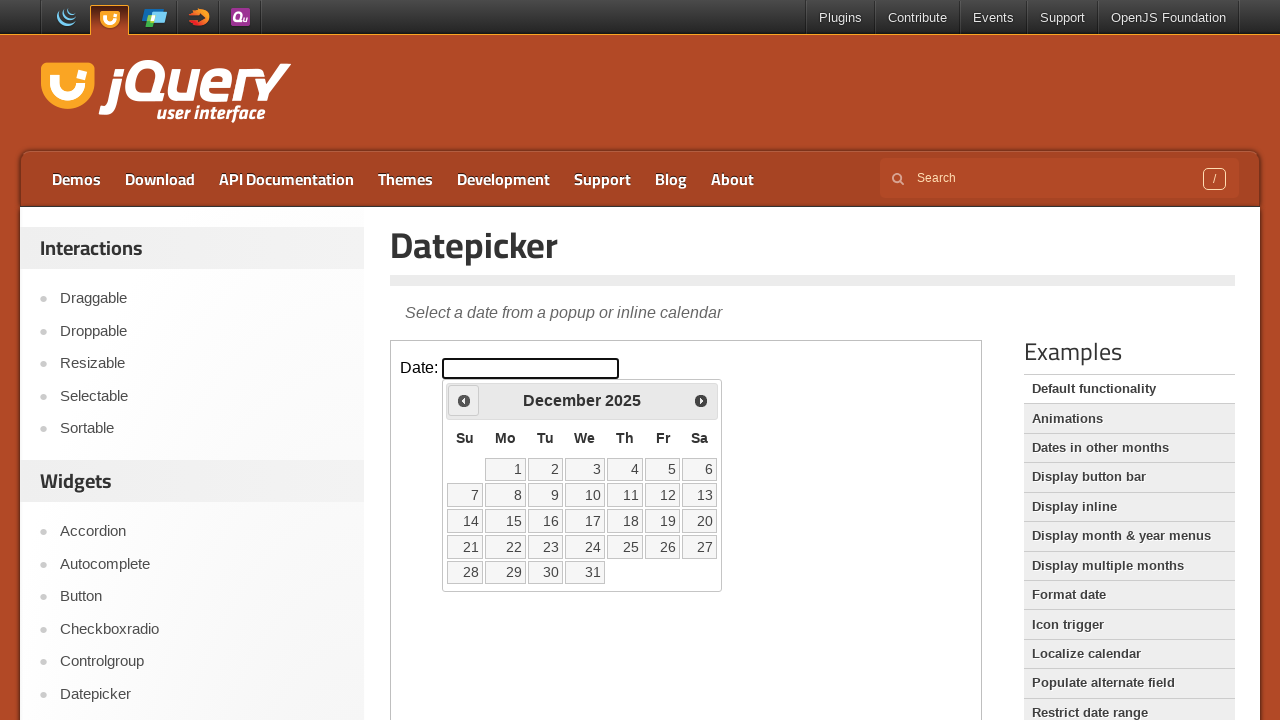

Navigated to previous month (currently at December 2025) at (464, 400) on iframe >> nth=0 >> internal:control=enter-frame >> span.ui-icon.ui-icon-circle-t
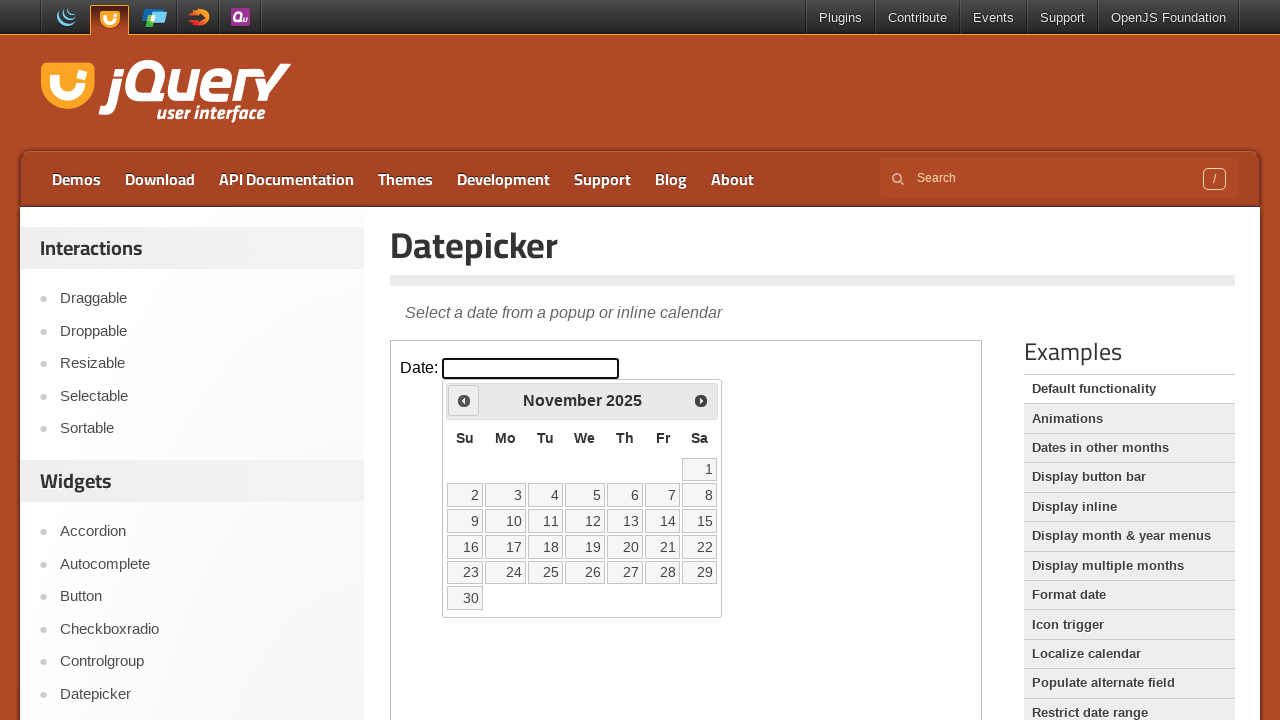

Retrieved current calendar date: November 2025
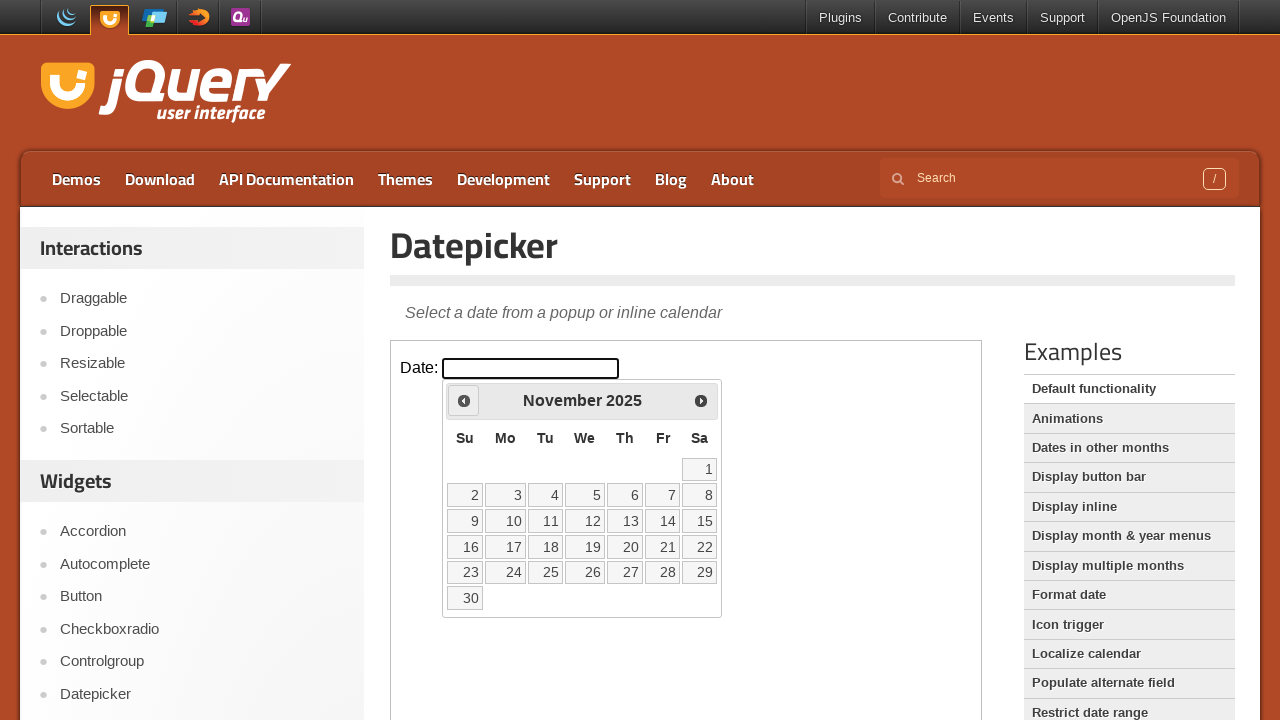

Navigated to previous month (currently at November 2025) at (464, 400) on iframe >> nth=0 >> internal:control=enter-frame >> span.ui-icon.ui-icon-circle-t
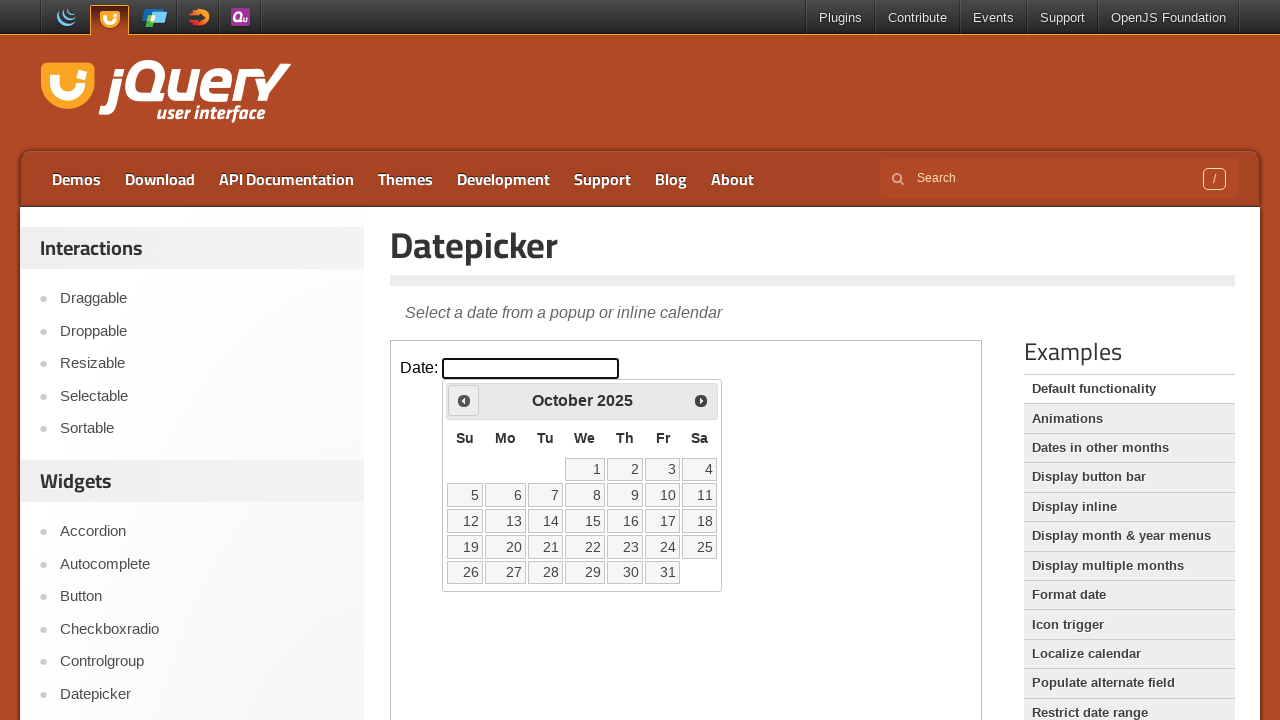

Retrieved current calendar date: October 2025
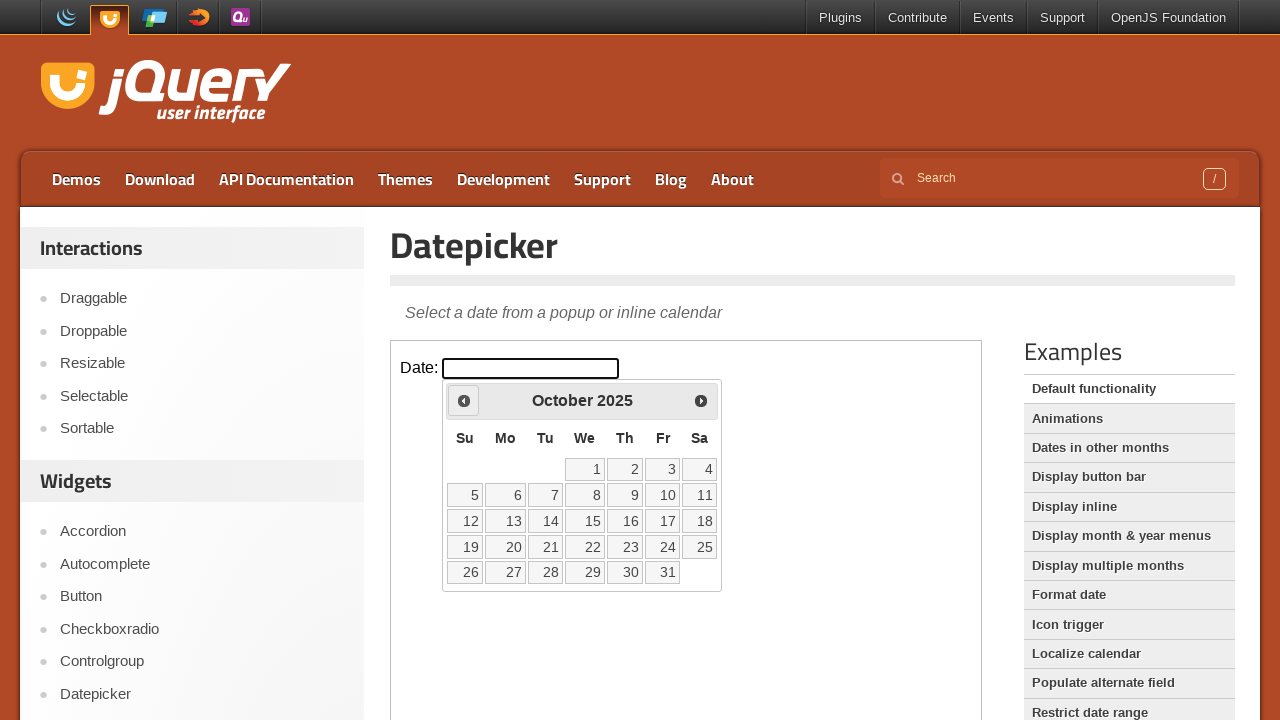

Navigated to previous month (currently at October 2025) at (464, 400) on iframe >> nth=0 >> internal:control=enter-frame >> span.ui-icon.ui-icon-circle-t
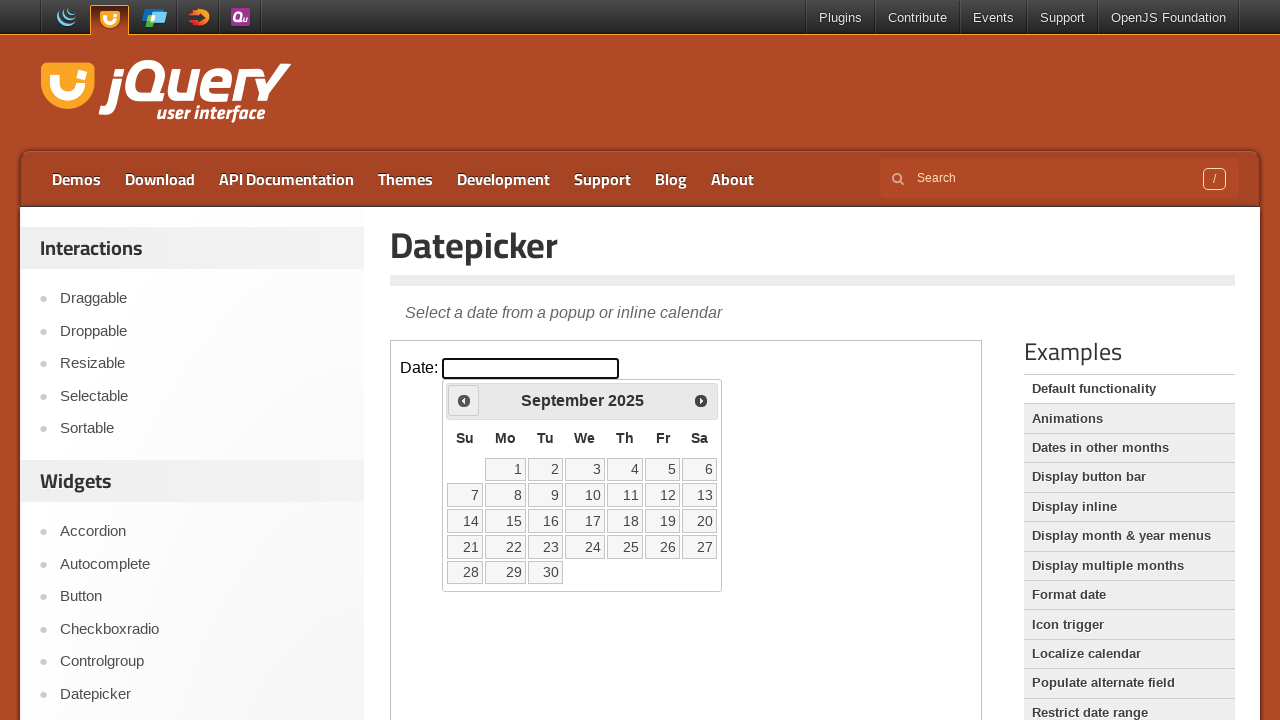

Retrieved current calendar date: September 2025
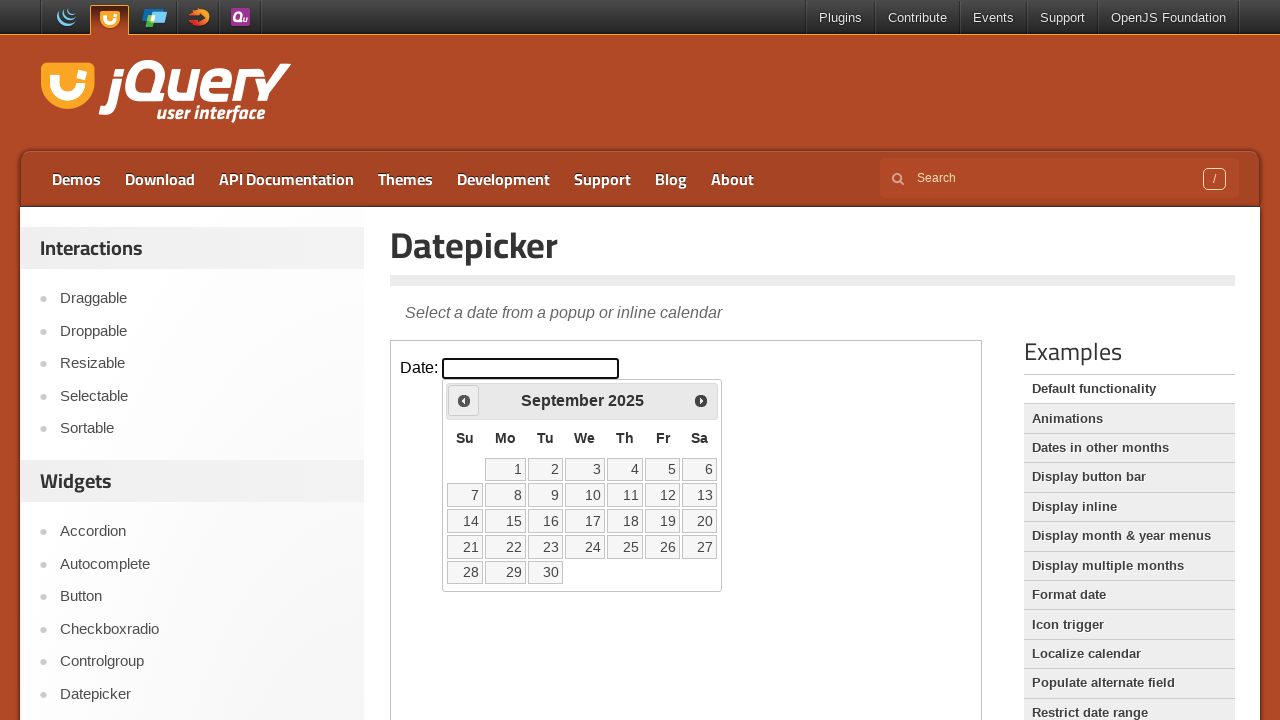

Navigated to previous month (currently at September 2025) at (464, 400) on iframe >> nth=0 >> internal:control=enter-frame >> span.ui-icon.ui-icon-circle-t
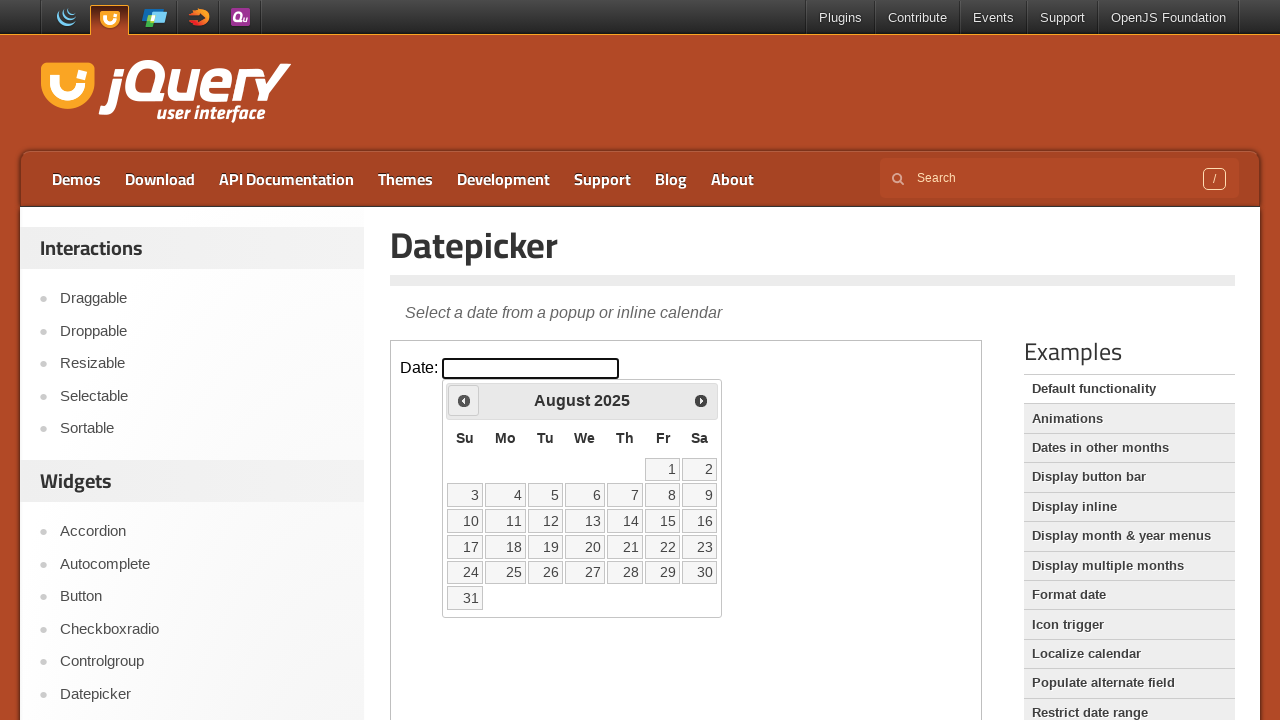

Retrieved current calendar date: August 2025
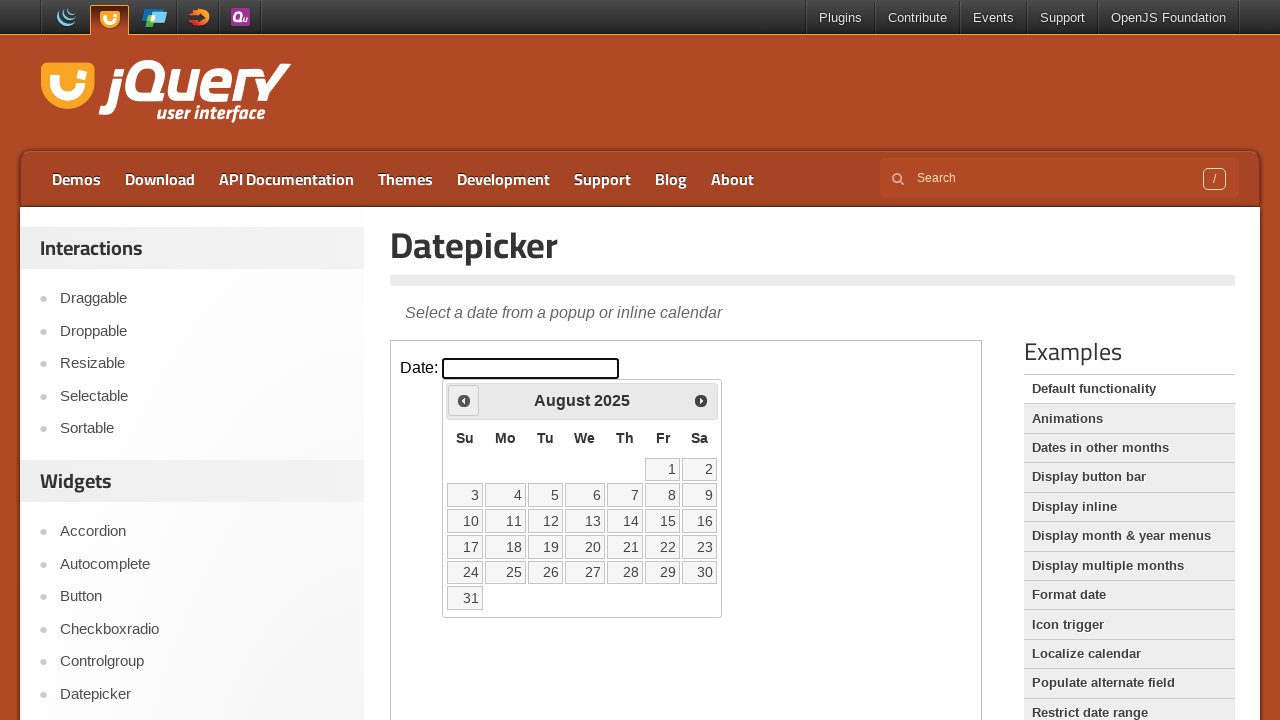

Navigated to previous month (currently at August 2025) at (464, 400) on iframe >> nth=0 >> internal:control=enter-frame >> span.ui-icon.ui-icon-circle-t
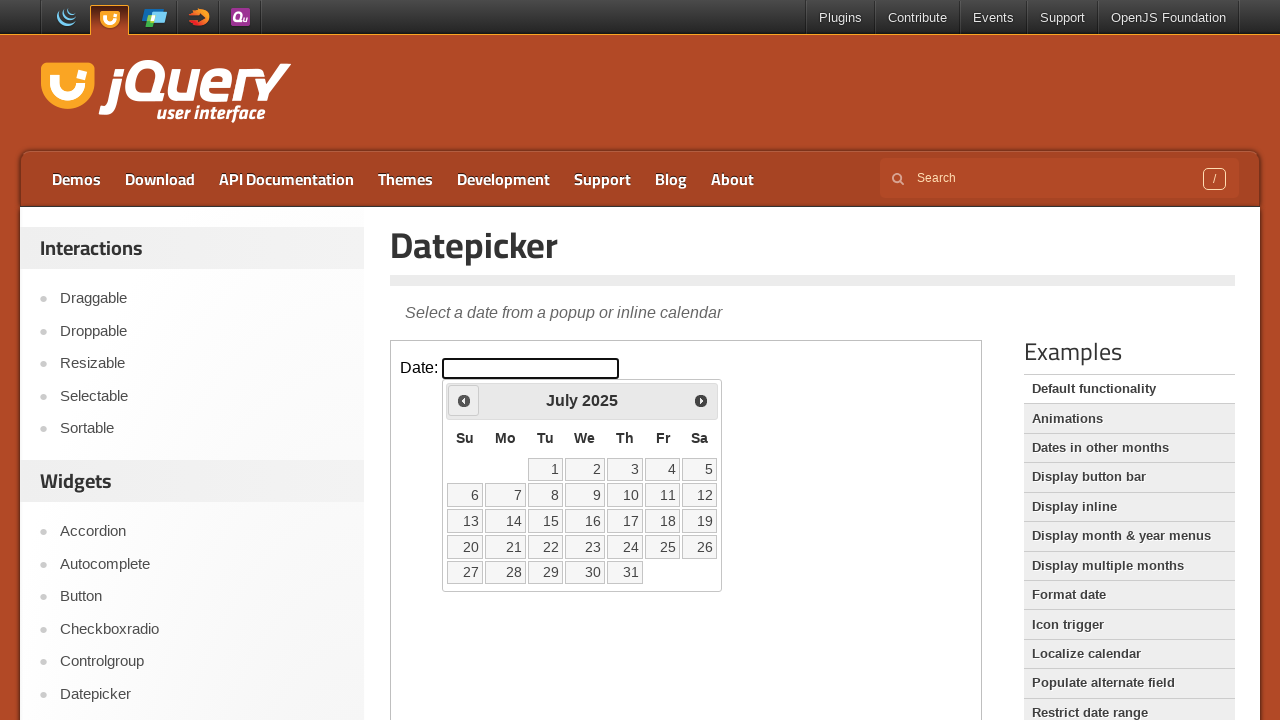

Retrieved current calendar date: July 2025
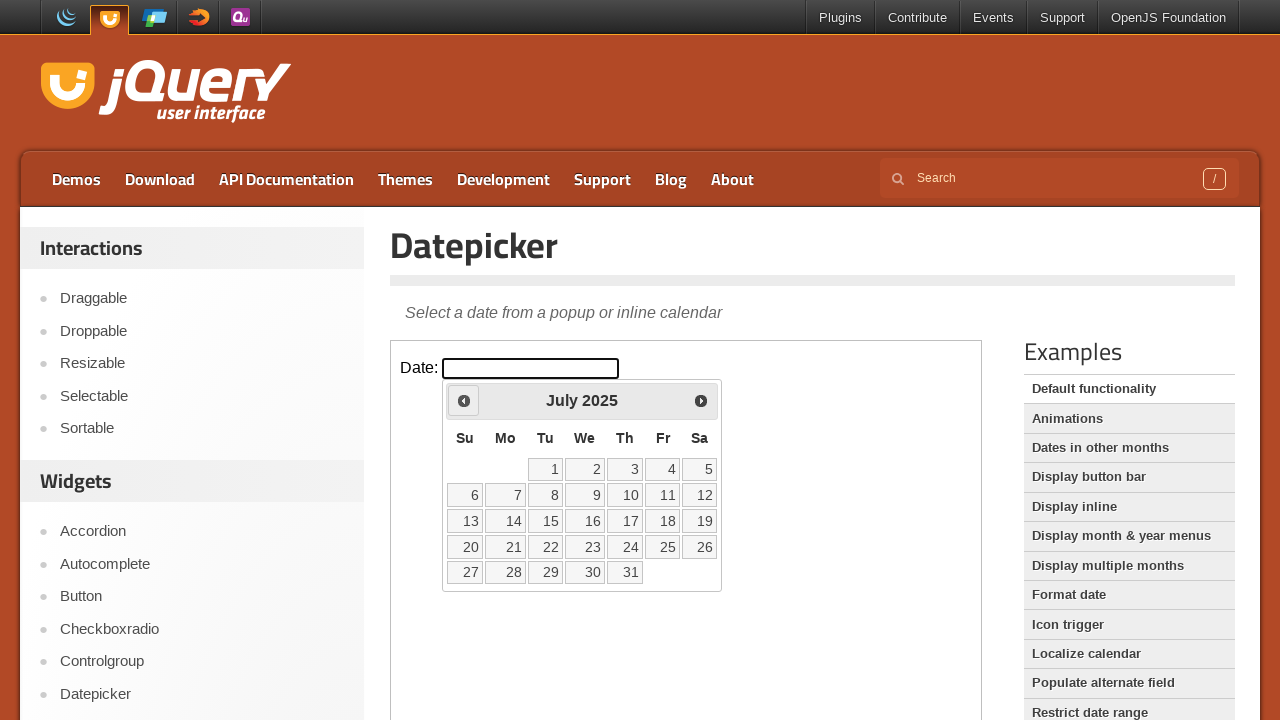

Navigated to previous month (currently at July 2025) at (464, 400) on iframe >> nth=0 >> internal:control=enter-frame >> span.ui-icon.ui-icon-circle-t
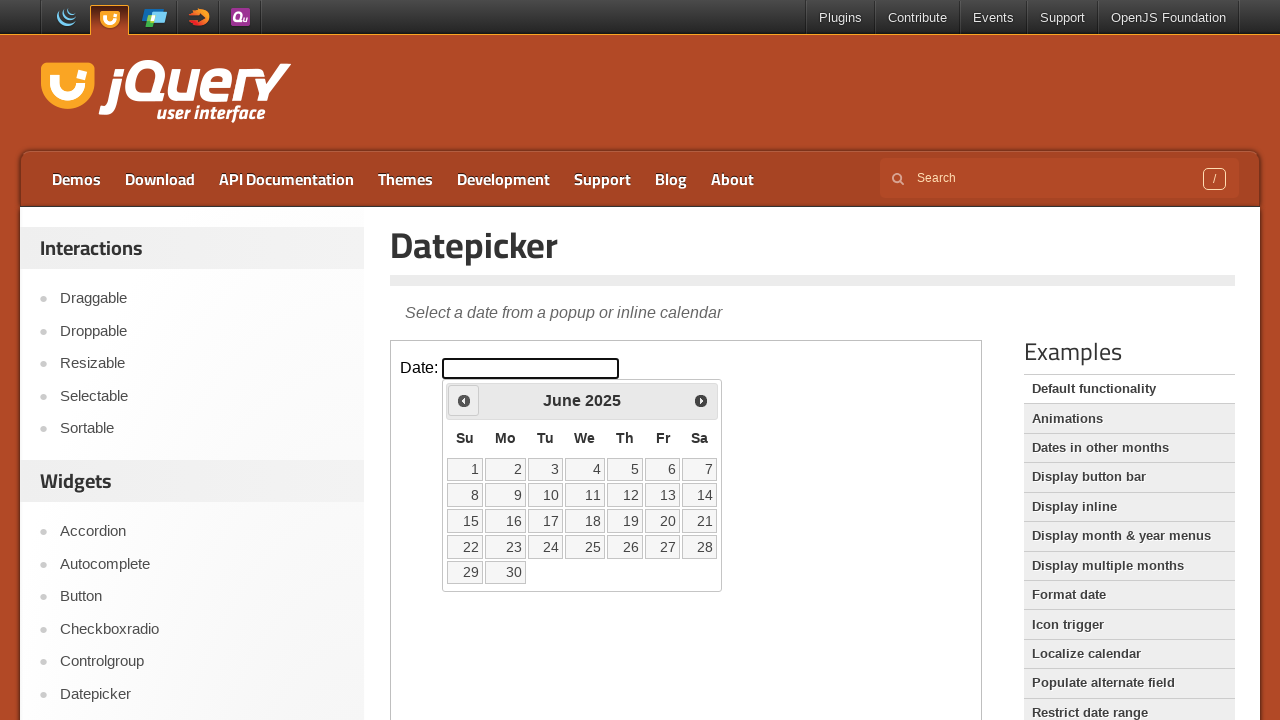

Retrieved current calendar date: June 2025
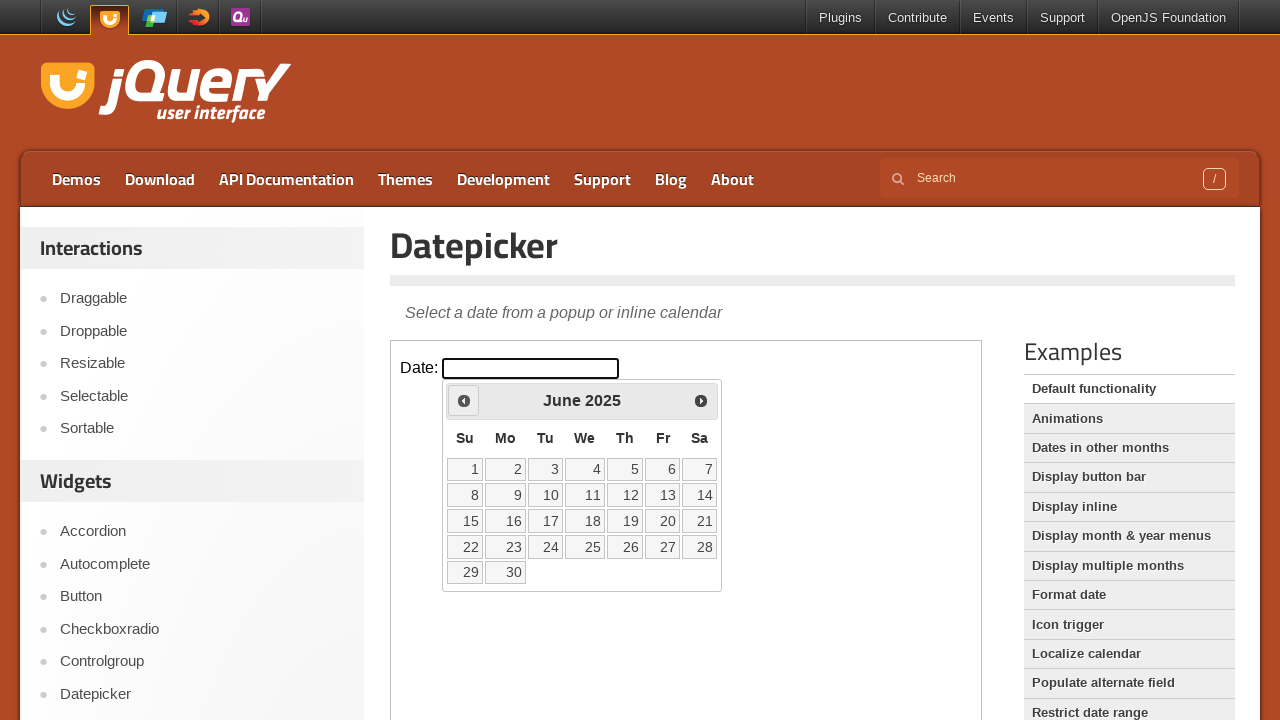

Navigated to previous month (currently at June 2025) at (464, 400) on iframe >> nth=0 >> internal:control=enter-frame >> span.ui-icon.ui-icon-circle-t
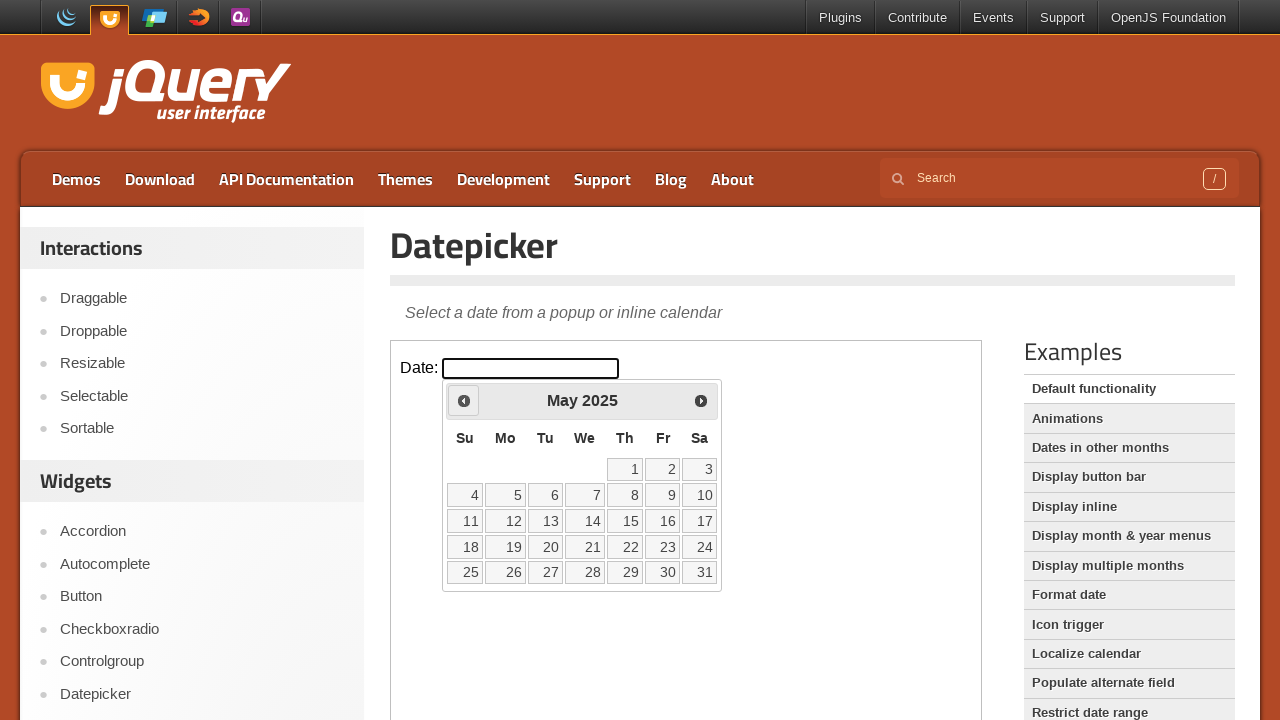

Retrieved current calendar date: May 2025
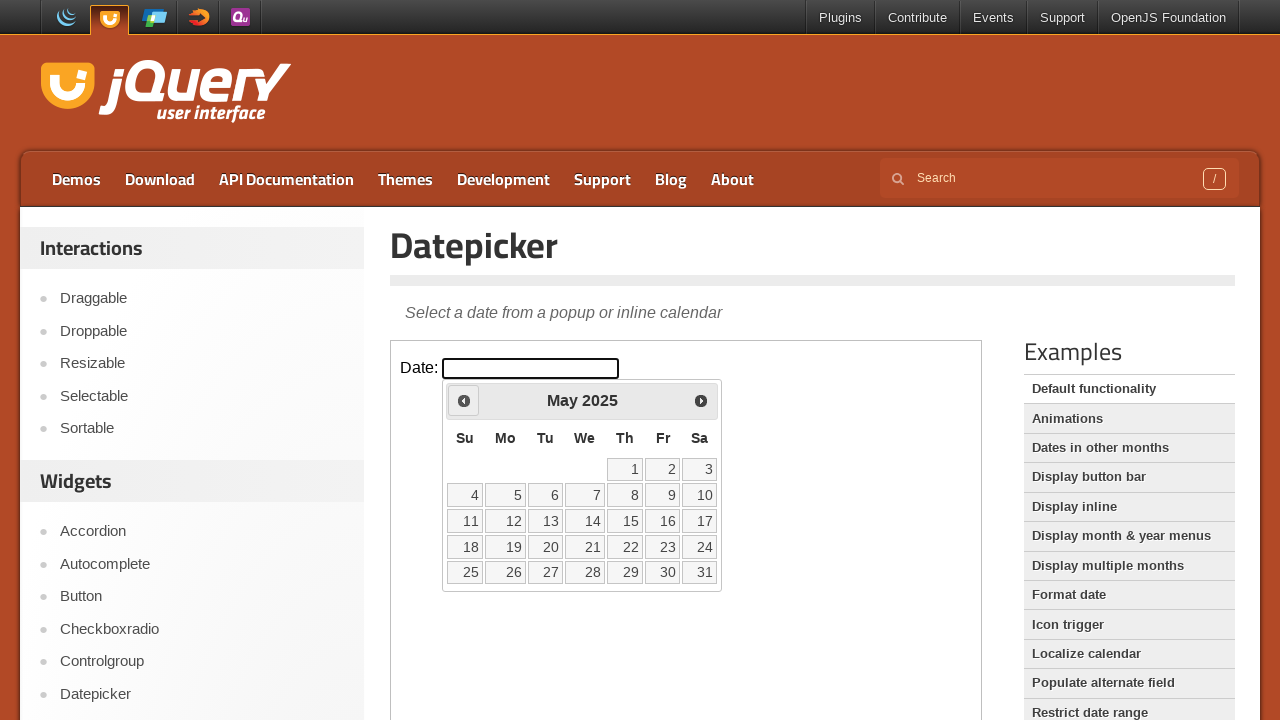

Navigated to previous month (currently at May 2025) at (464, 400) on iframe >> nth=0 >> internal:control=enter-frame >> span.ui-icon.ui-icon-circle-t
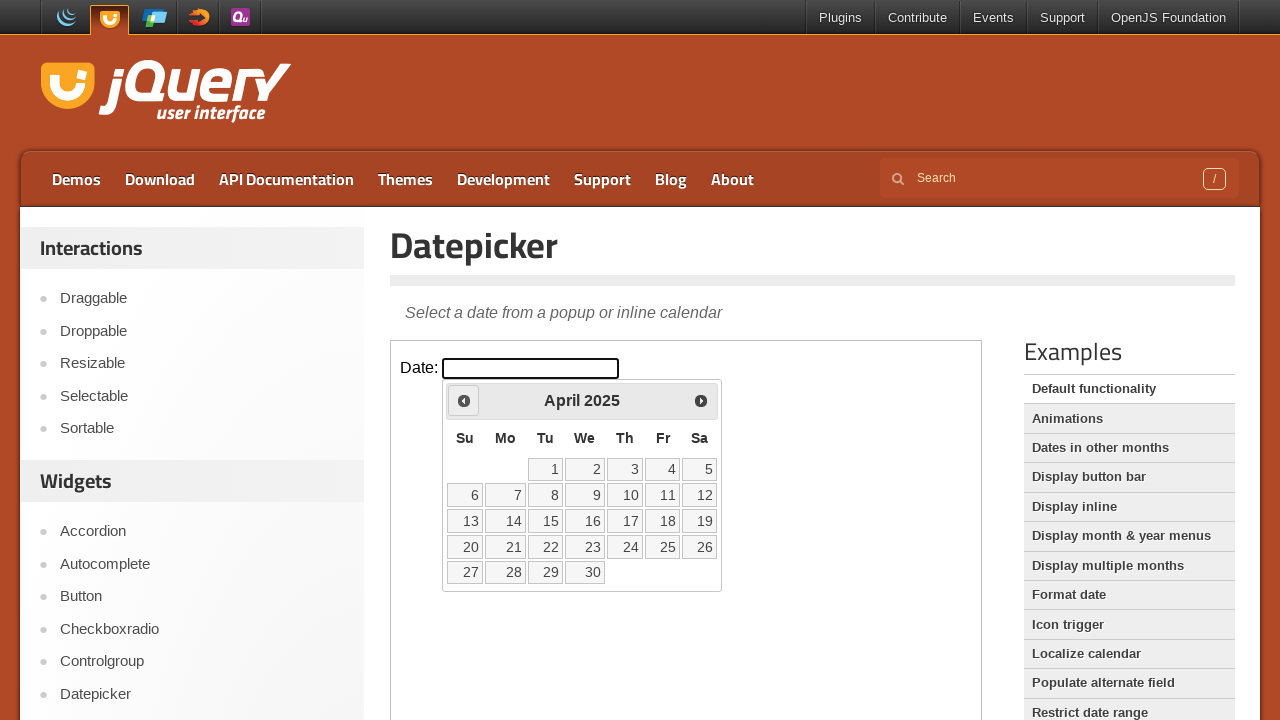

Retrieved current calendar date: April 2025
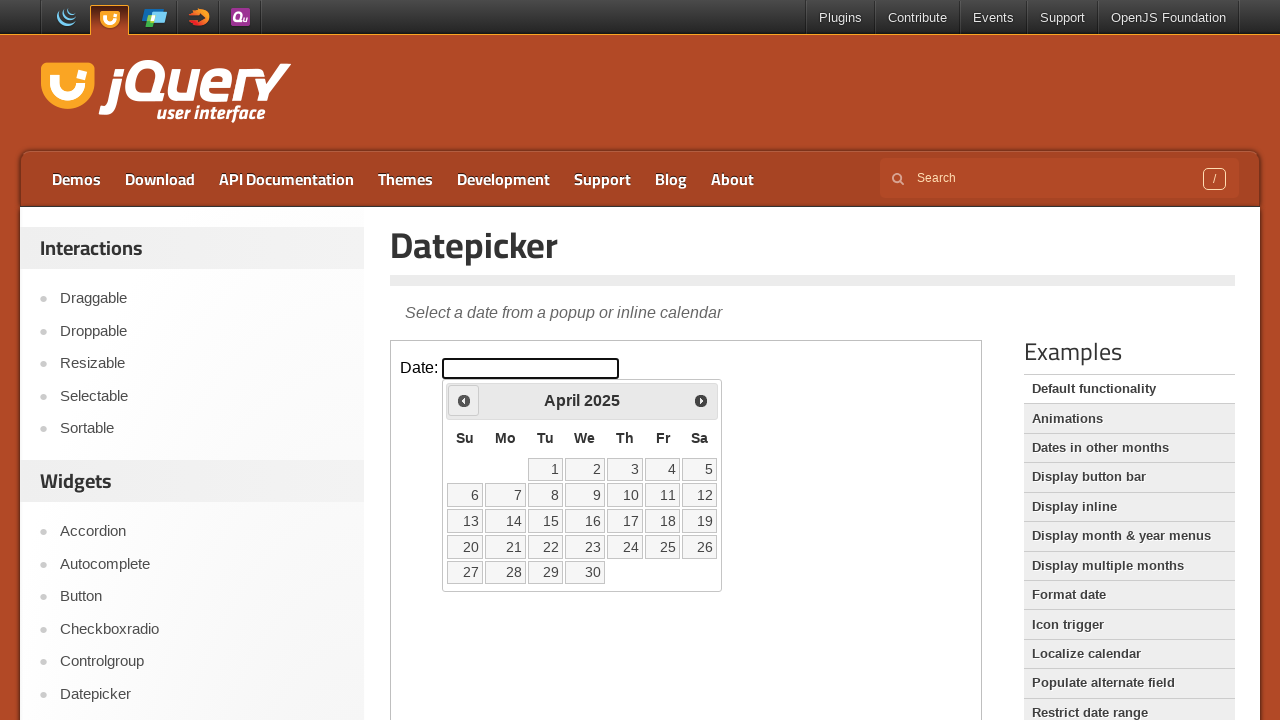

Navigated to previous month (currently at April 2025) at (464, 400) on iframe >> nth=0 >> internal:control=enter-frame >> span.ui-icon.ui-icon-circle-t
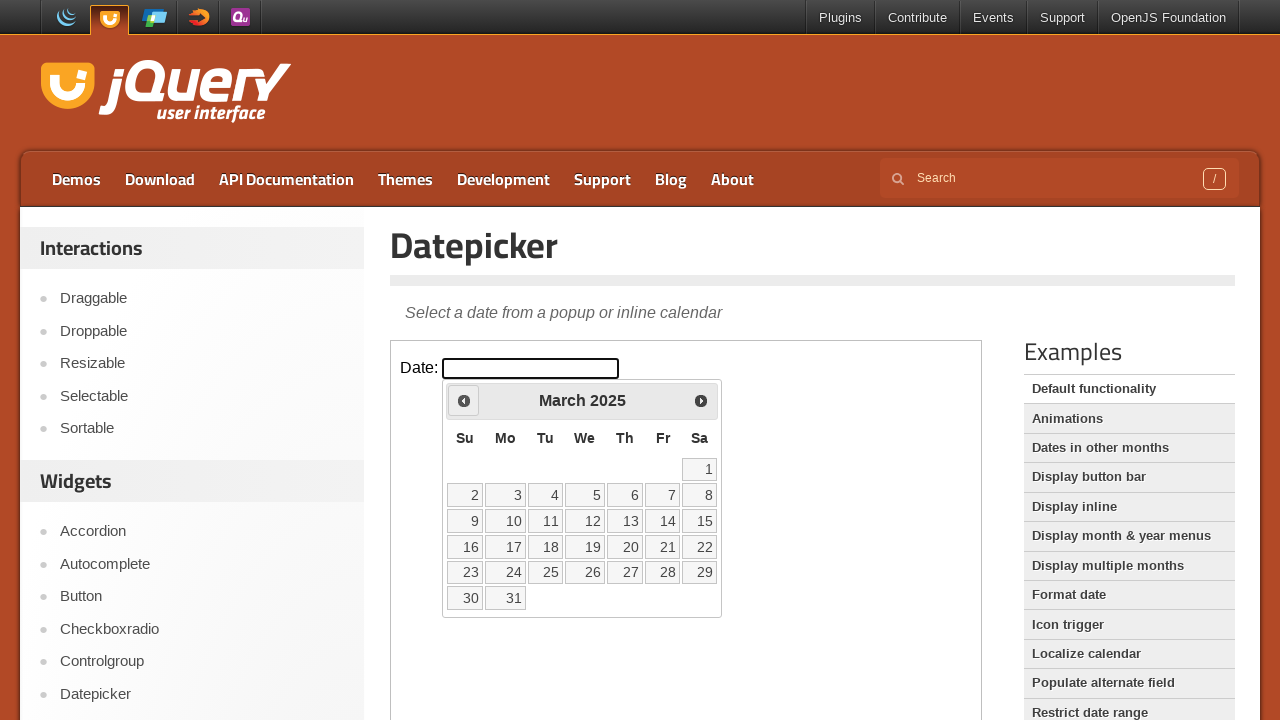

Retrieved current calendar date: March 2025
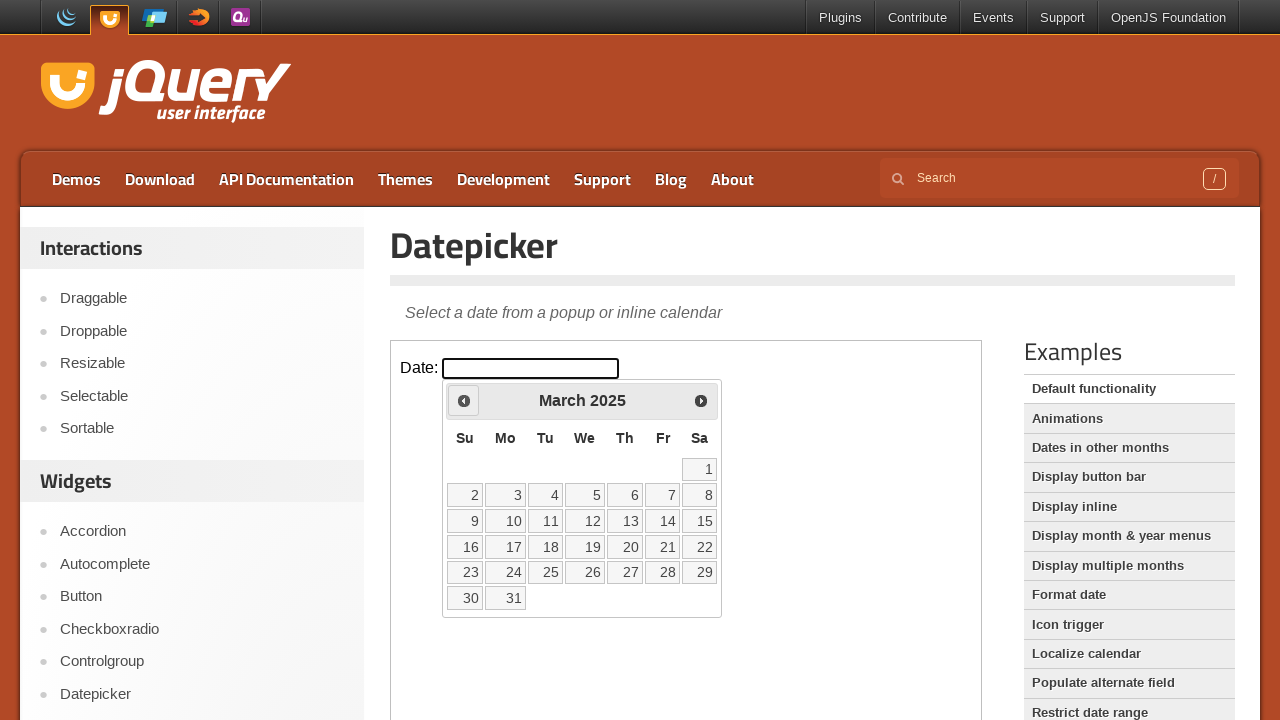

Navigated to previous month (currently at March 2025) at (464, 400) on iframe >> nth=0 >> internal:control=enter-frame >> span.ui-icon.ui-icon-circle-t
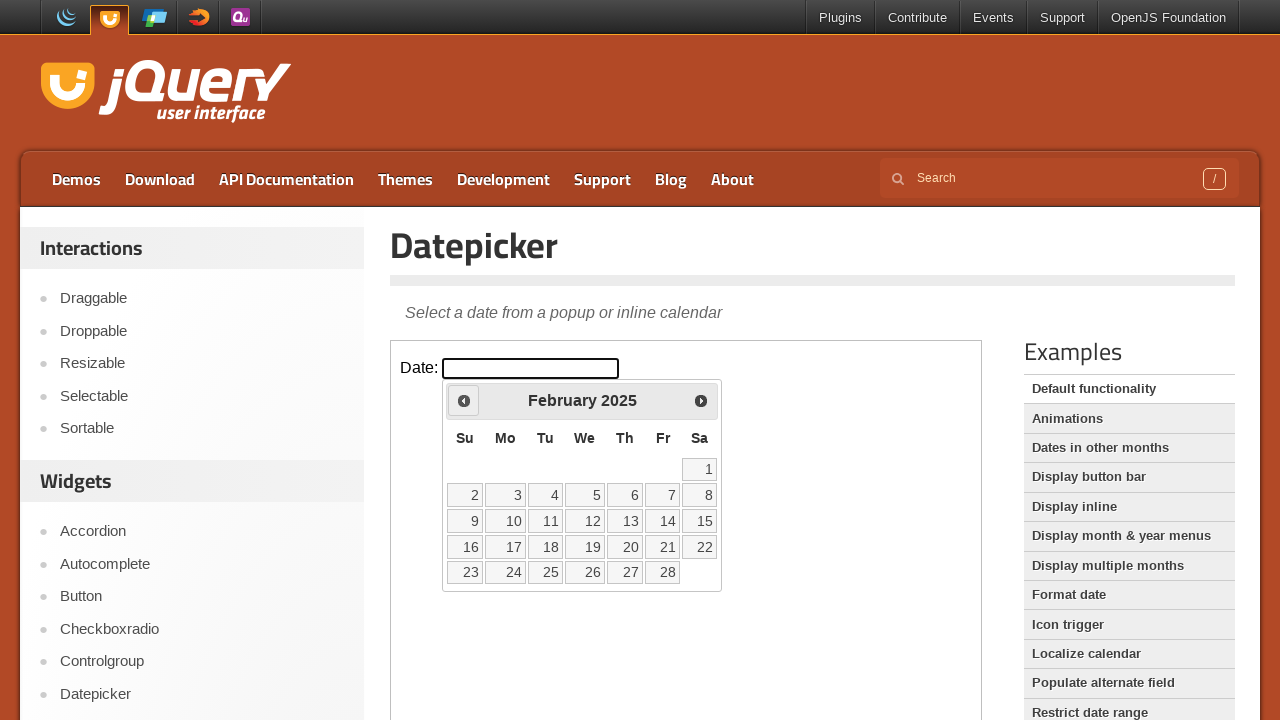

Retrieved current calendar date: February 2025
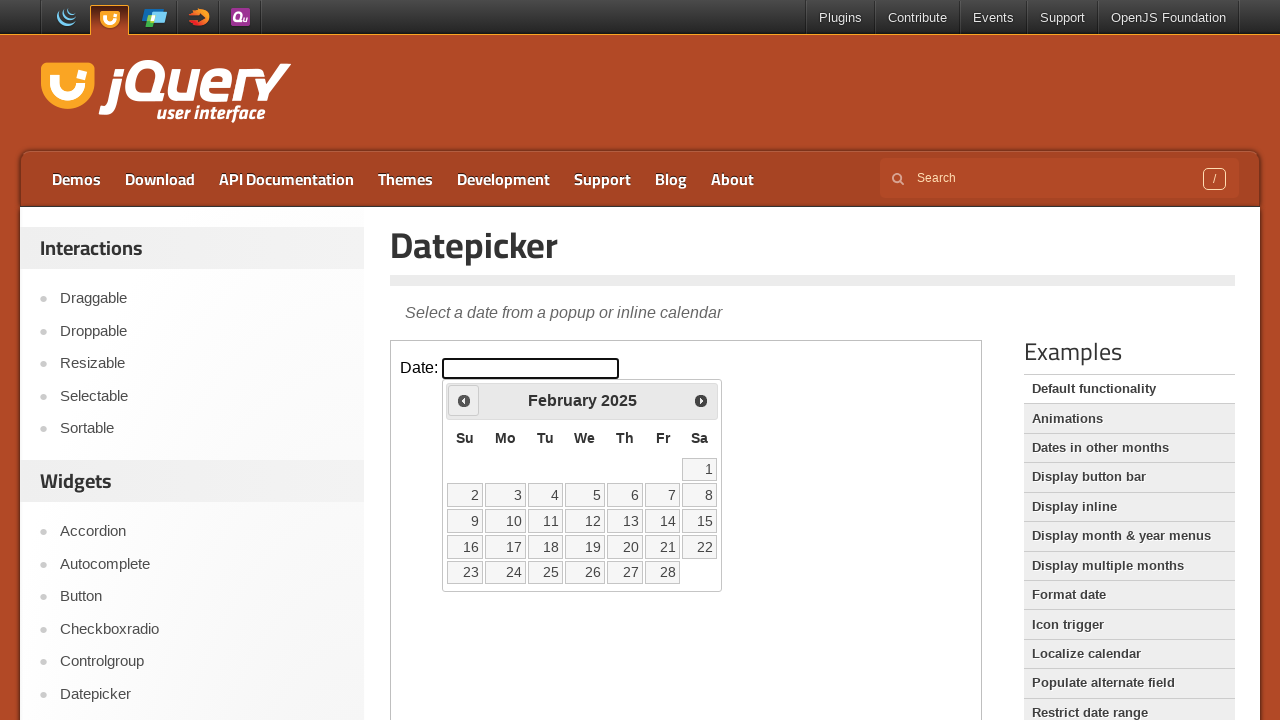

Navigated to previous month (currently at February 2025) at (464, 400) on iframe >> nth=0 >> internal:control=enter-frame >> span.ui-icon.ui-icon-circle-t
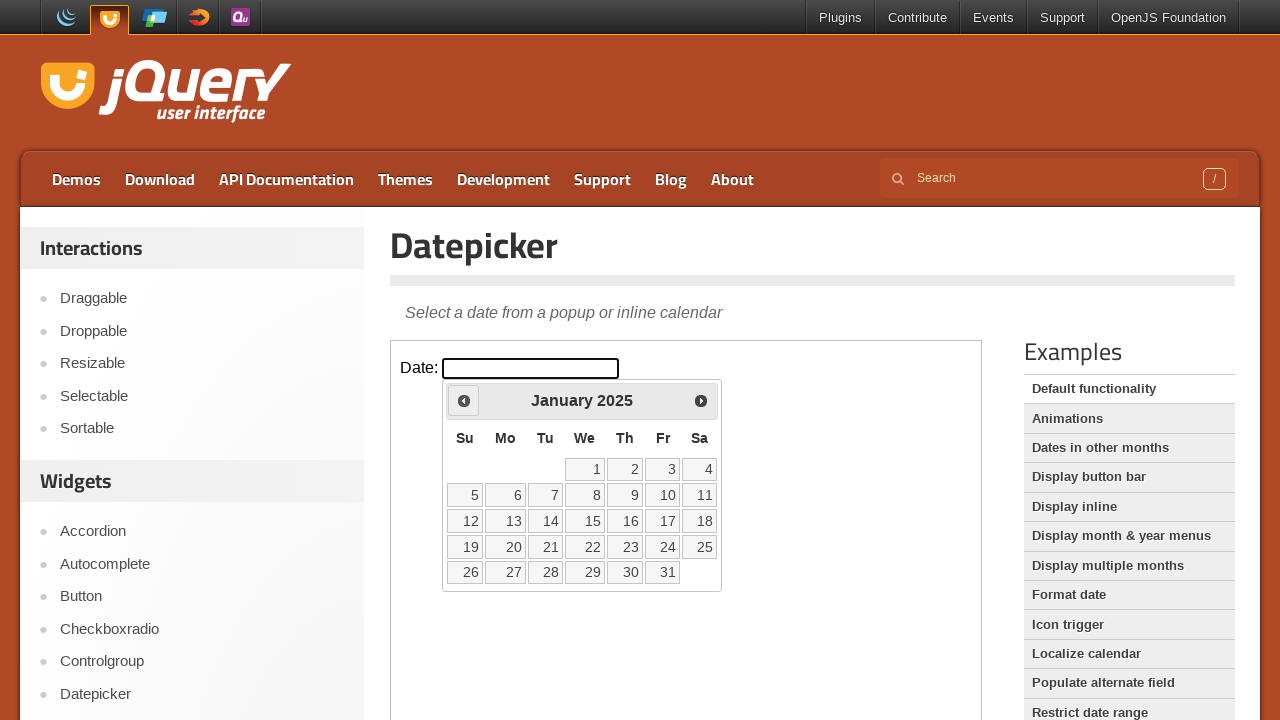

Retrieved current calendar date: January 2025
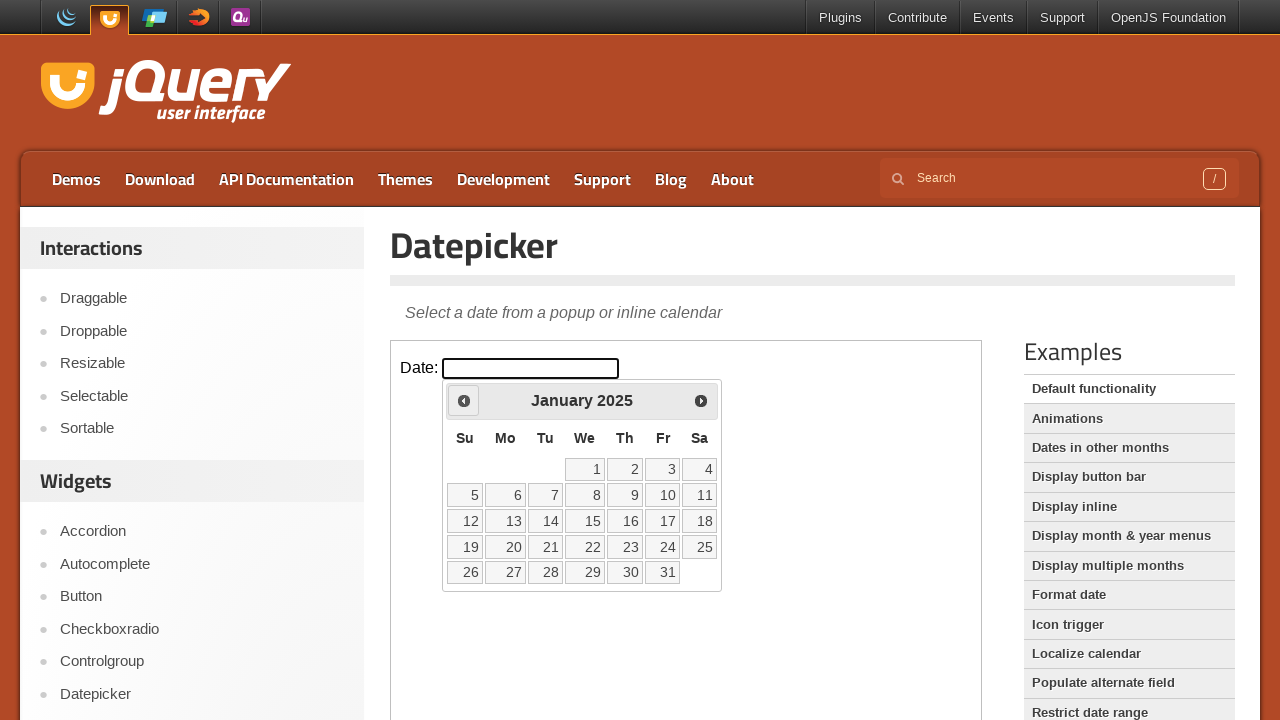

Navigated to previous month (currently at January 2025) at (464, 400) on iframe >> nth=0 >> internal:control=enter-frame >> span.ui-icon.ui-icon-circle-t
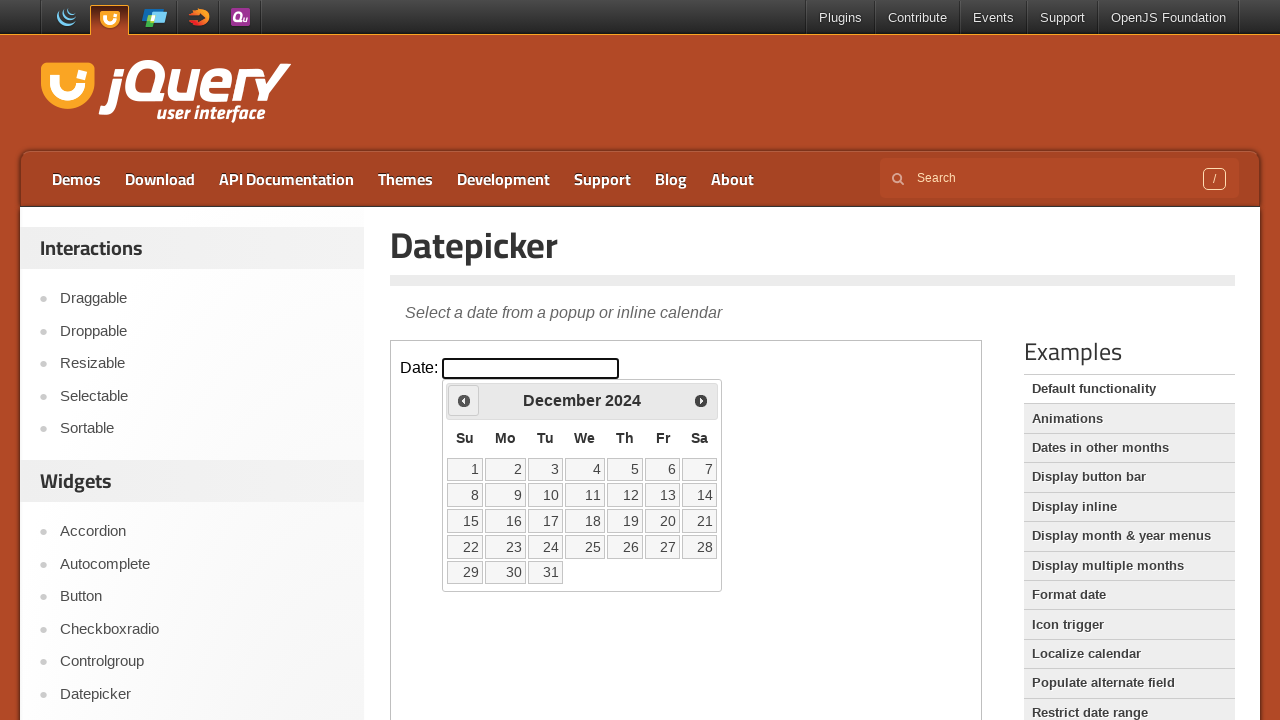

Retrieved current calendar date: December 2024
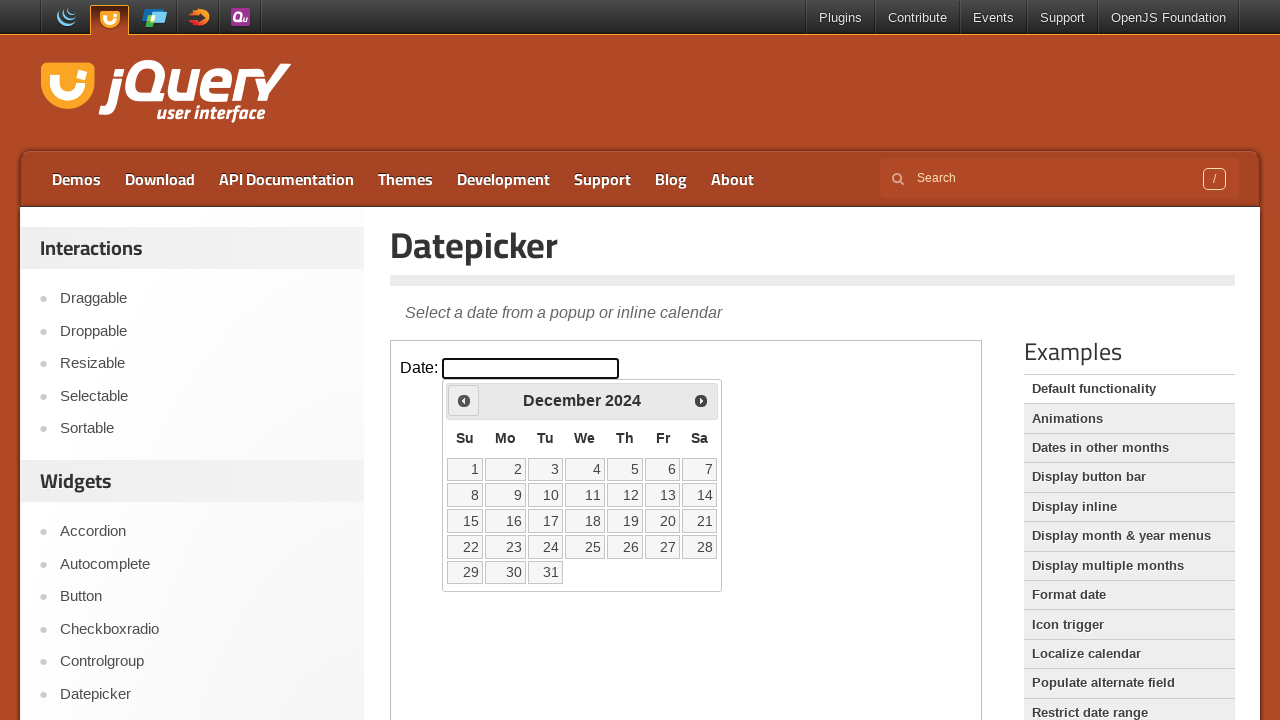

Navigated to previous month (currently at December 2024) at (464, 400) on iframe >> nth=0 >> internal:control=enter-frame >> span.ui-icon.ui-icon-circle-t
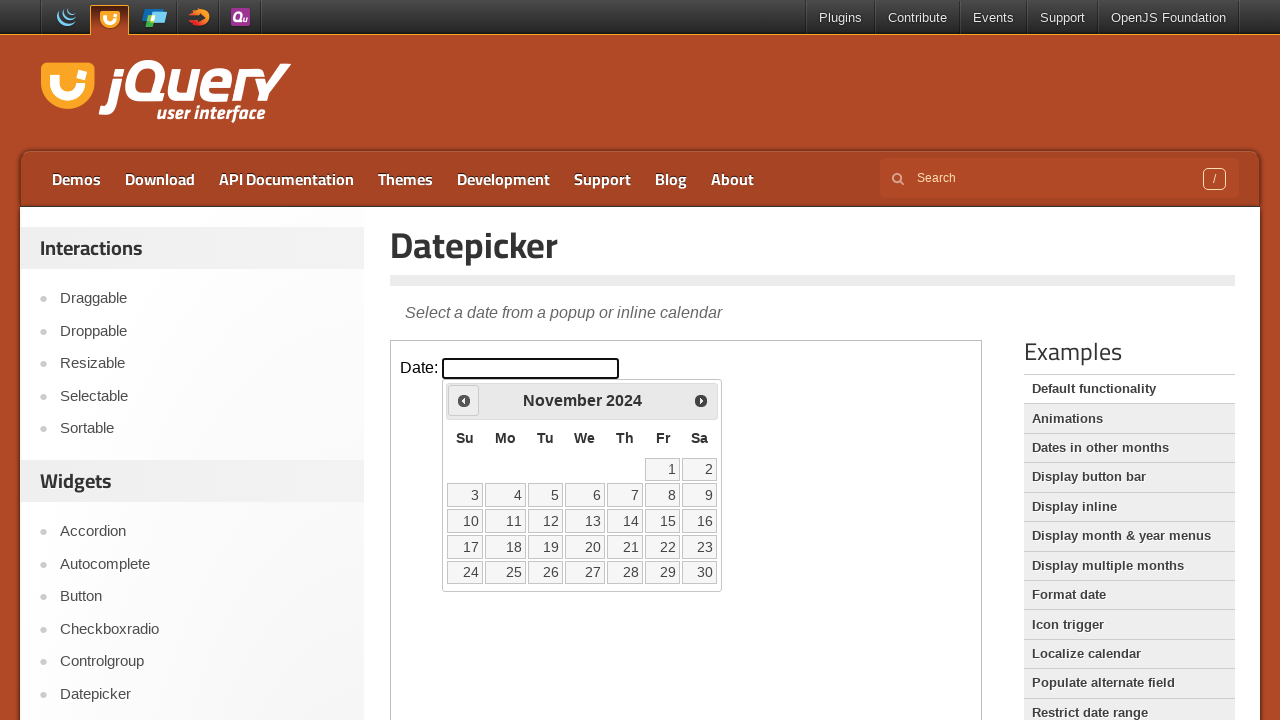

Retrieved current calendar date: November 2024
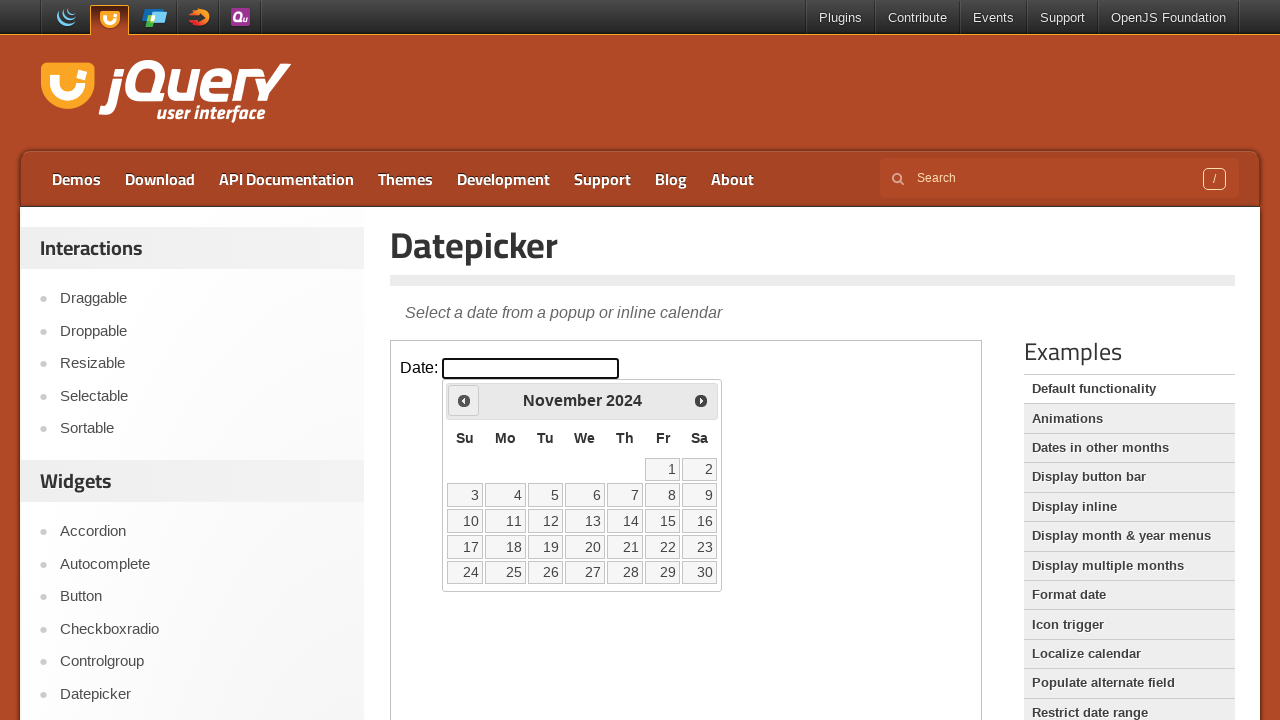

Navigated to previous month (currently at November 2024) at (464, 400) on iframe >> nth=0 >> internal:control=enter-frame >> span.ui-icon.ui-icon-circle-t
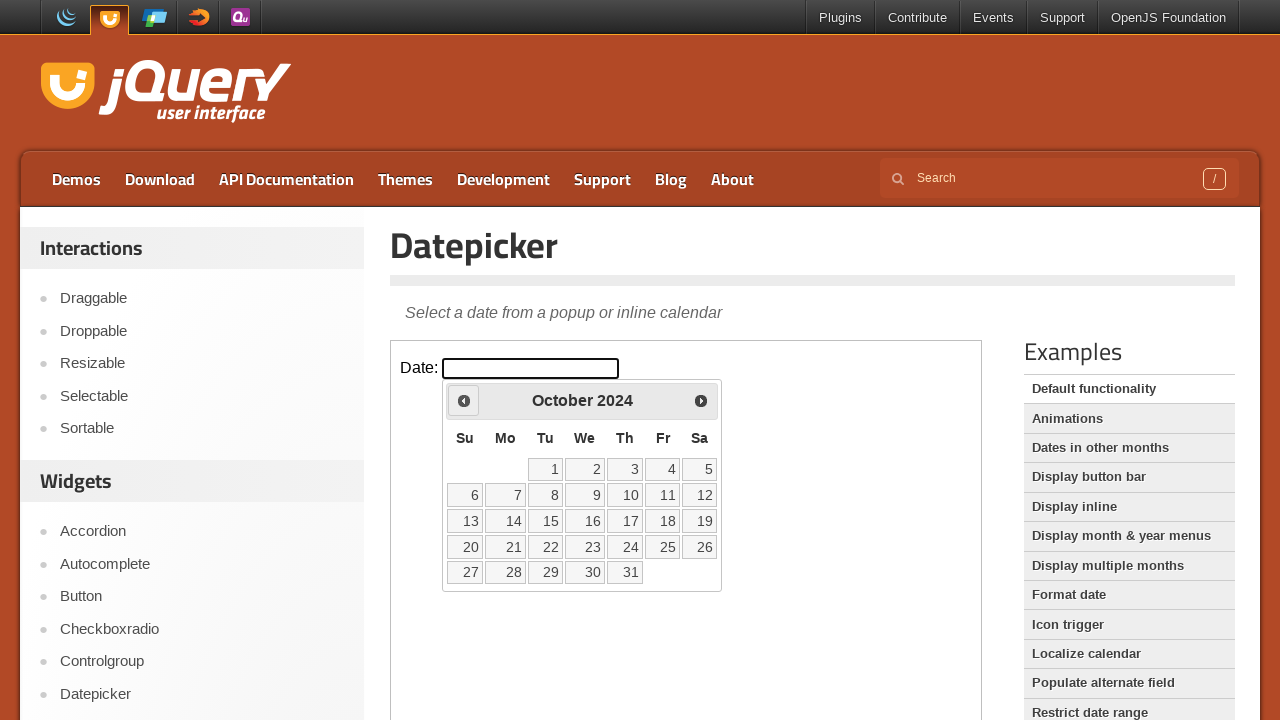

Retrieved current calendar date: October 2024
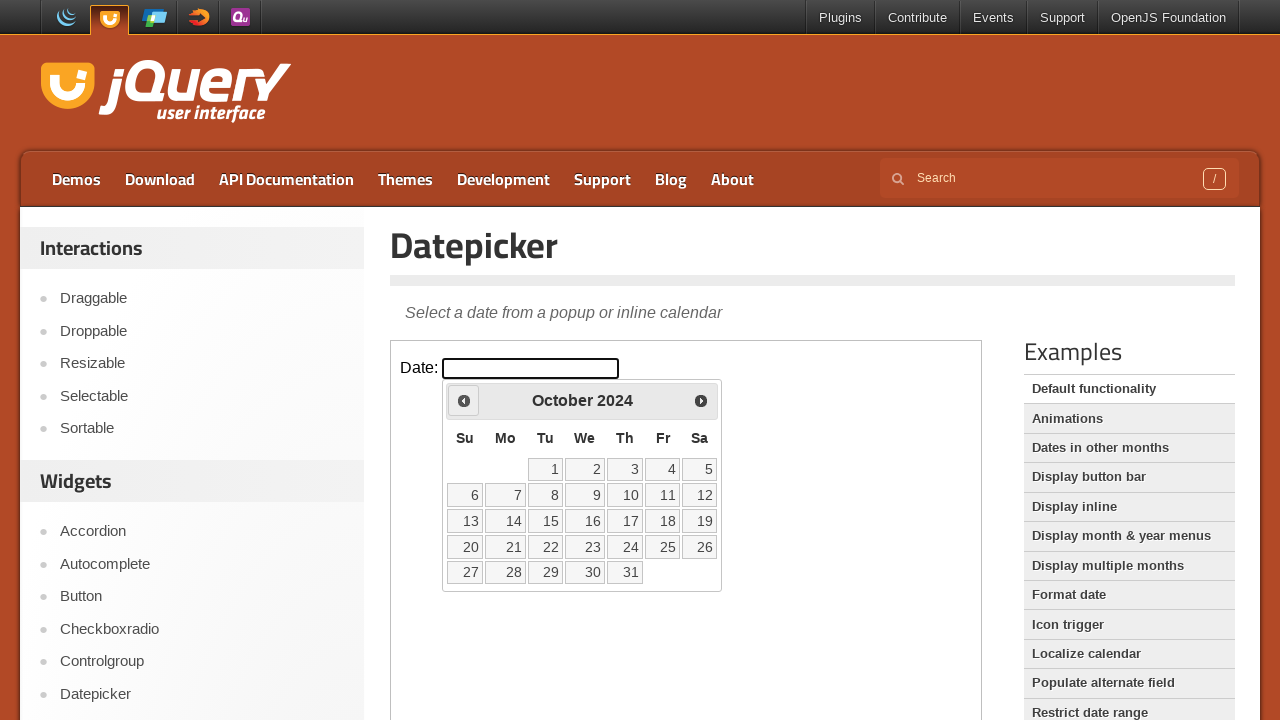

Navigated to previous month (currently at October 2024) at (464, 400) on iframe >> nth=0 >> internal:control=enter-frame >> span.ui-icon.ui-icon-circle-t
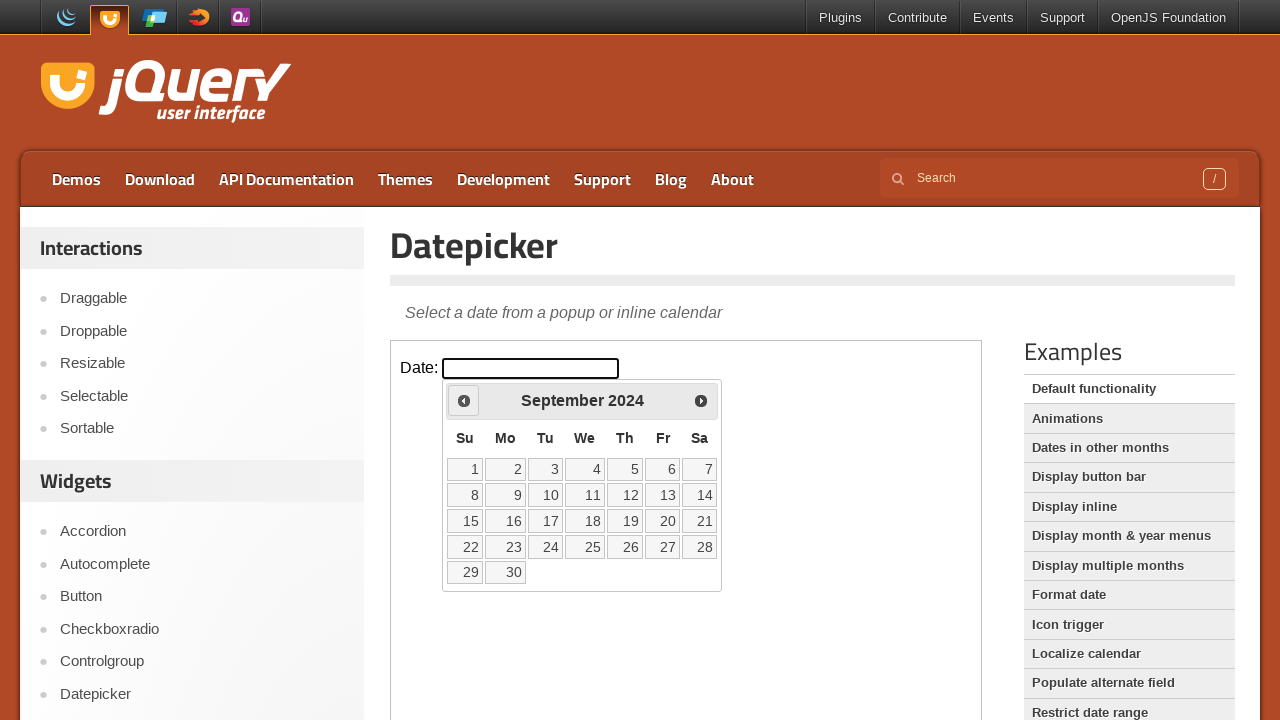

Retrieved current calendar date: September 2024
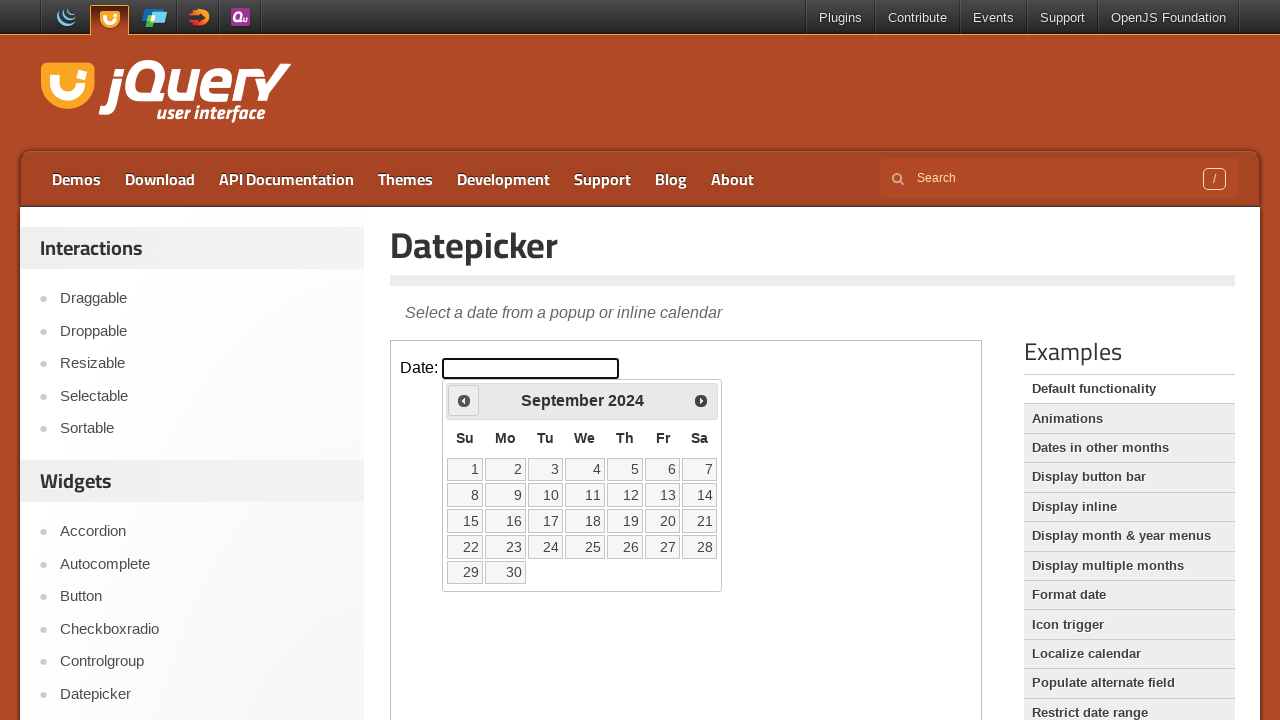

Navigated to previous month (currently at September 2024) at (464, 400) on iframe >> nth=0 >> internal:control=enter-frame >> span.ui-icon.ui-icon-circle-t
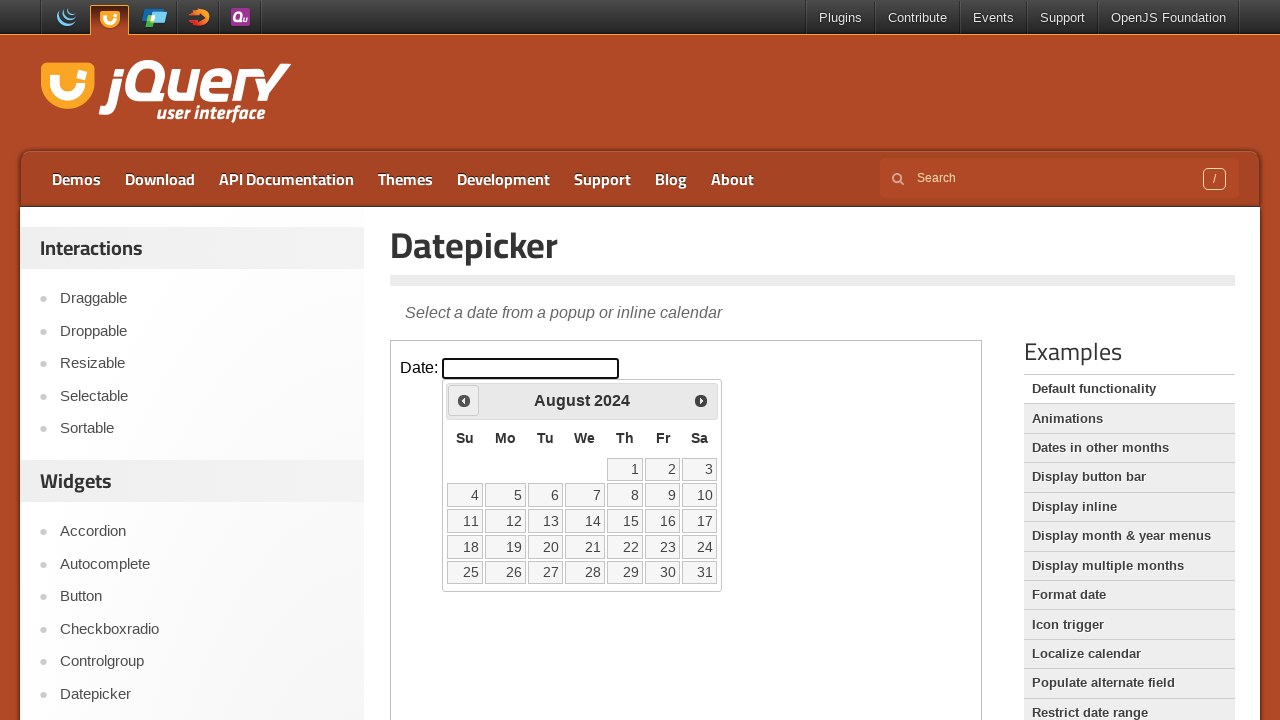

Retrieved current calendar date: August 2024
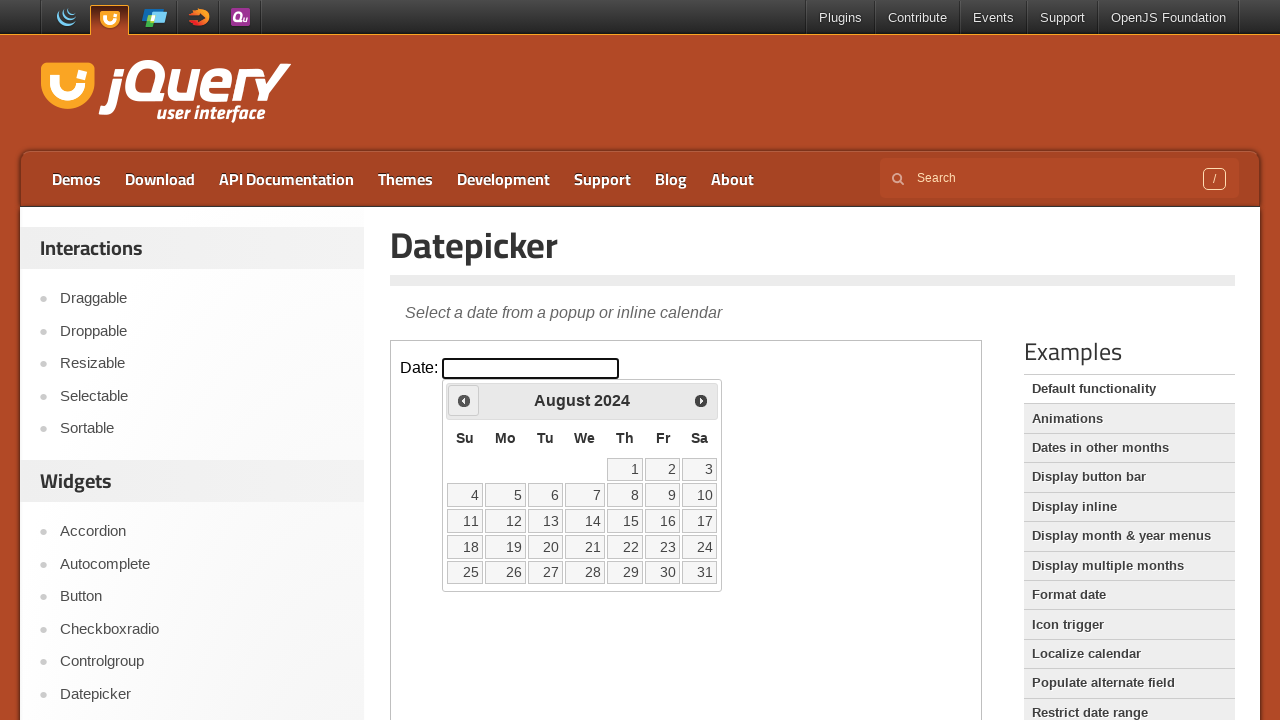

Navigated to previous month (currently at August 2024) at (464, 400) on iframe >> nth=0 >> internal:control=enter-frame >> span.ui-icon.ui-icon-circle-t
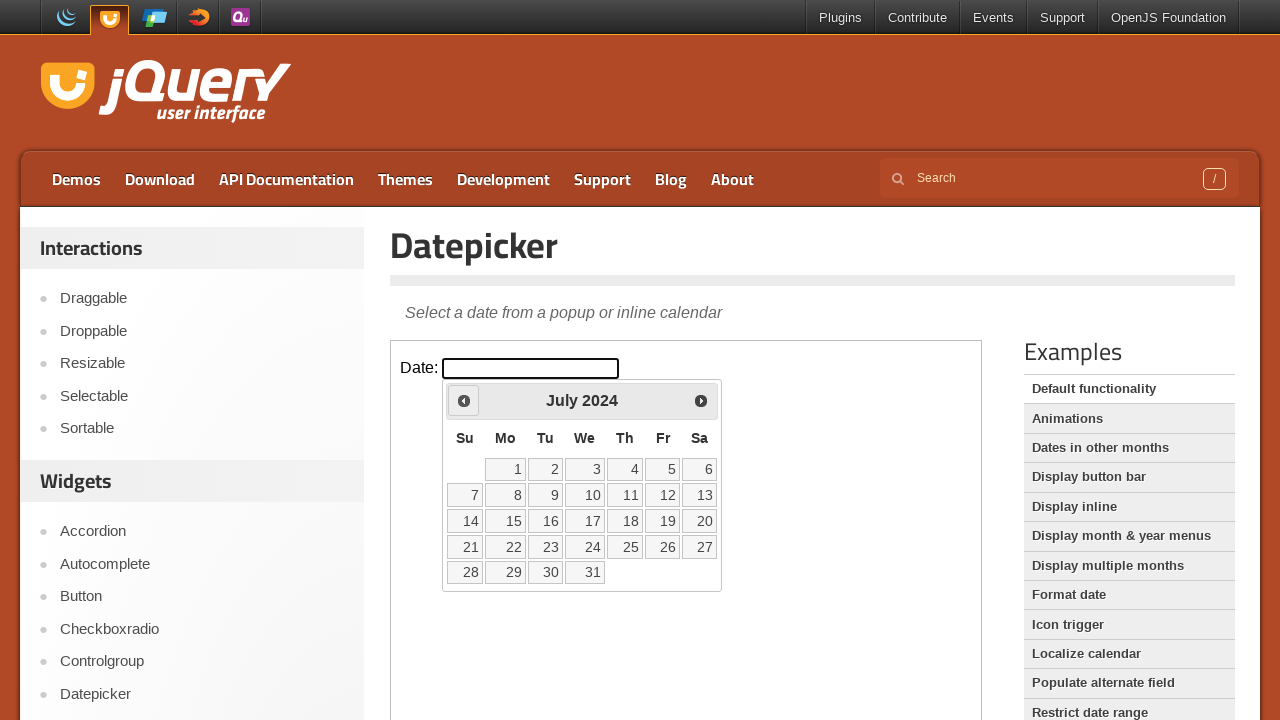

Retrieved current calendar date: July 2024
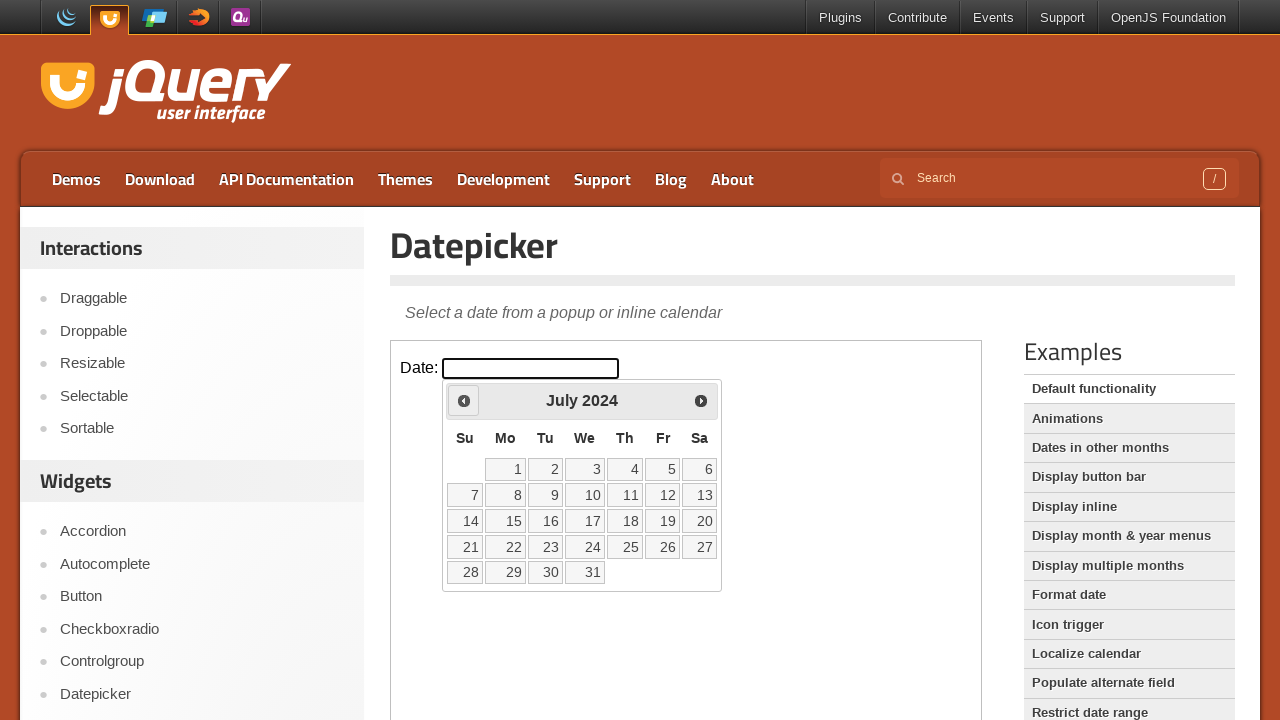

Navigated to previous month (currently at July 2024) at (464, 400) on iframe >> nth=0 >> internal:control=enter-frame >> span.ui-icon.ui-icon-circle-t
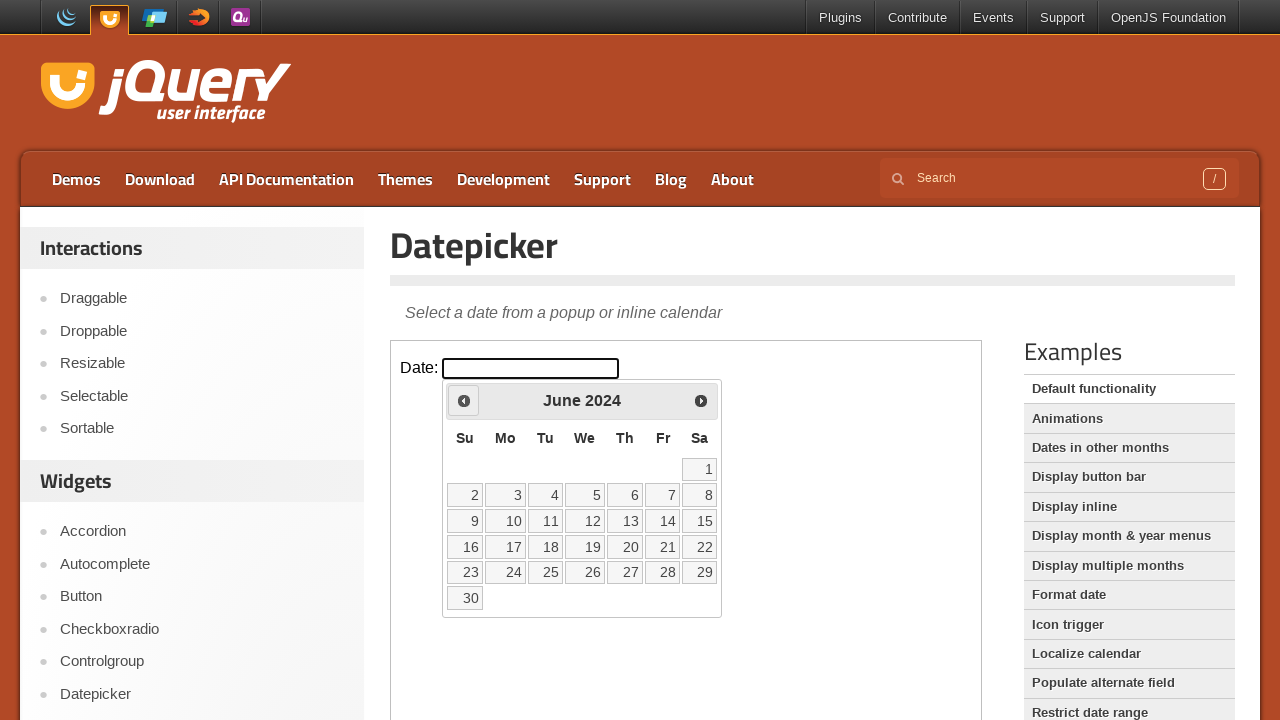

Retrieved current calendar date: June 2024
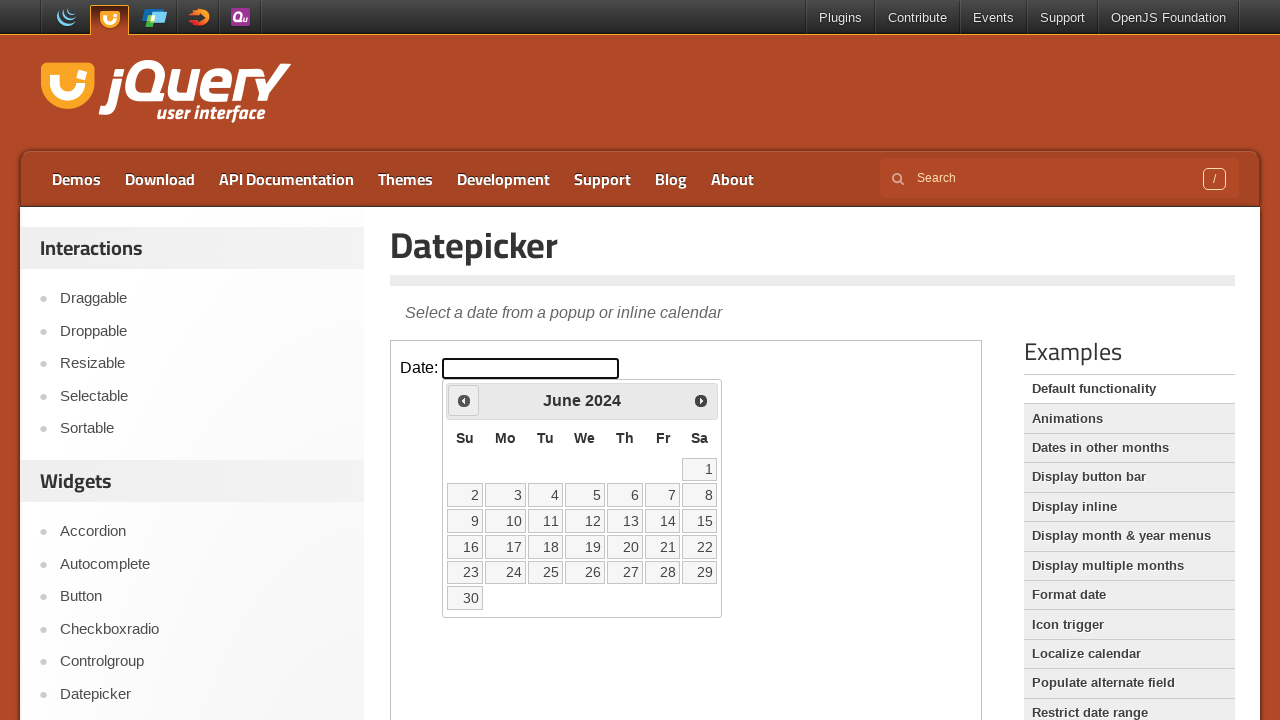

Navigated to previous month (currently at June 2024) at (464, 400) on iframe >> nth=0 >> internal:control=enter-frame >> span.ui-icon.ui-icon-circle-t
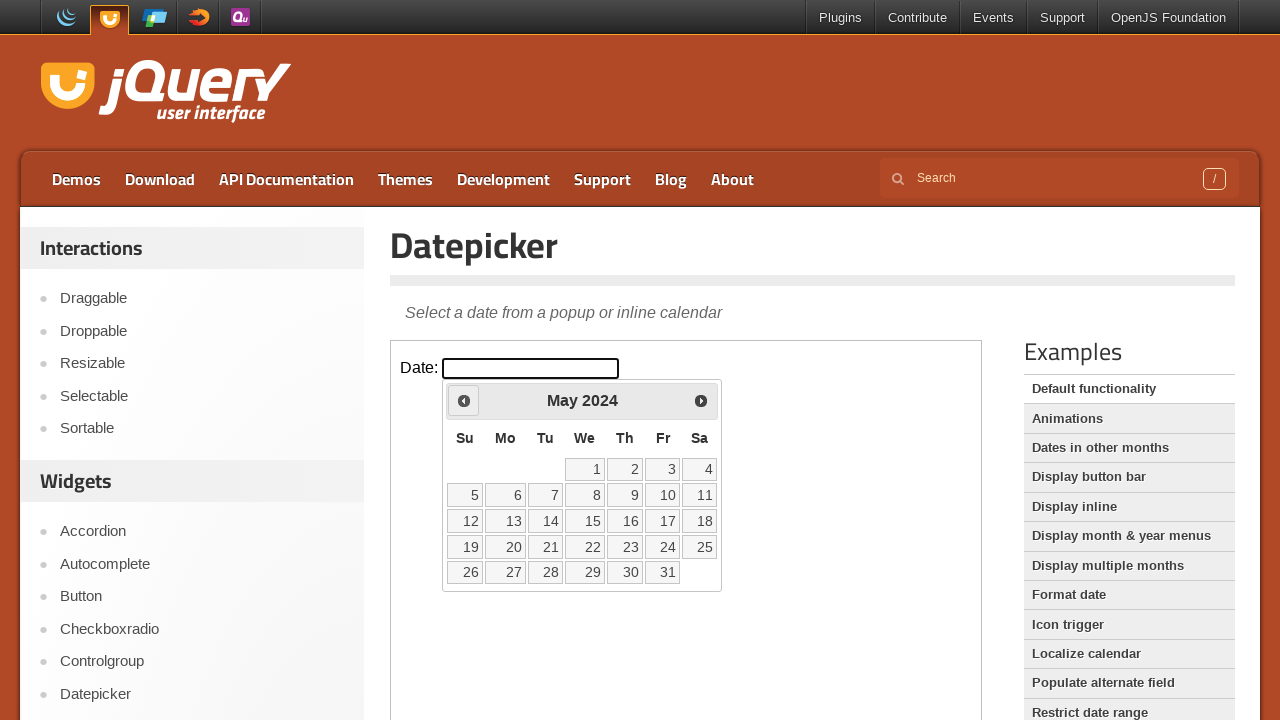

Retrieved current calendar date: May 2024
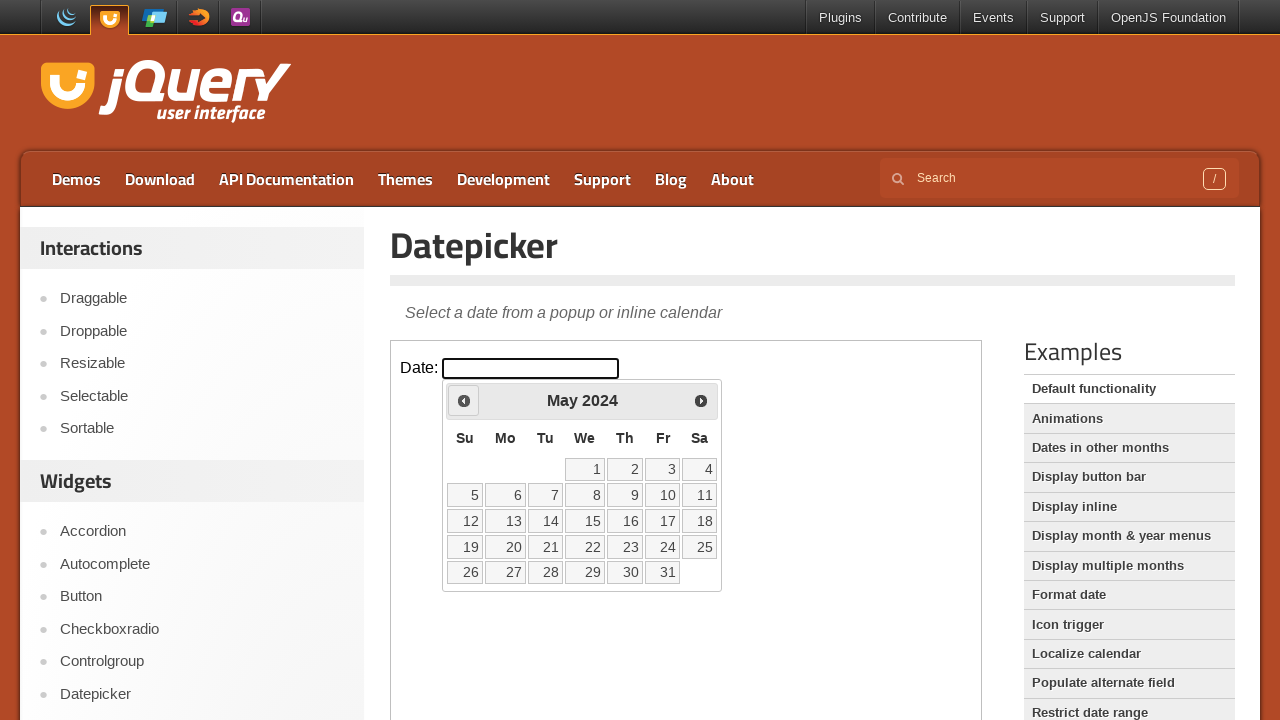

Navigated to previous month (currently at May 2024) at (464, 400) on iframe >> nth=0 >> internal:control=enter-frame >> span.ui-icon.ui-icon-circle-t
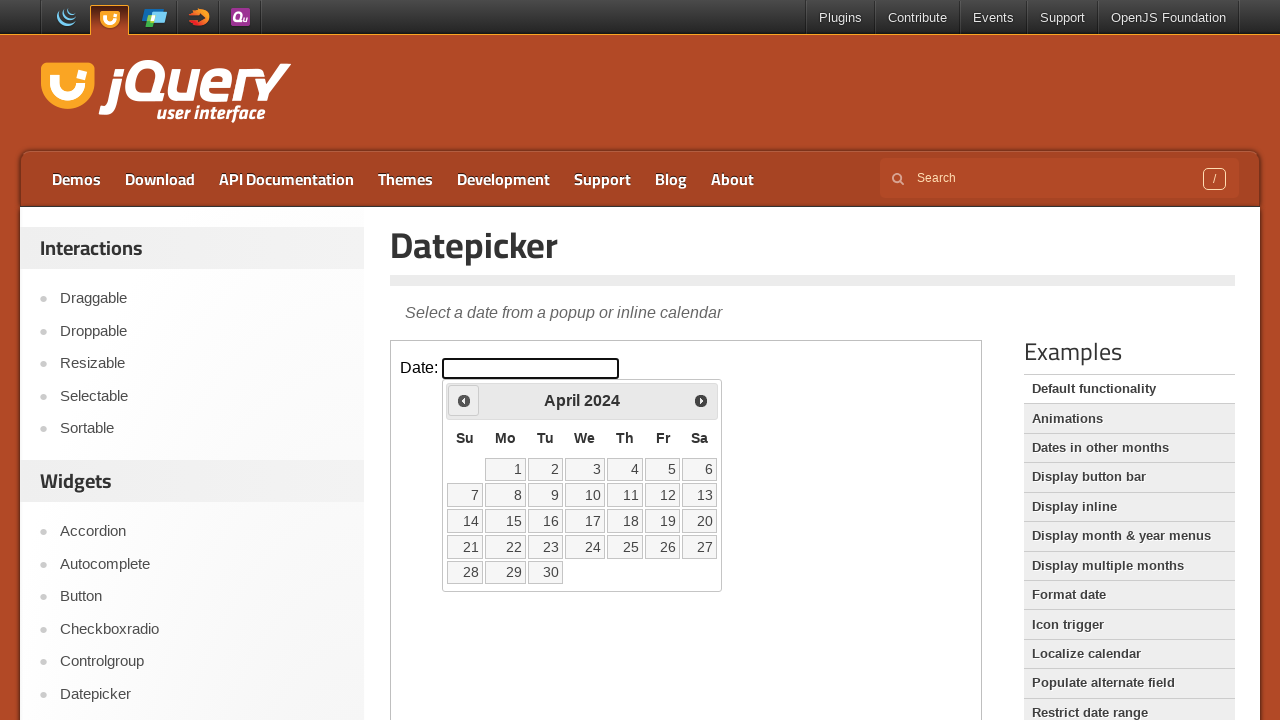

Retrieved current calendar date: April 2024
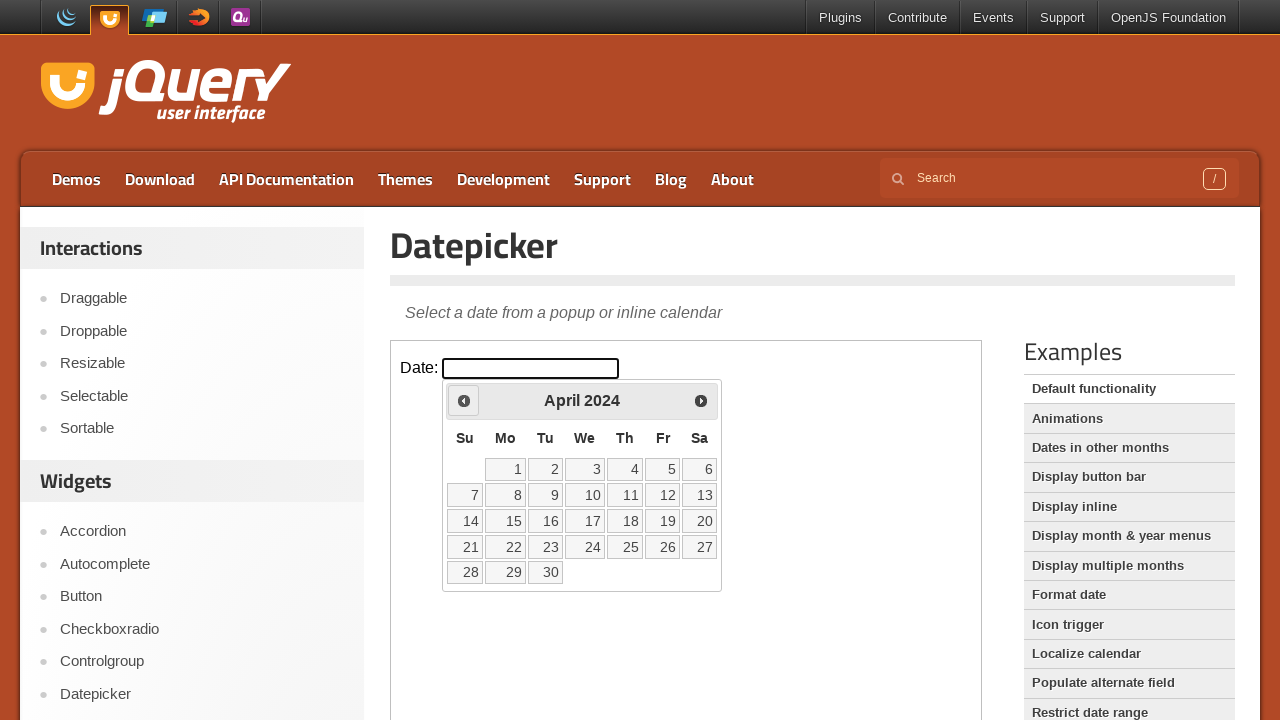

Navigated to previous month (currently at April 2024) at (464, 400) on iframe >> nth=0 >> internal:control=enter-frame >> span.ui-icon.ui-icon-circle-t
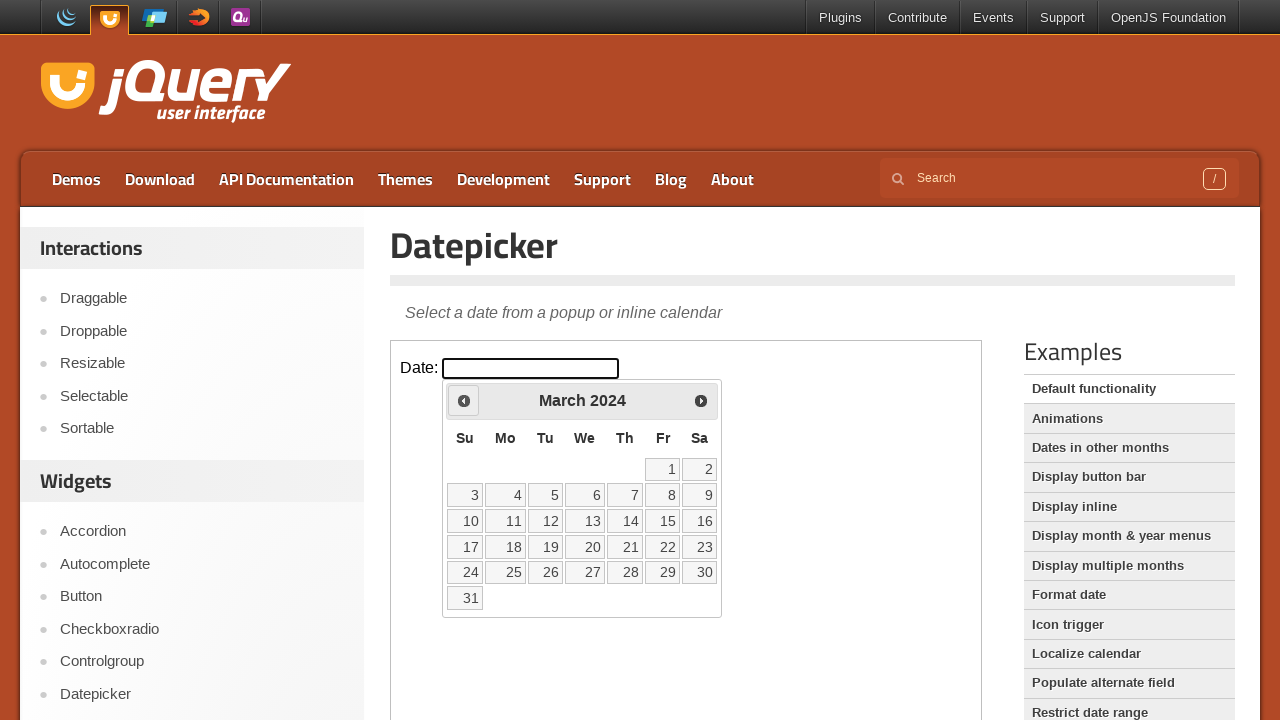

Retrieved current calendar date: March 2024
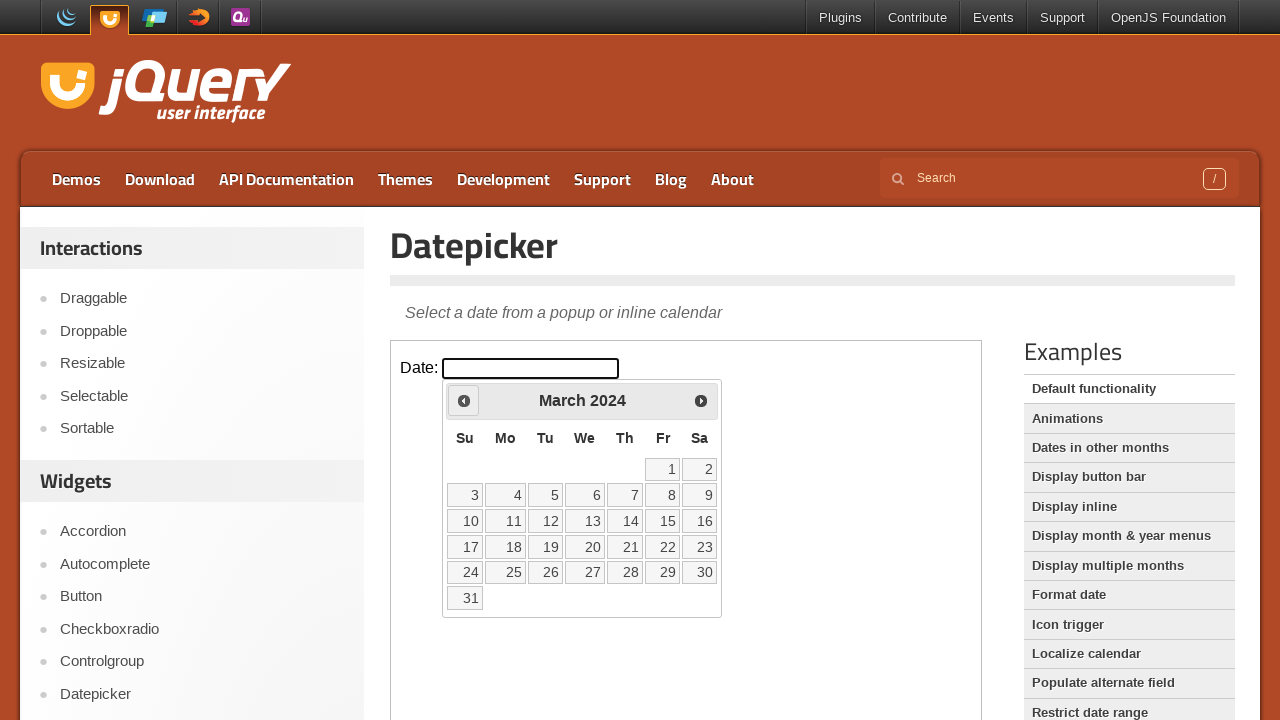

Navigated to previous month (currently at March 2024) at (464, 400) on iframe >> nth=0 >> internal:control=enter-frame >> span.ui-icon.ui-icon-circle-t
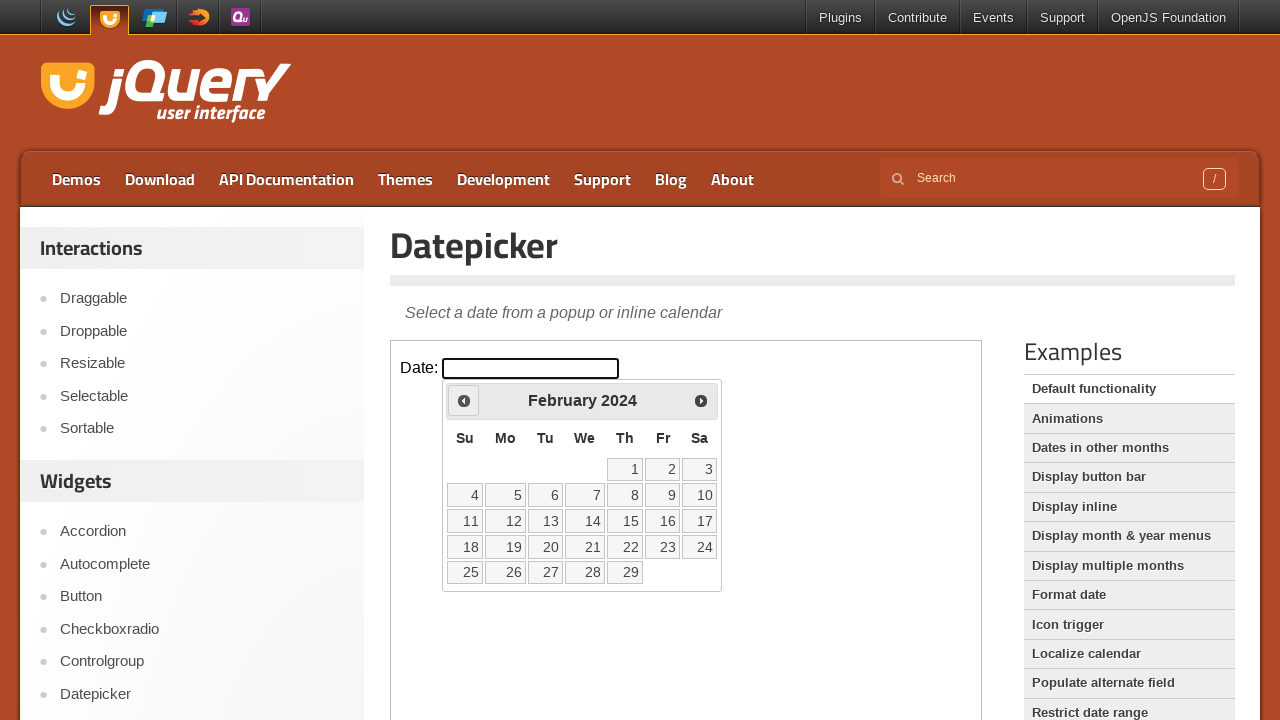

Retrieved current calendar date: February 2024
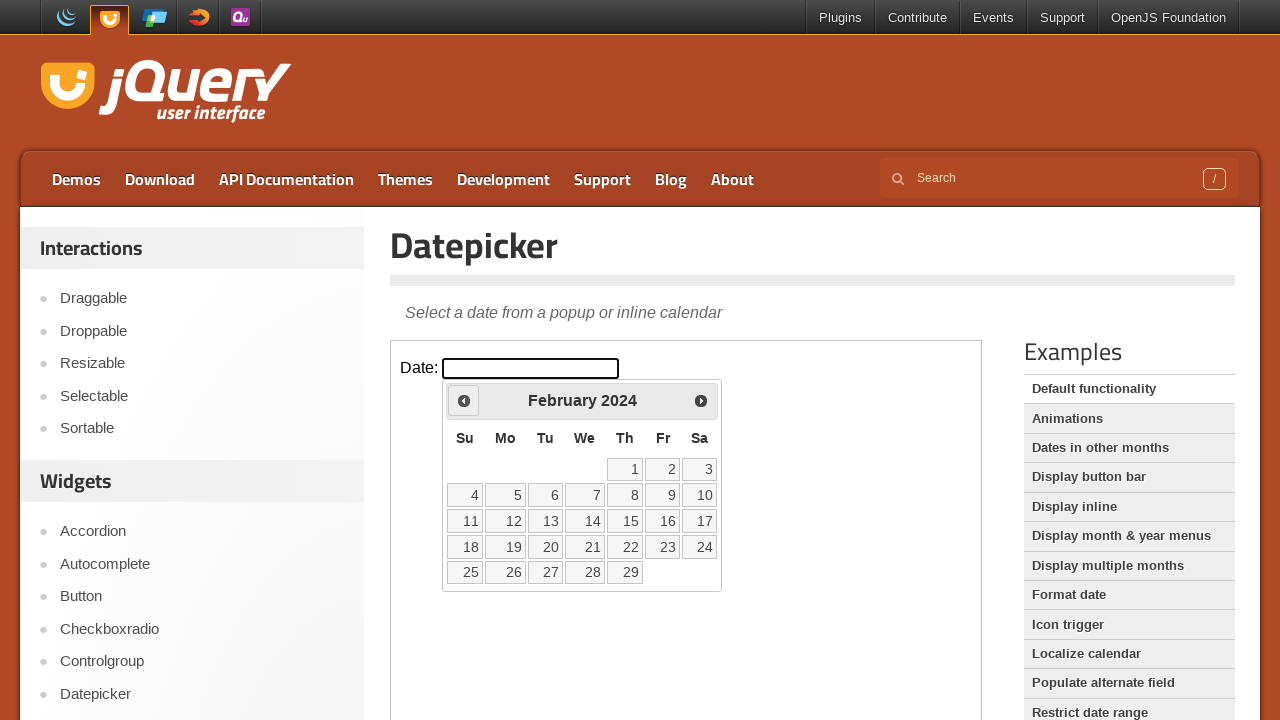

Navigated to previous month (currently at February 2024) at (464, 400) on iframe >> nth=0 >> internal:control=enter-frame >> span.ui-icon.ui-icon-circle-t
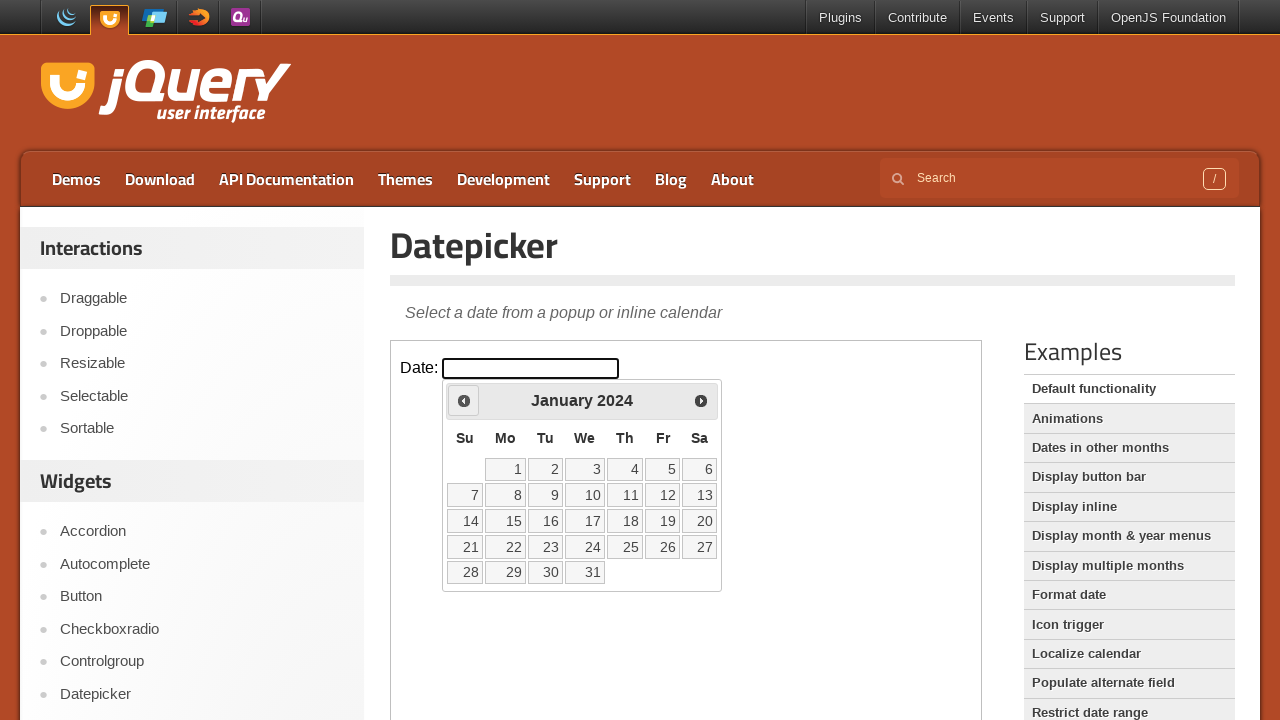

Retrieved current calendar date: January 2024
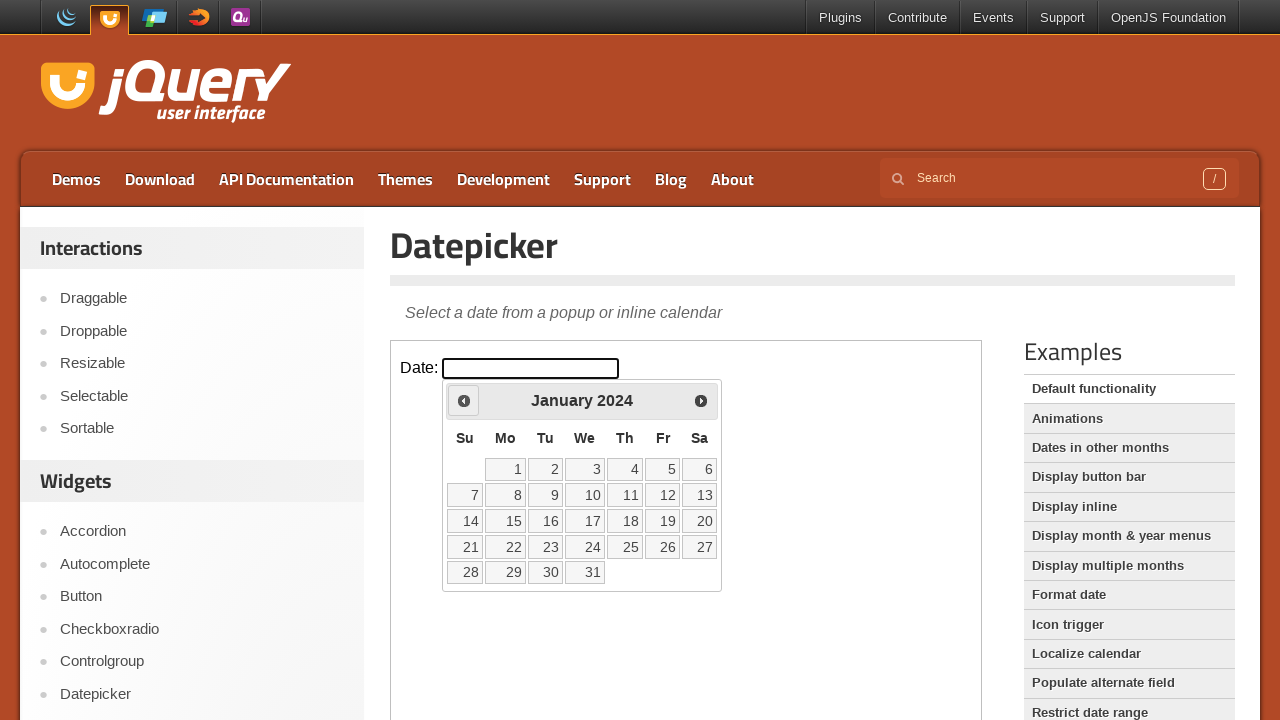

Navigated to previous month (currently at January 2024) at (464, 400) on iframe >> nth=0 >> internal:control=enter-frame >> span.ui-icon.ui-icon-circle-t
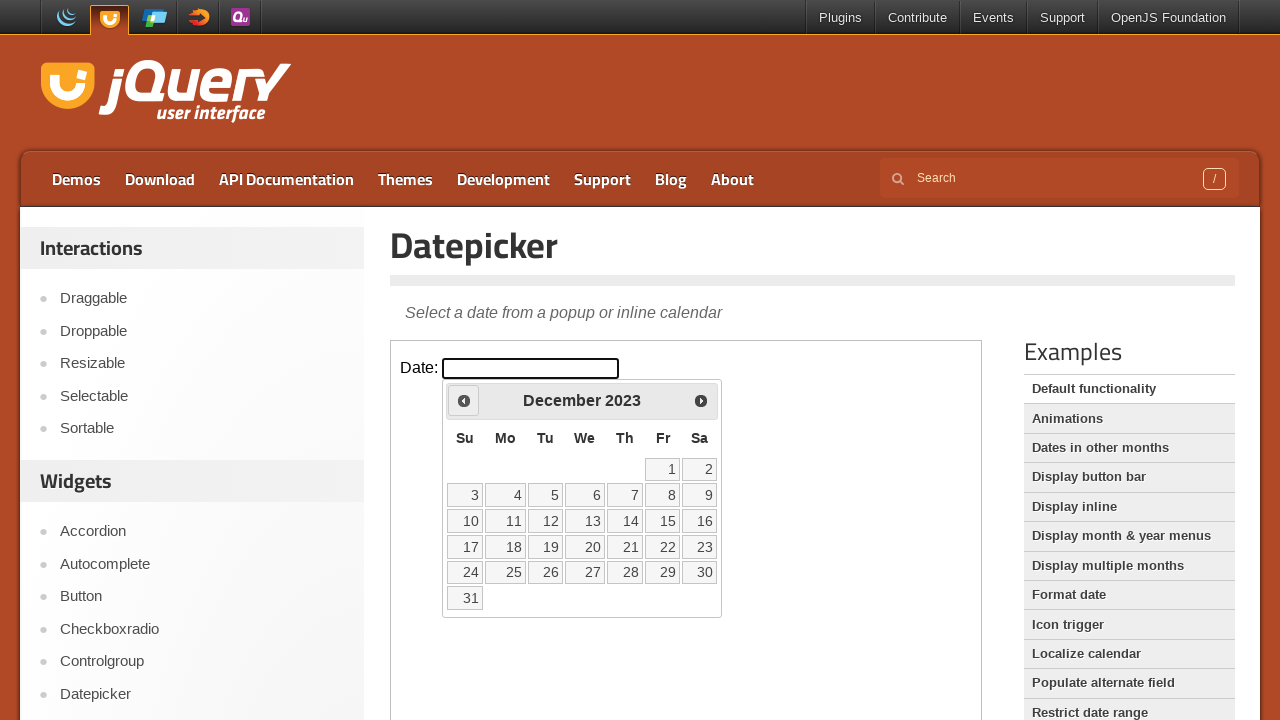

Retrieved current calendar date: December 2023
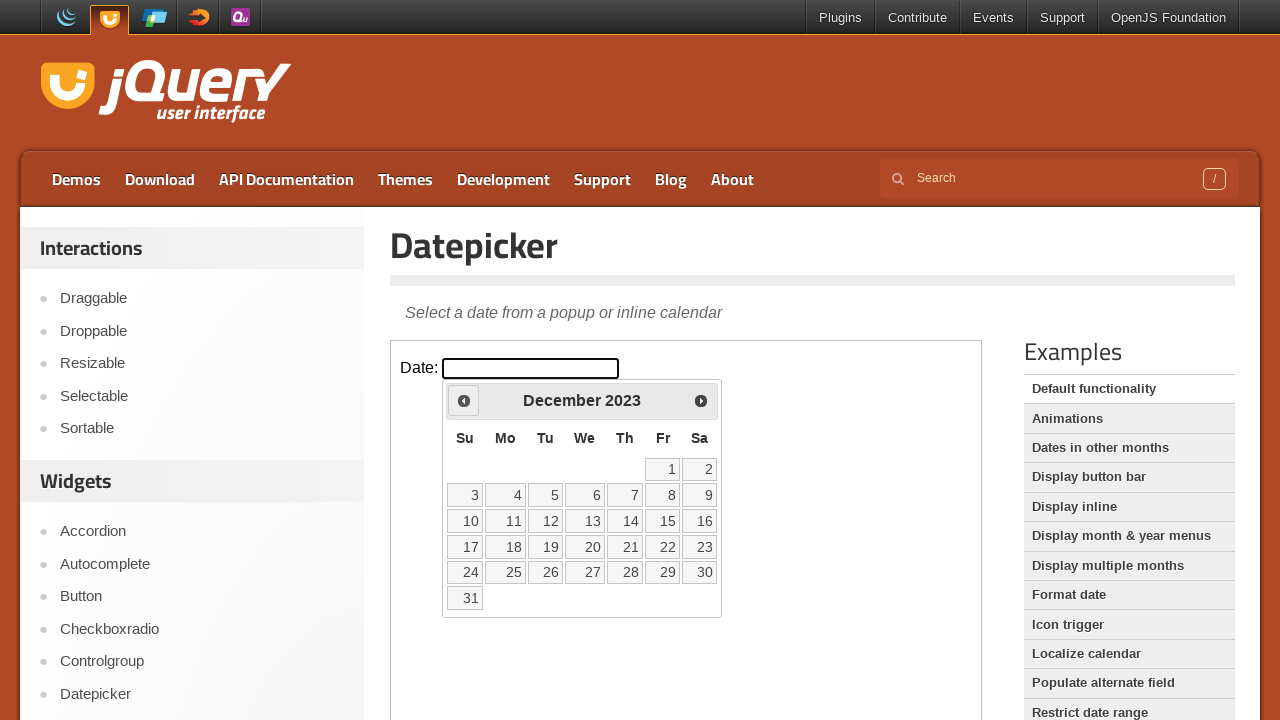

Navigated to previous month (currently at December 2023) at (464, 400) on iframe >> nth=0 >> internal:control=enter-frame >> span.ui-icon.ui-icon-circle-t
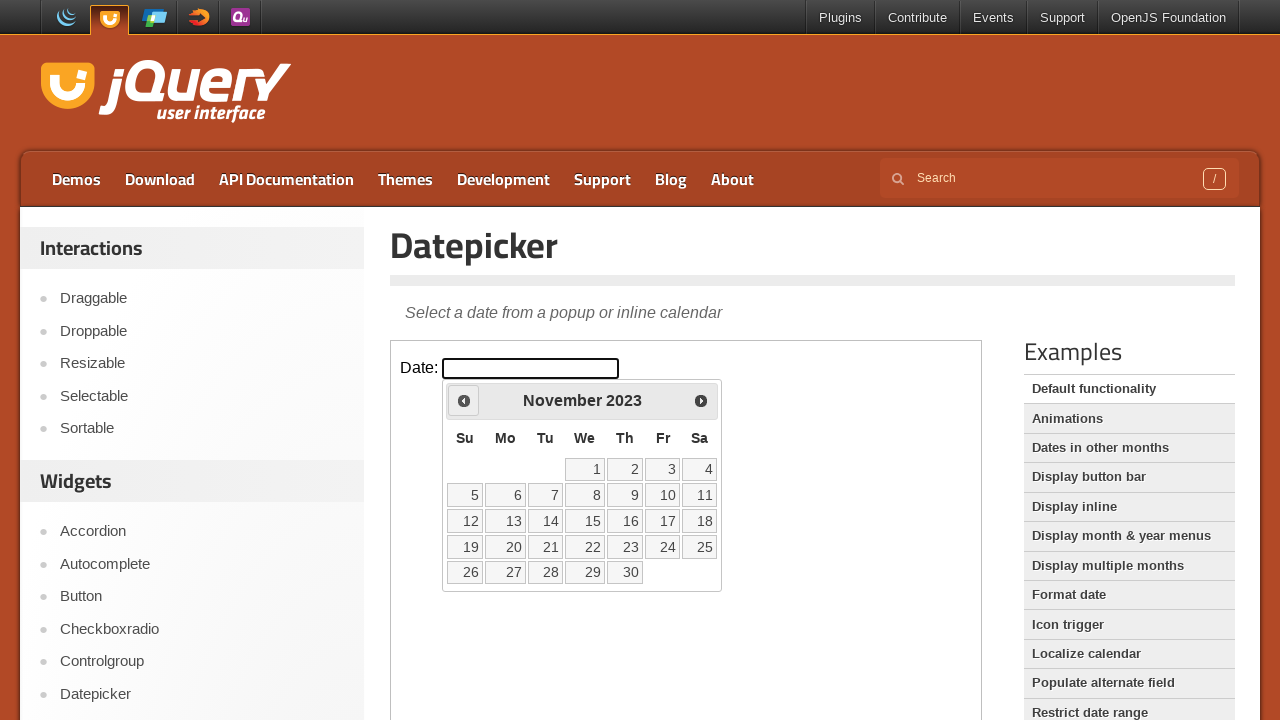

Retrieved current calendar date: November 2023
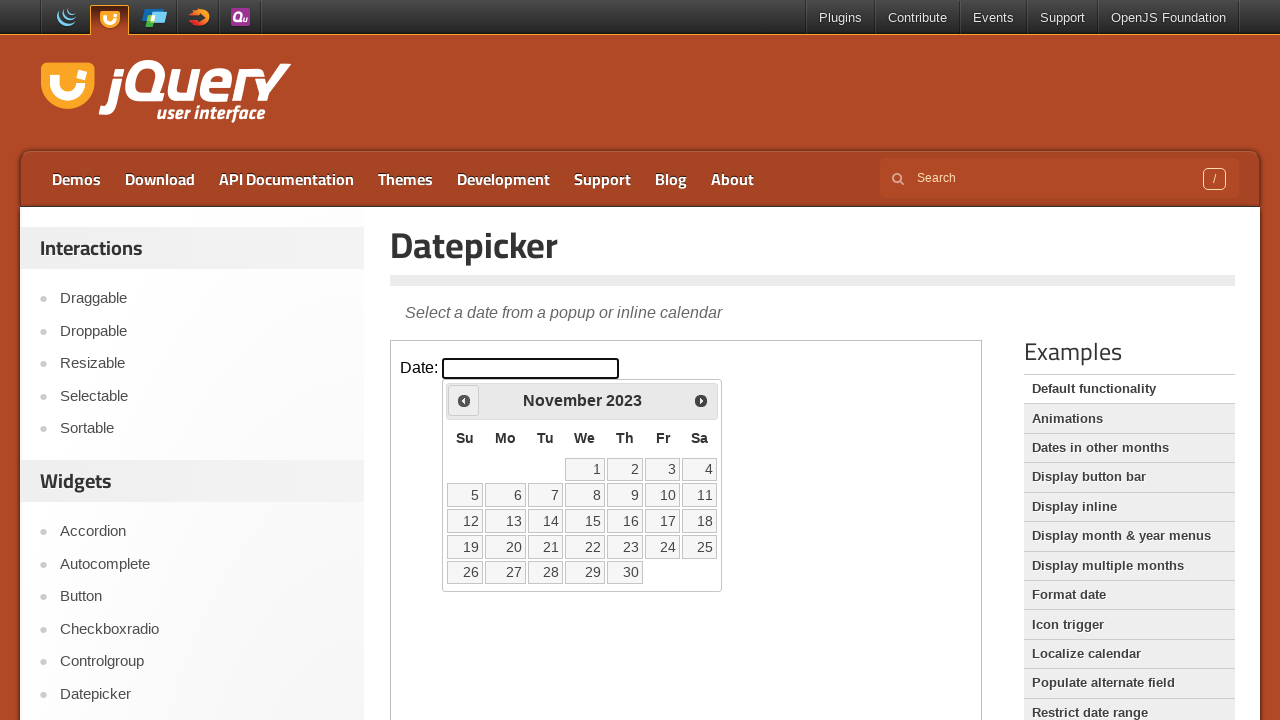

Navigated to previous month (currently at November 2023) at (464, 400) on iframe >> nth=0 >> internal:control=enter-frame >> span.ui-icon.ui-icon-circle-t
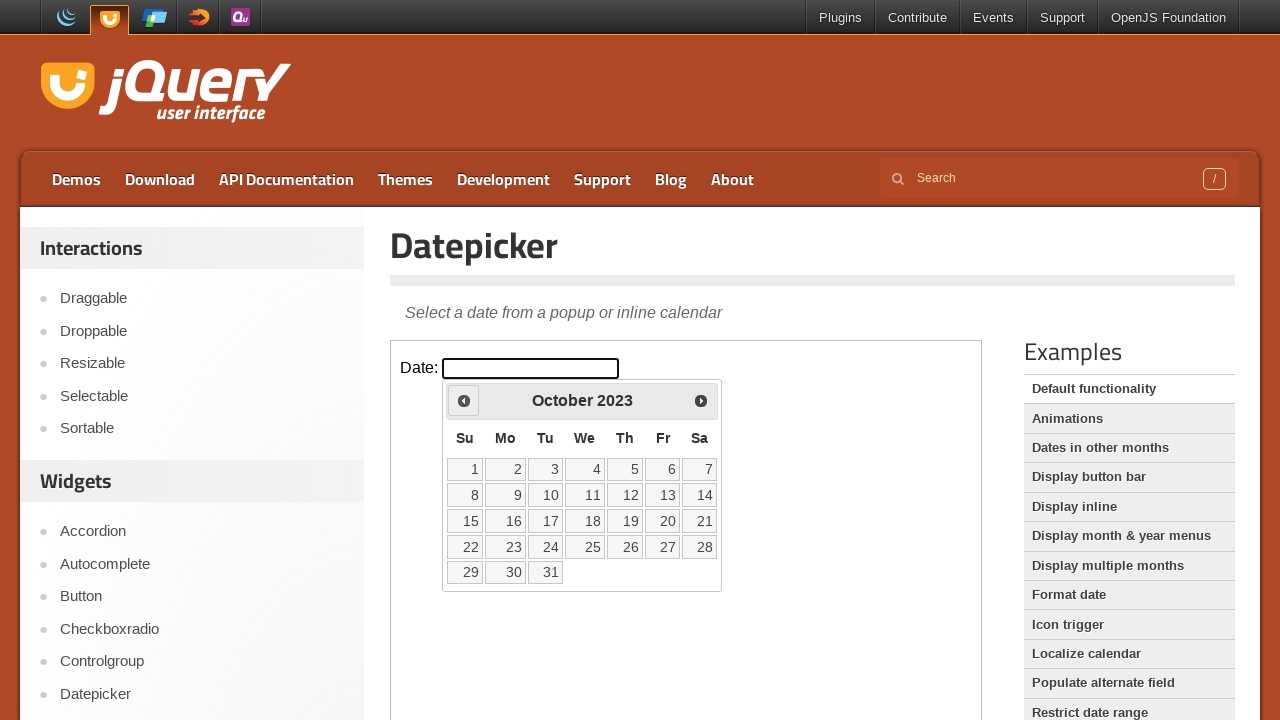

Retrieved current calendar date: October 2023
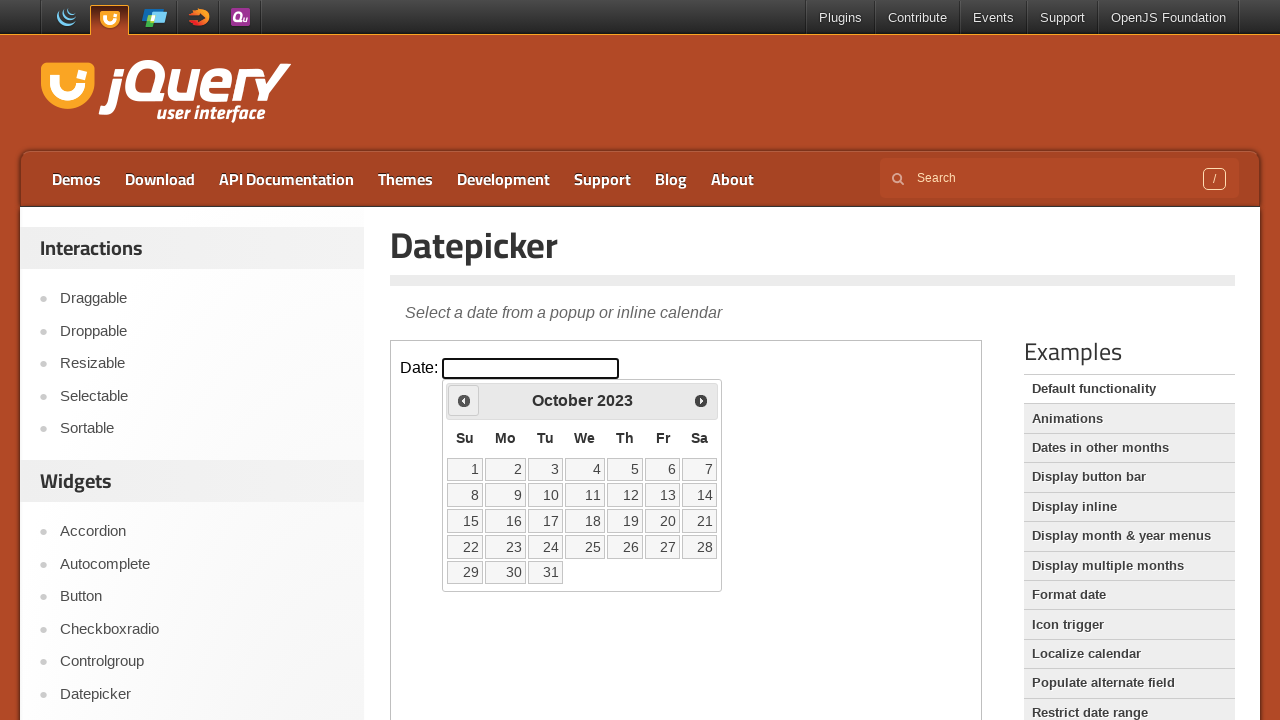

Navigated to previous month (currently at October 2023) at (464, 400) on iframe >> nth=0 >> internal:control=enter-frame >> span.ui-icon.ui-icon-circle-t
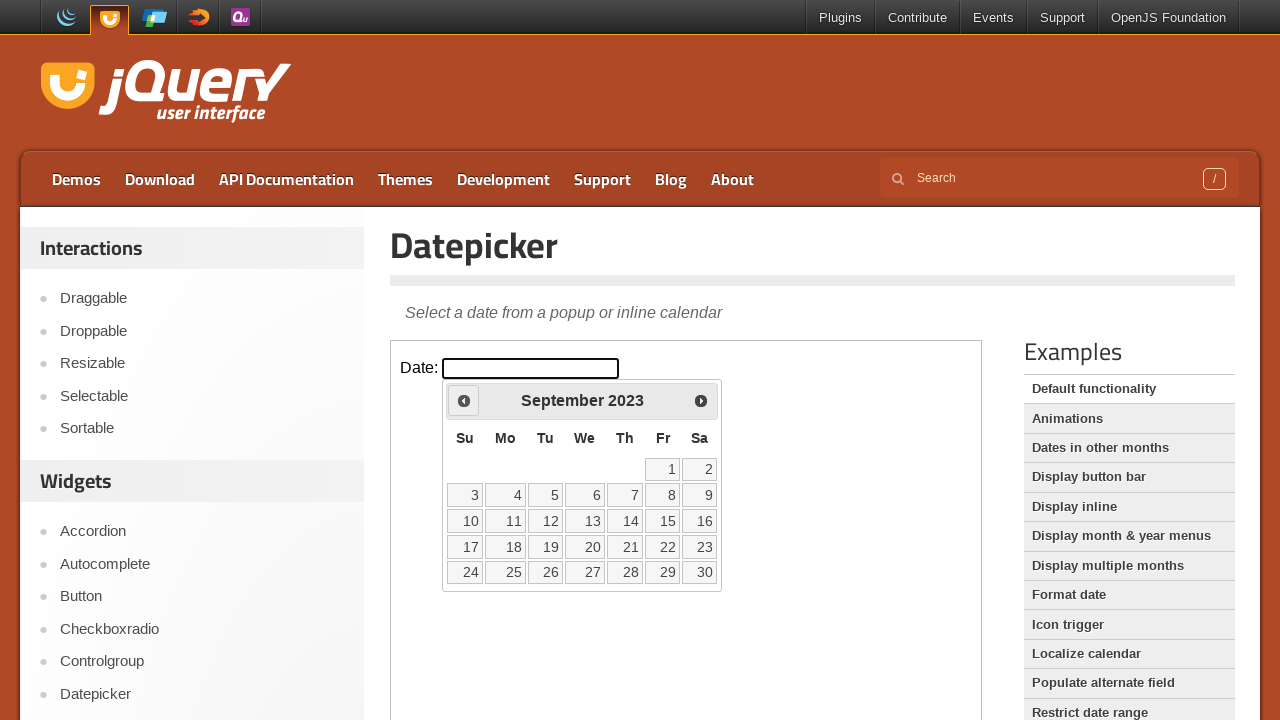

Retrieved current calendar date: September 2023
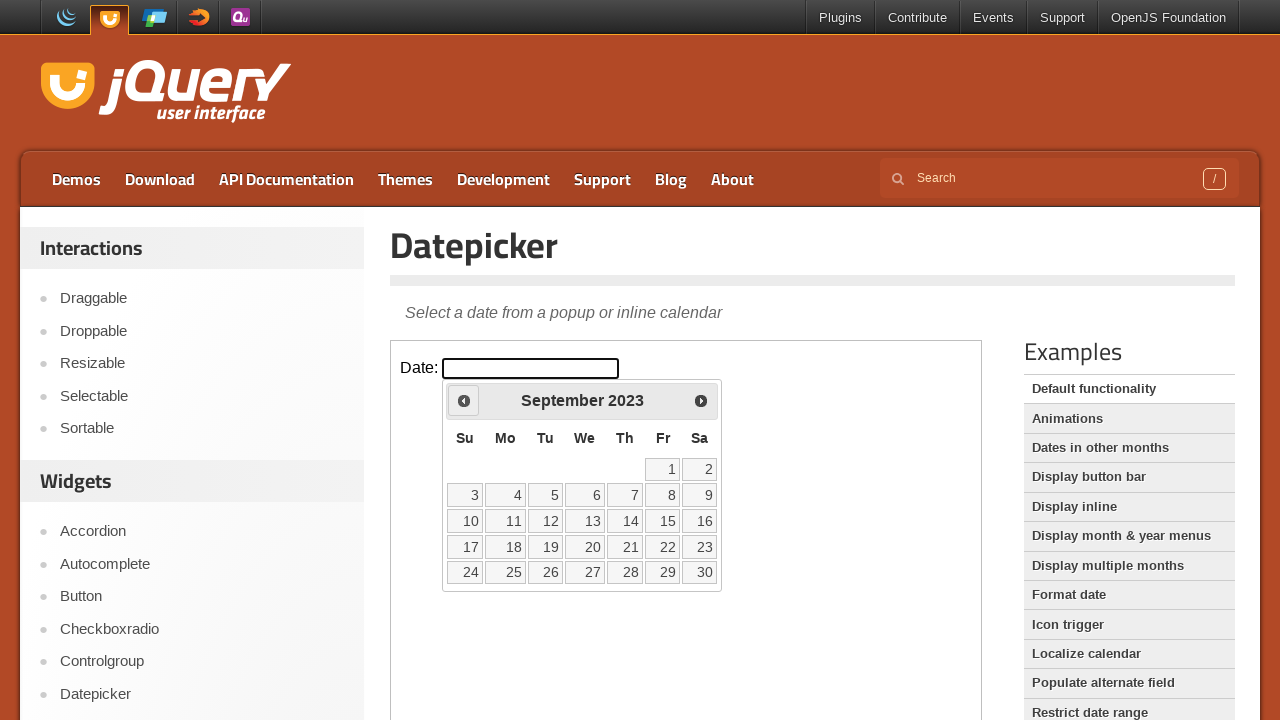

Navigated to previous month (currently at September 2023) at (464, 400) on iframe >> nth=0 >> internal:control=enter-frame >> span.ui-icon.ui-icon-circle-t
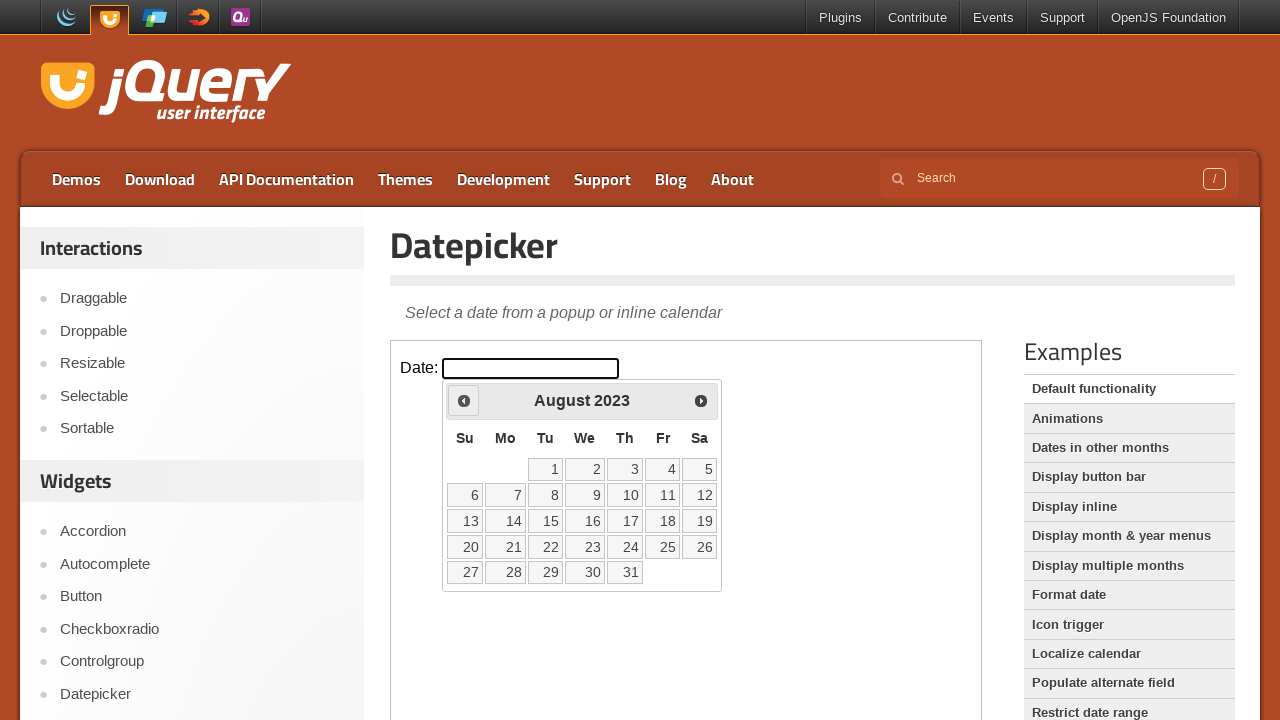

Retrieved current calendar date: August 2023
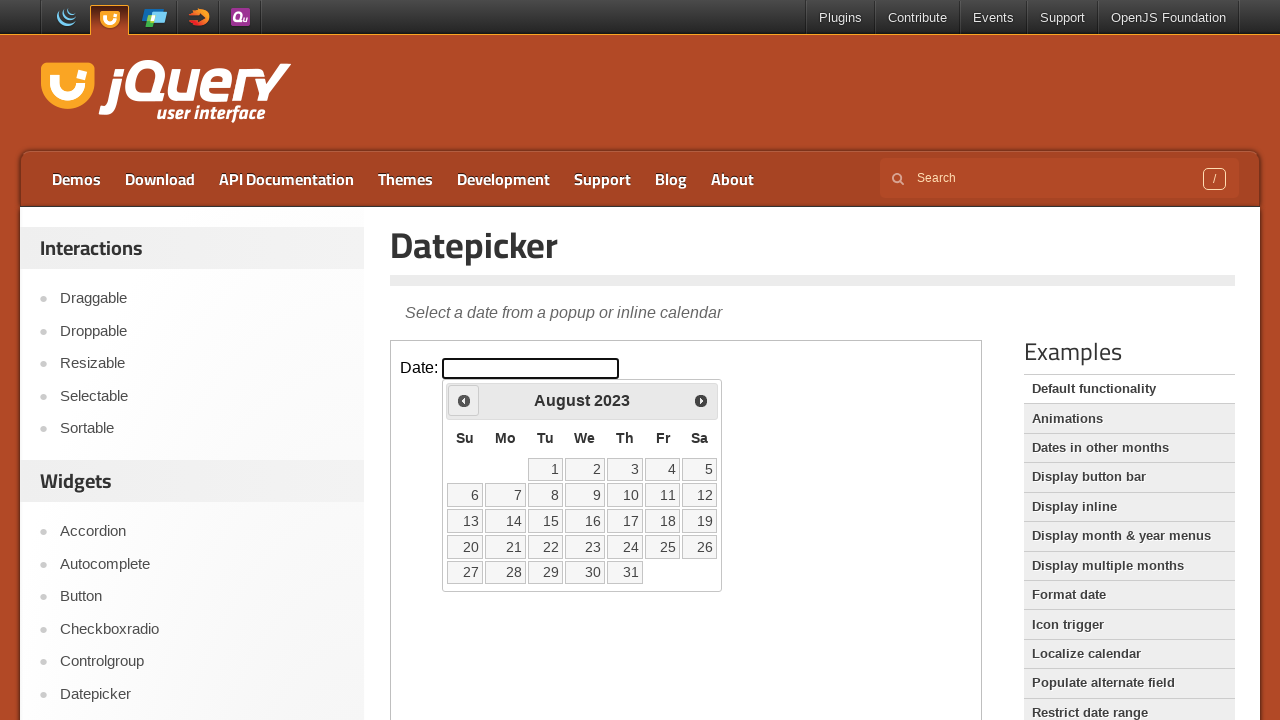

Navigated to previous month (currently at August 2023) at (464, 400) on iframe >> nth=0 >> internal:control=enter-frame >> span.ui-icon.ui-icon-circle-t
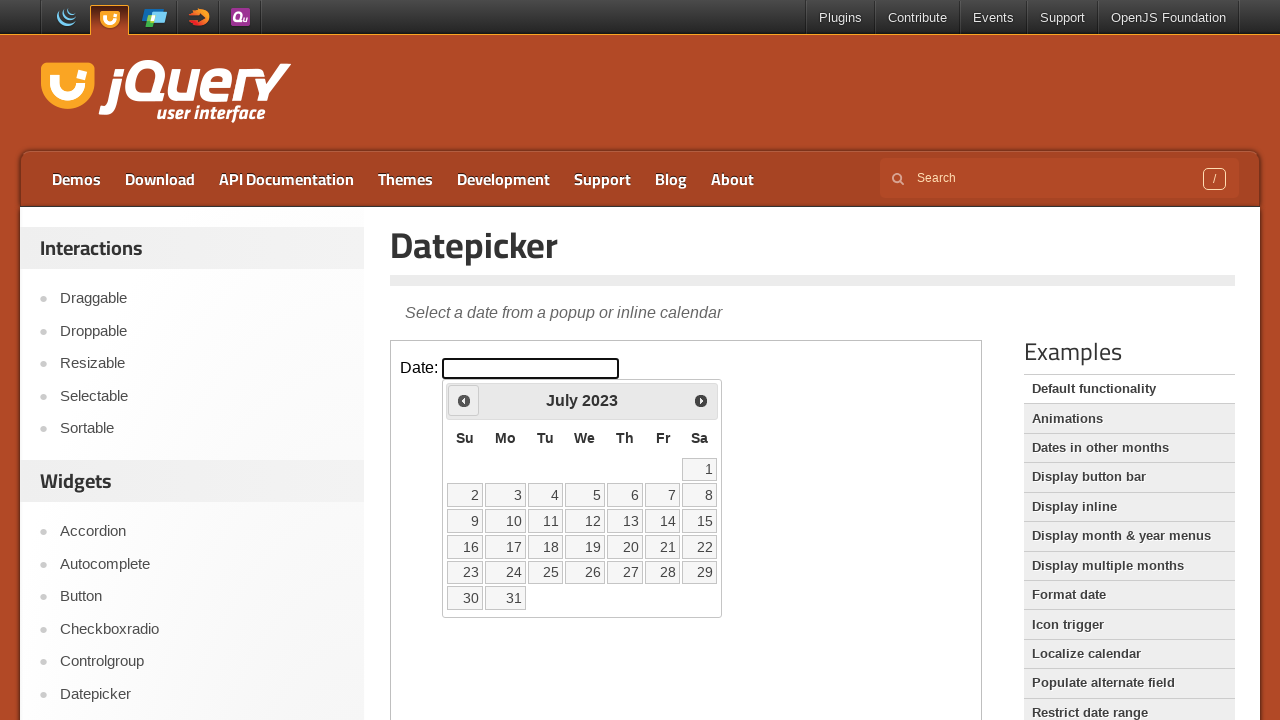

Retrieved current calendar date: July 2023
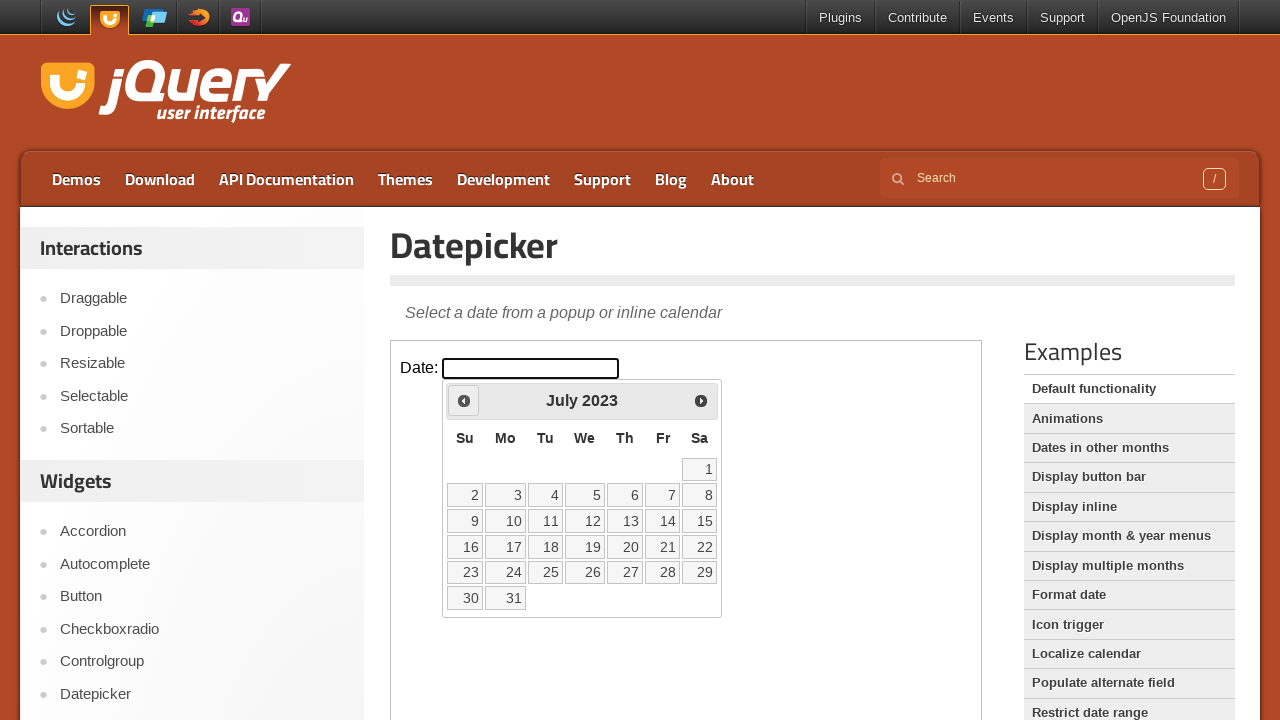

Navigated to previous month (currently at July 2023) at (464, 400) on iframe >> nth=0 >> internal:control=enter-frame >> span.ui-icon.ui-icon-circle-t
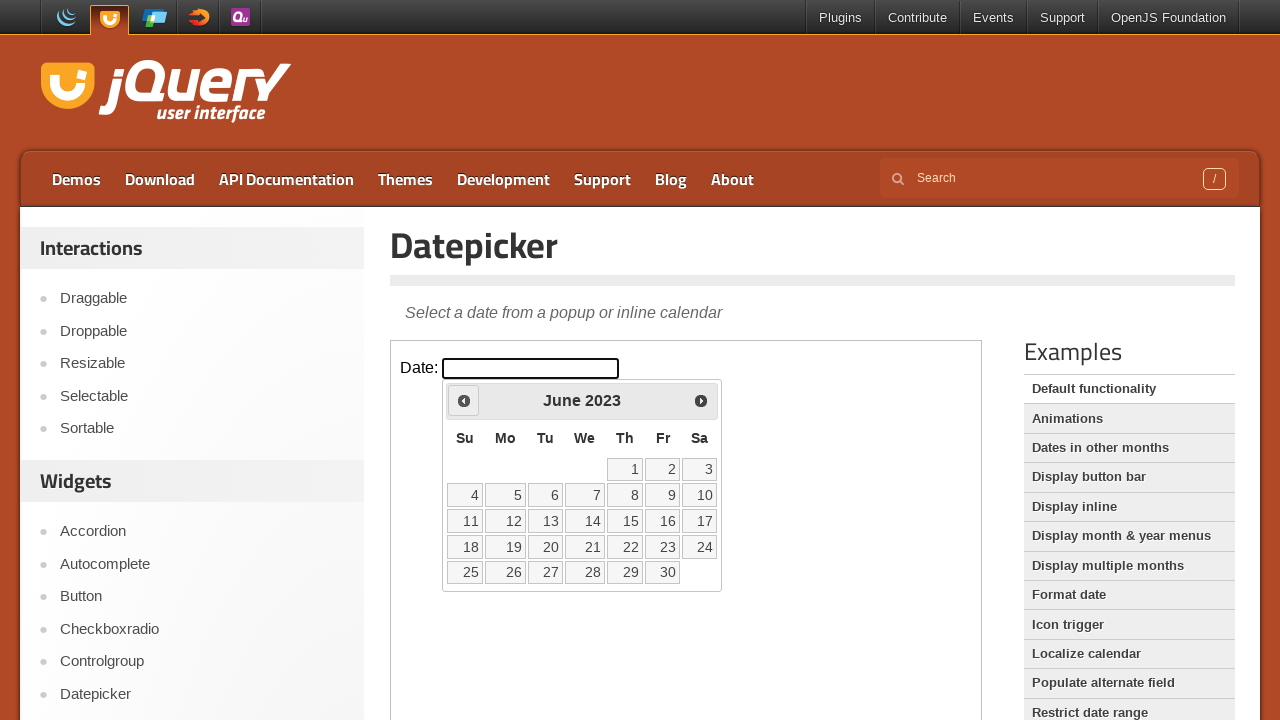

Retrieved current calendar date: June 2023
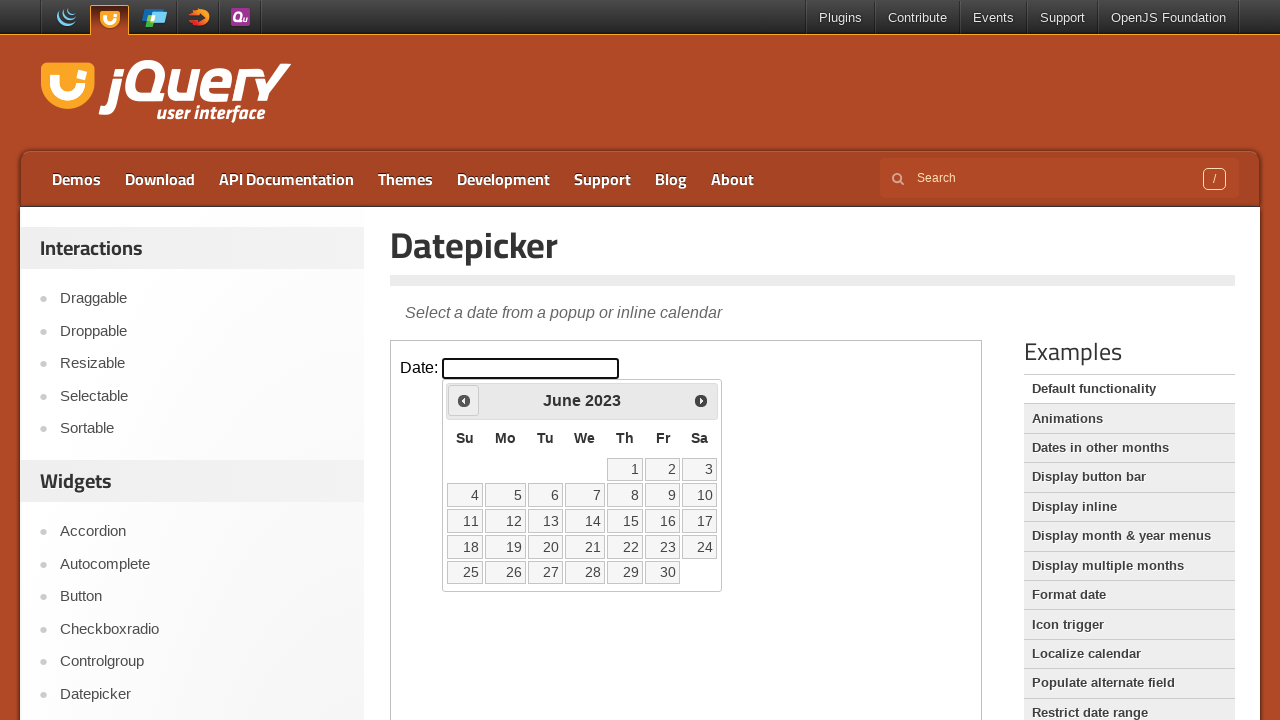

Navigated to previous month (currently at June 2023) at (464, 400) on iframe >> nth=0 >> internal:control=enter-frame >> span.ui-icon.ui-icon-circle-t
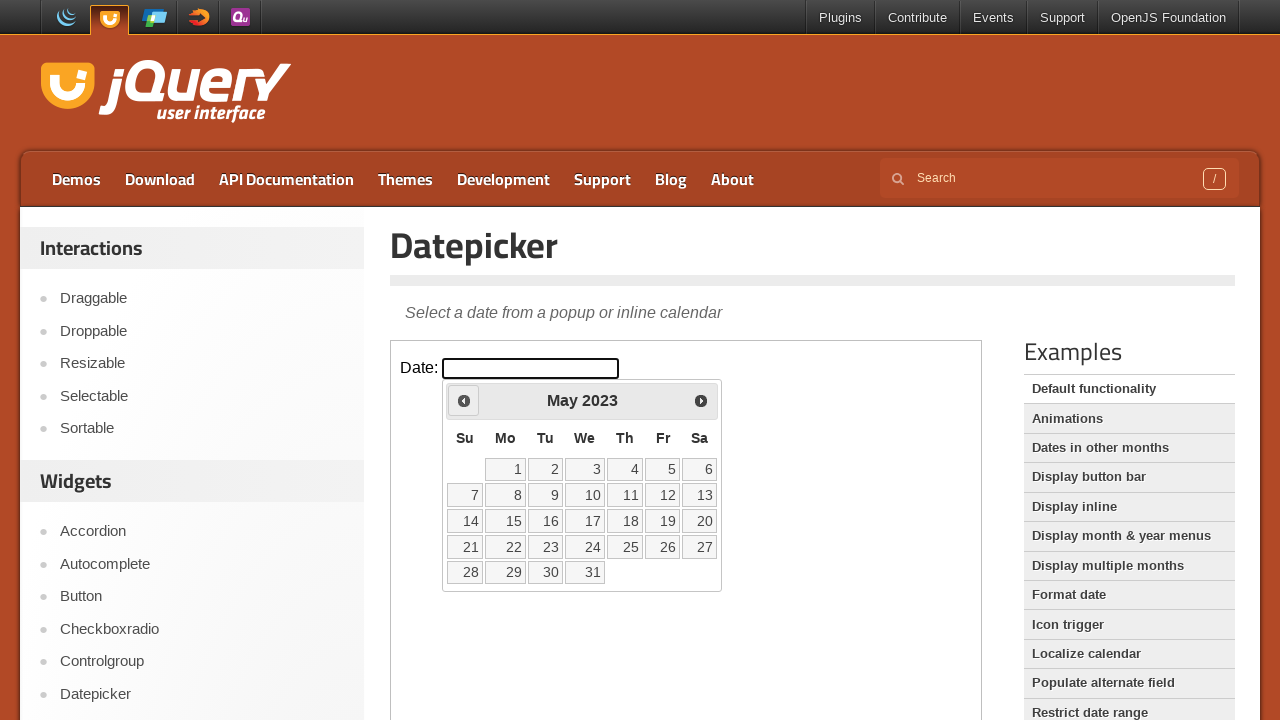

Retrieved current calendar date: May 2023
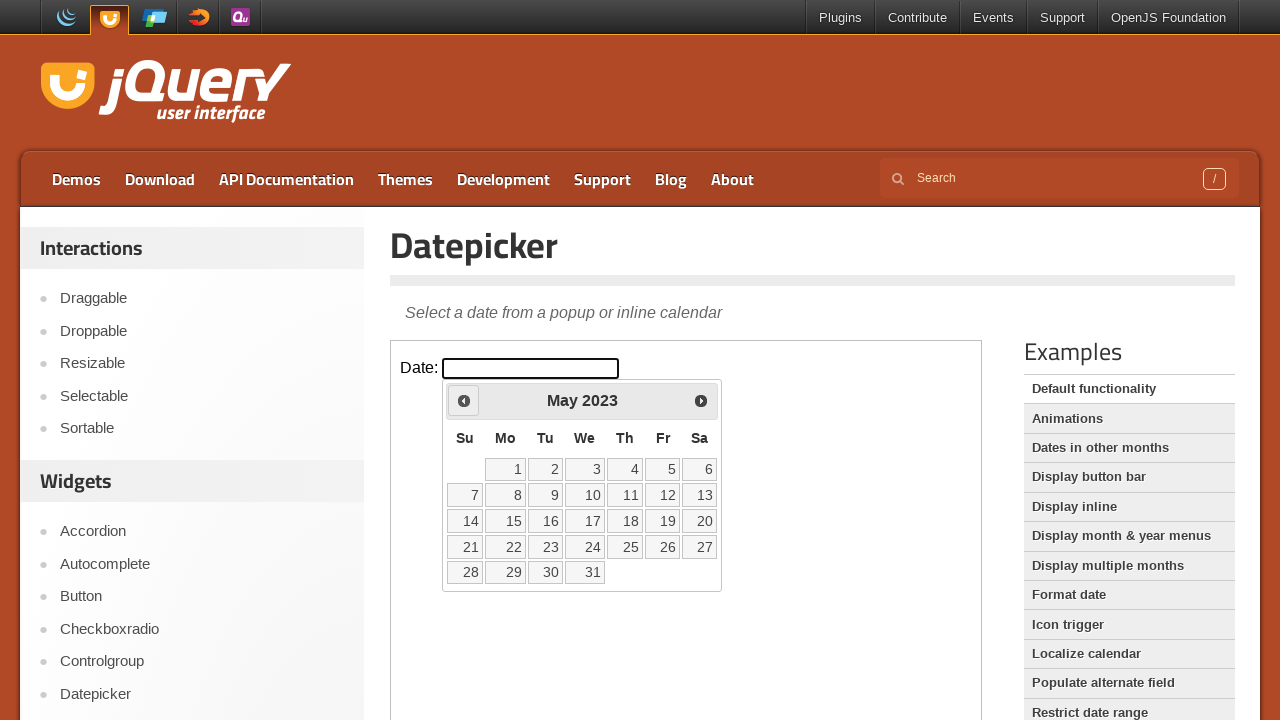

Navigated to previous month (currently at May 2023) at (464, 400) on iframe >> nth=0 >> internal:control=enter-frame >> span.ui-icon.ui-icon-circle-t
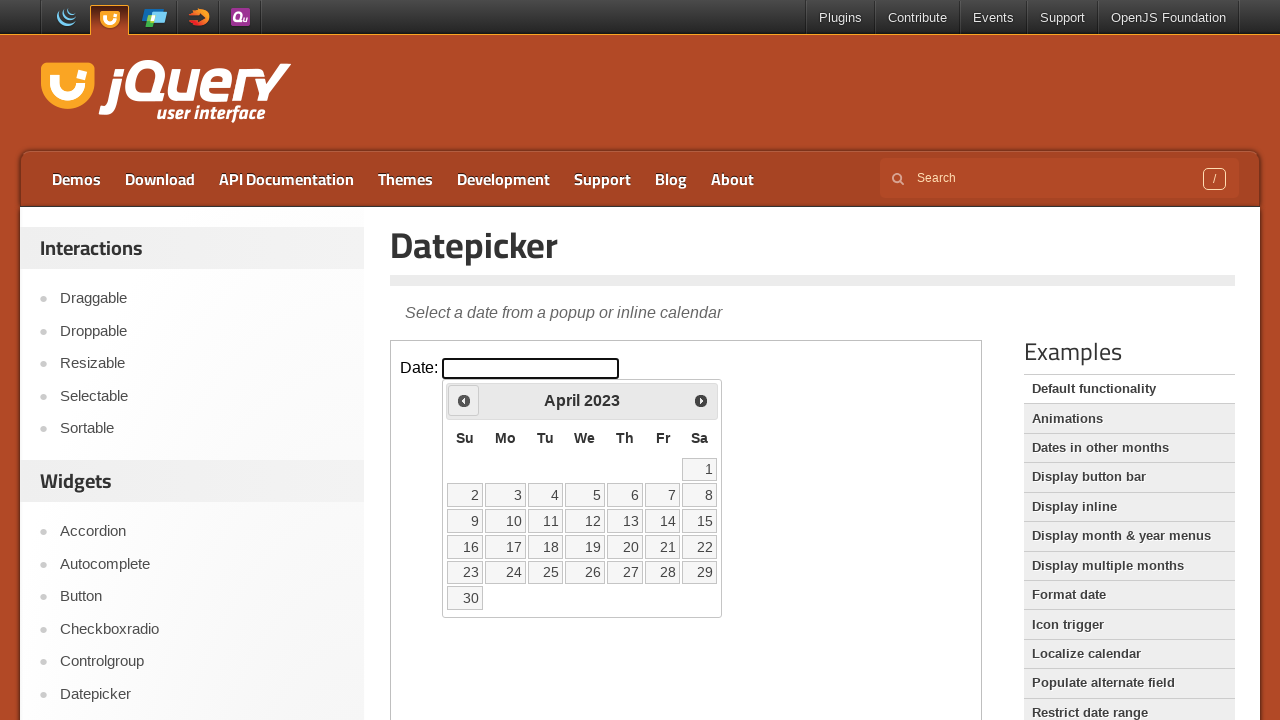

Retrieved current calendar date: April 2023
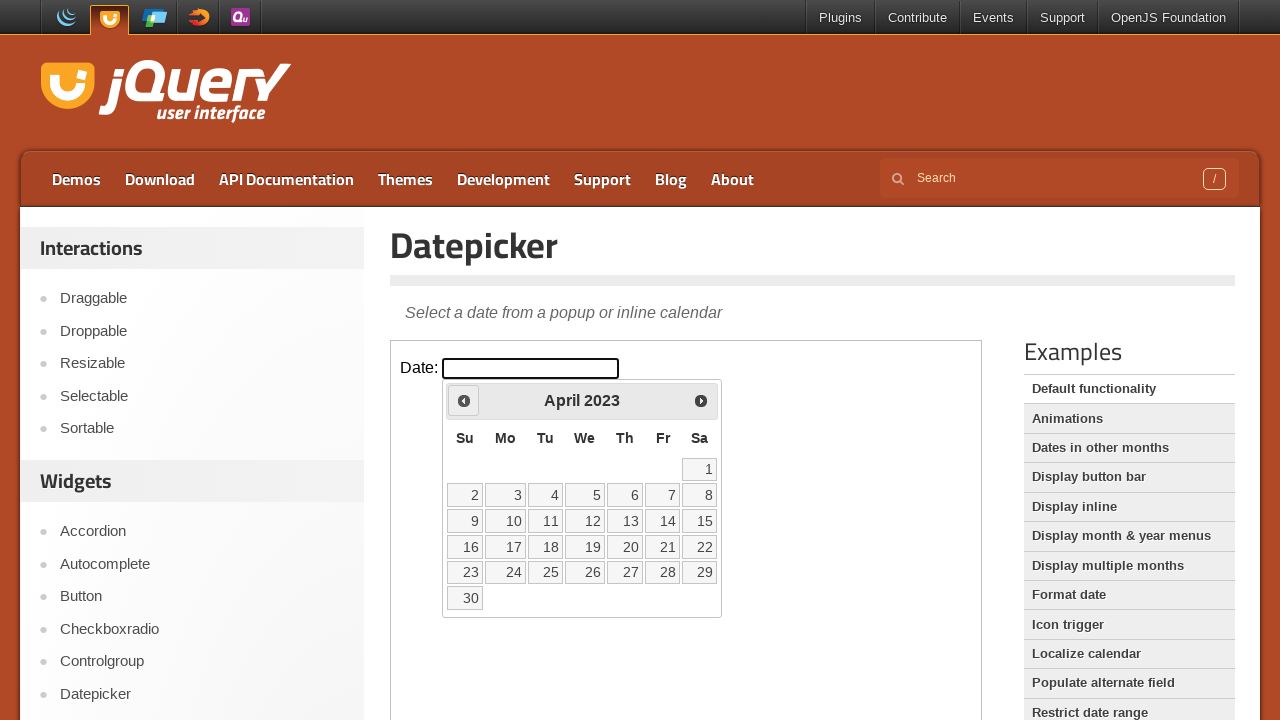

Navigated to previous month (currently at April 2023) at (464, 400) on iframe >> nth=0 >> internal:control=enter-frame >> span.ui-icon.ui-icon-circle-t
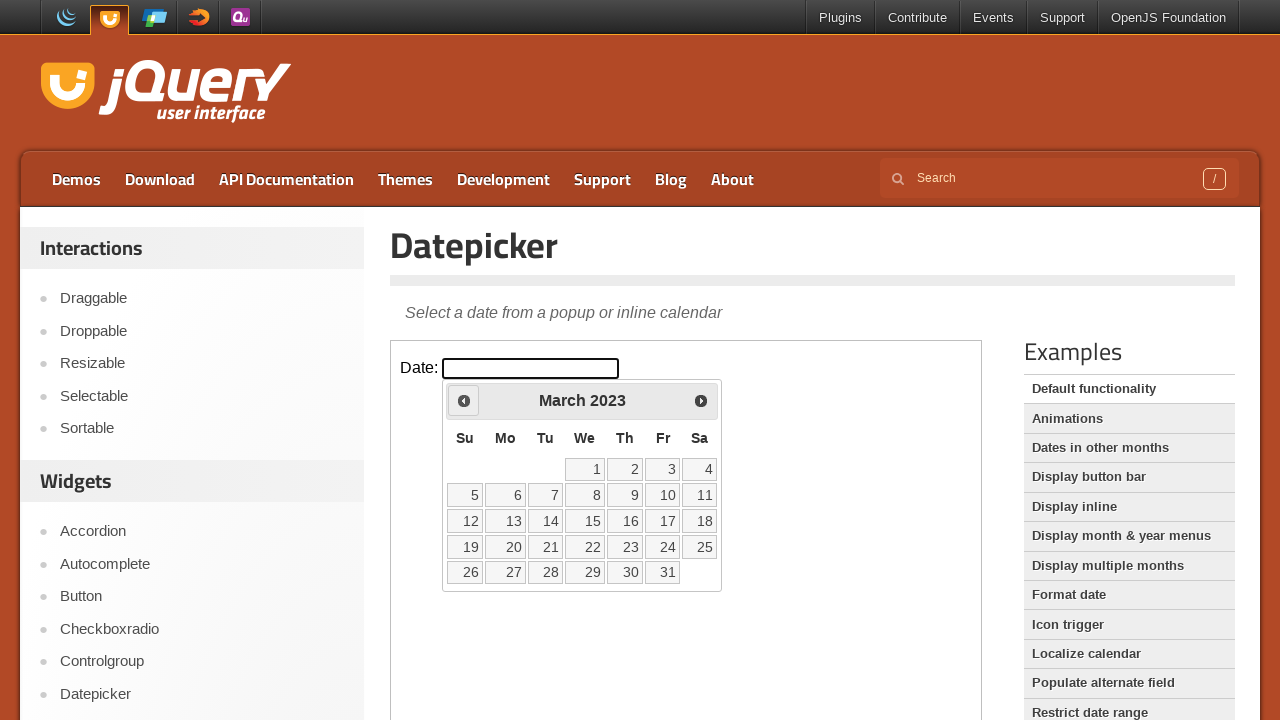

Retrieved current calendar date: March 2023
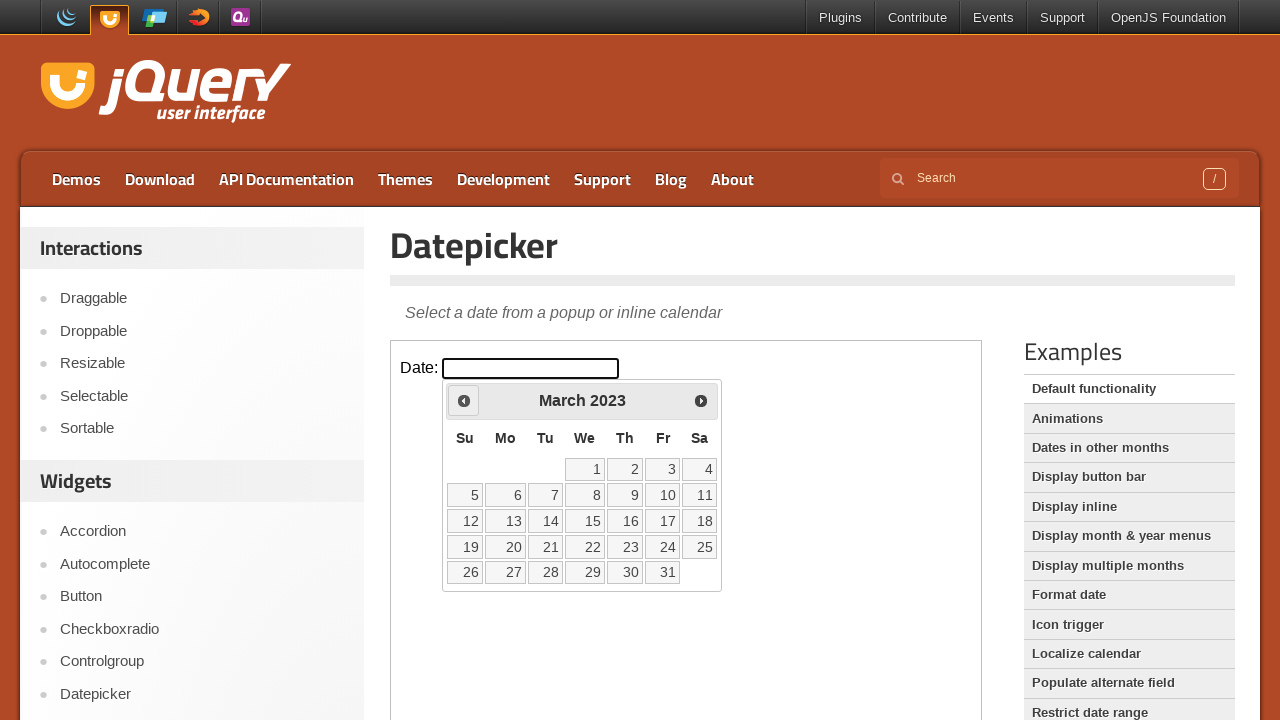

Navigated to previous month (currently at March 2023) at (464, 400) on iframe >> nth=0 >> internal:control=enter-frame >> span.ui-icon.ui-icon-circle-t
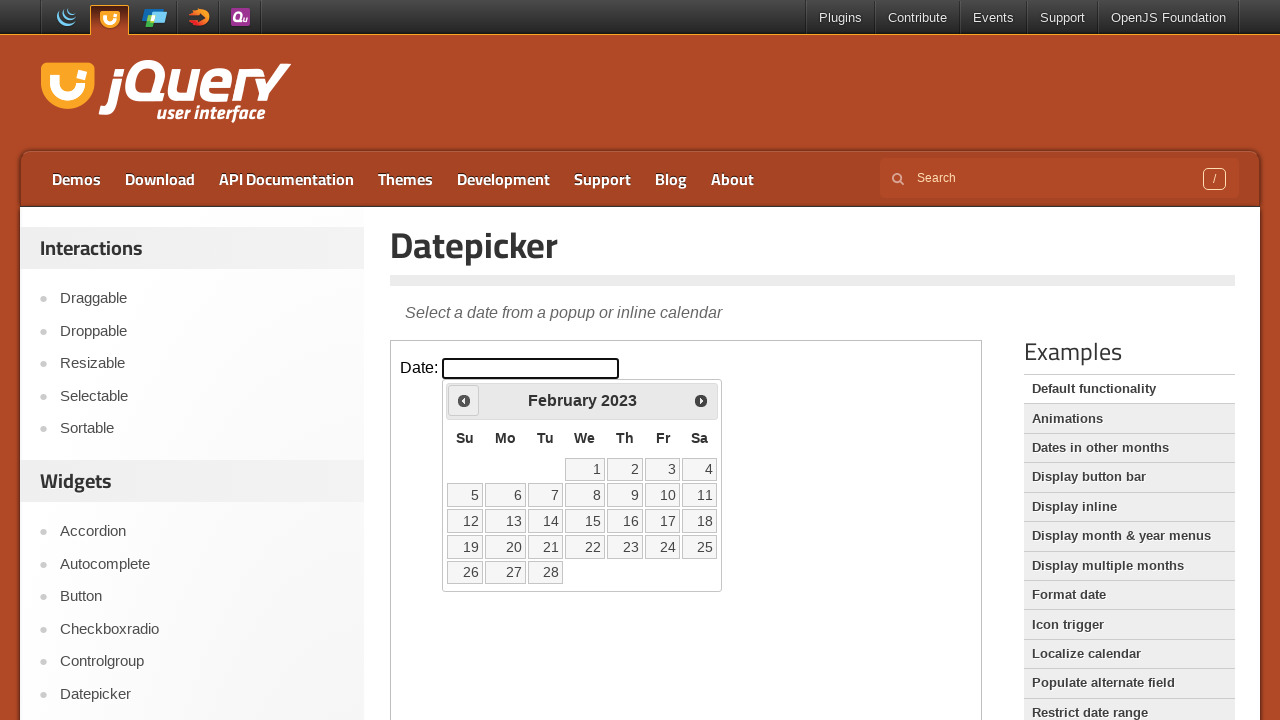

Retrieved current calendar date: February 2023
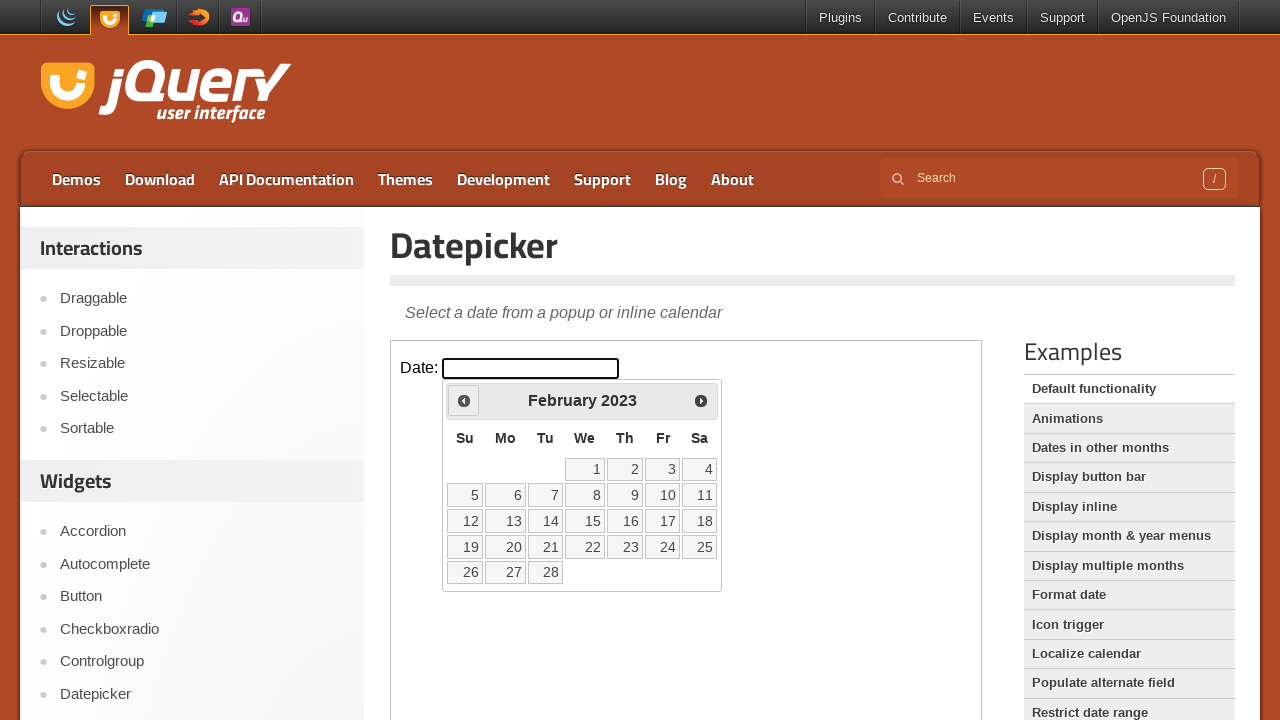

Navigated to previous month (currently at February 2023) at (464, 400) on iframe >> nth=0 >> internal:control=enter-frame >> span.ui-icon.ui-icon-circle-t
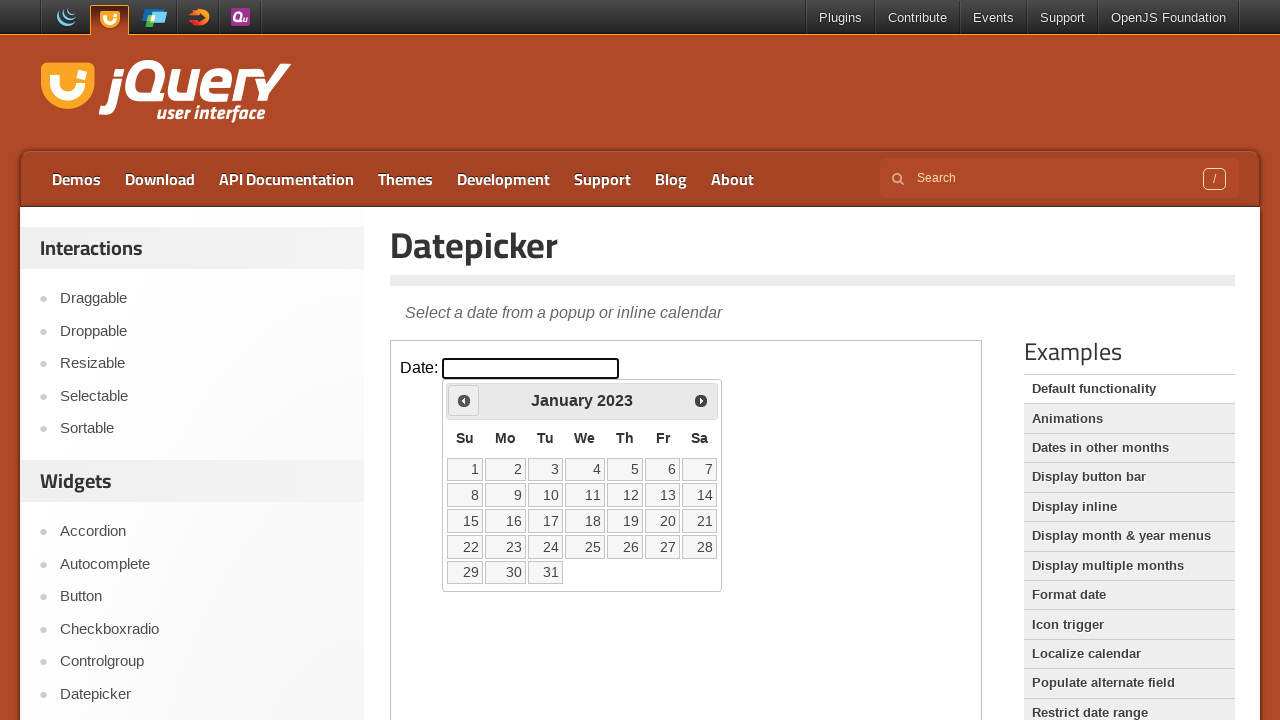

Retrieved current calendar date: January 2023
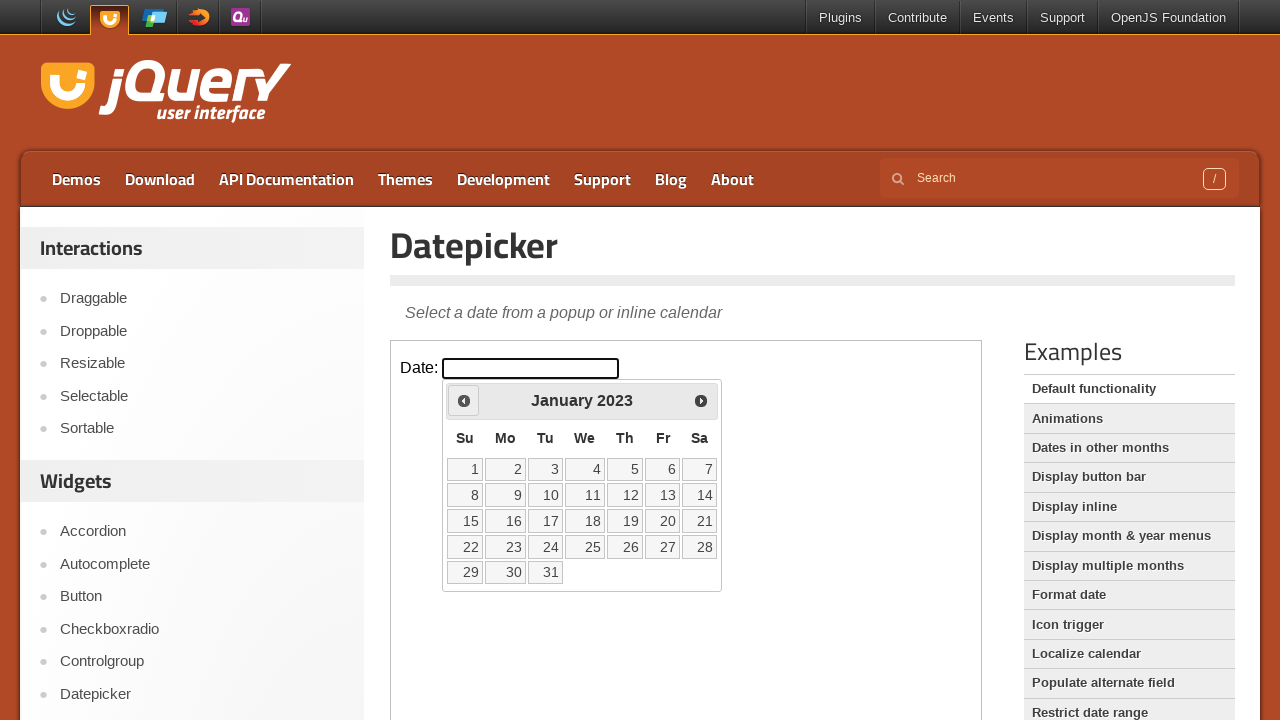

Navigated to previous month (currently at January 2023) at (464, 400) on iframe >> nth=0 >> internal:control=enter-frame >> span.ui-icon.ui-icon-circle-t
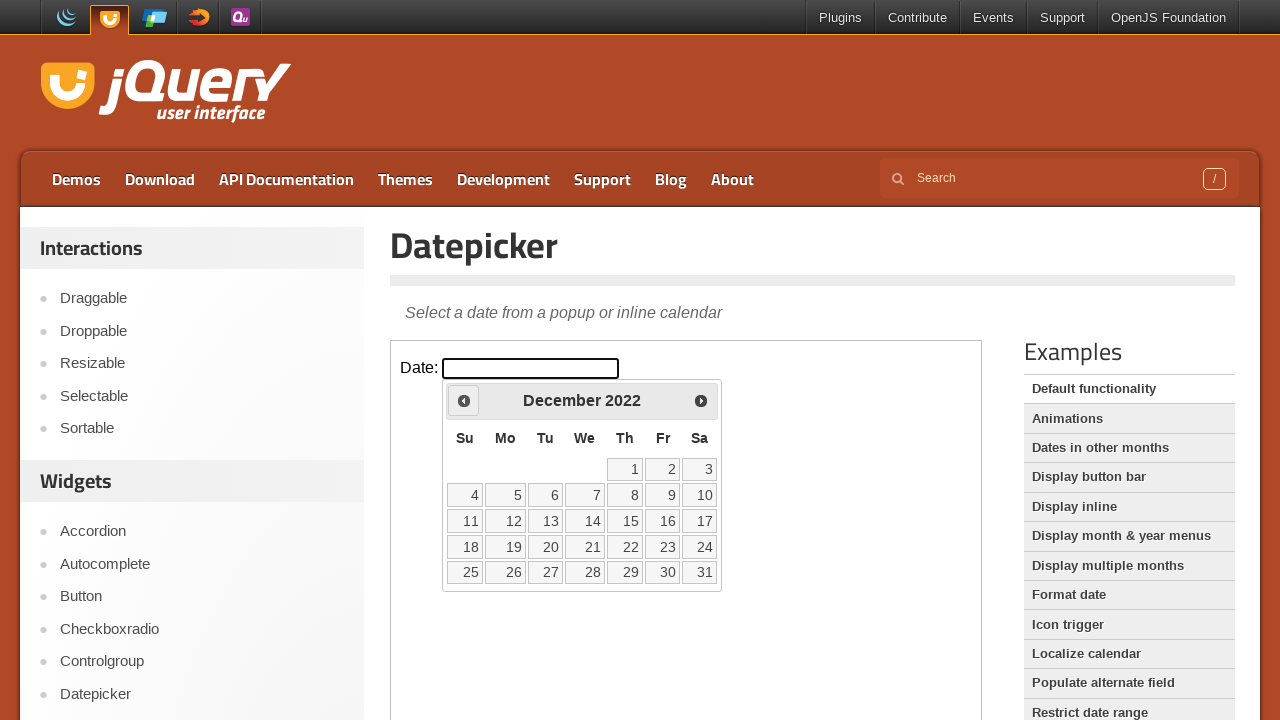

Retrieved current calendar date: December 2022
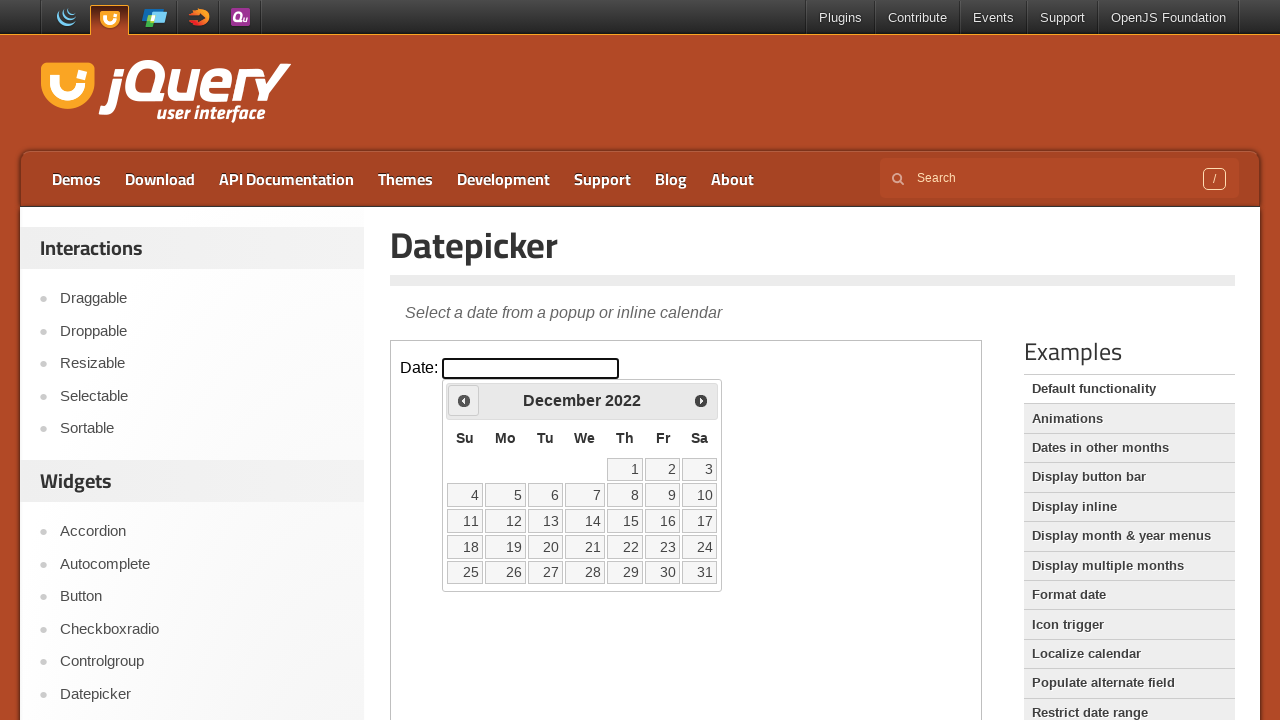

Navigated to previous month (currently at December 2022) at (464, 400) on iframe >> nth=0 >> internal:control=enter-frame >> span.ui-icon.ui-icon-circle-t
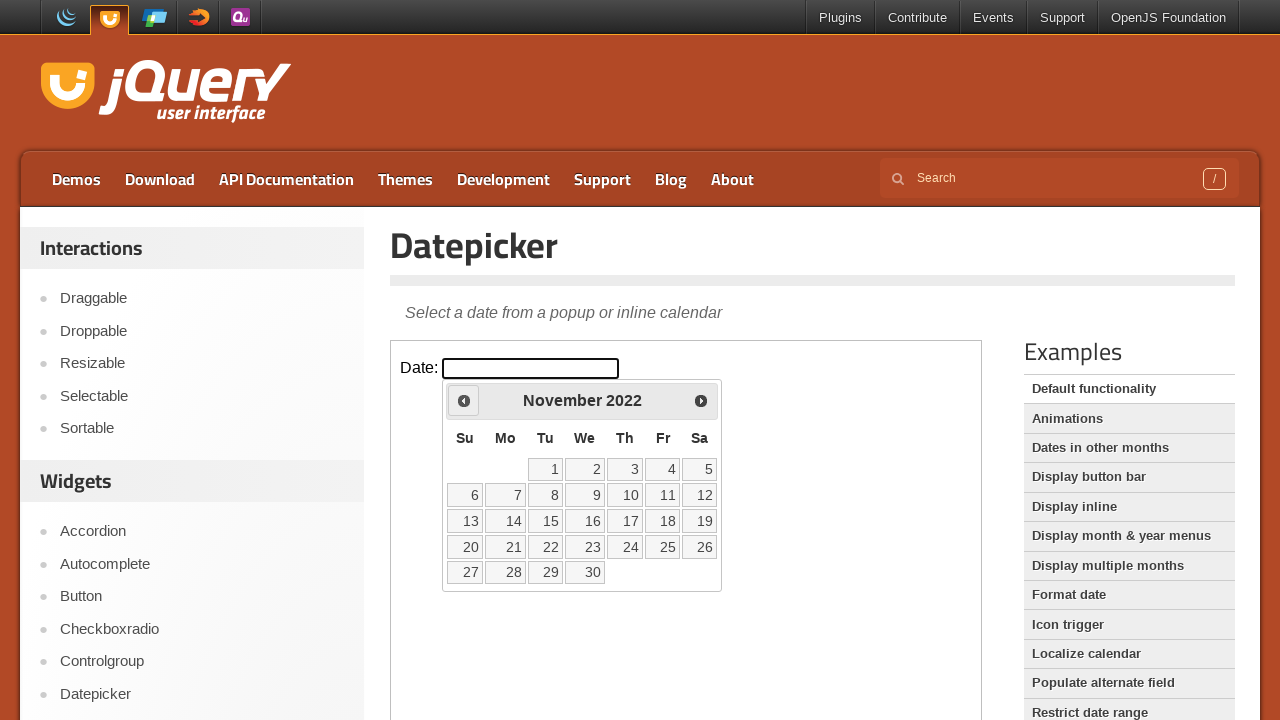

Retrieved current calendar date: November 2022
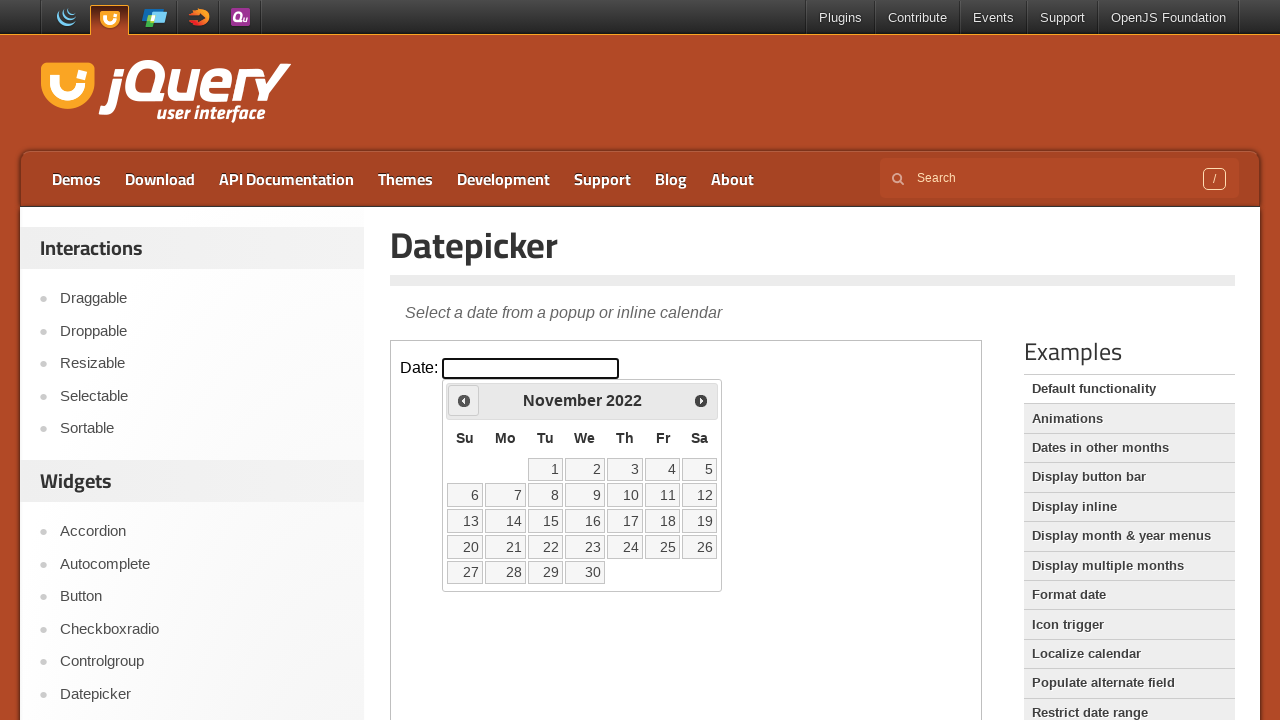

Navigated to previous month (currently at November 2022) at (464, 400) on iframe >> nth=0 >> internal:control=enter-frame >> span.ui-icon.ui-icon-circle-t
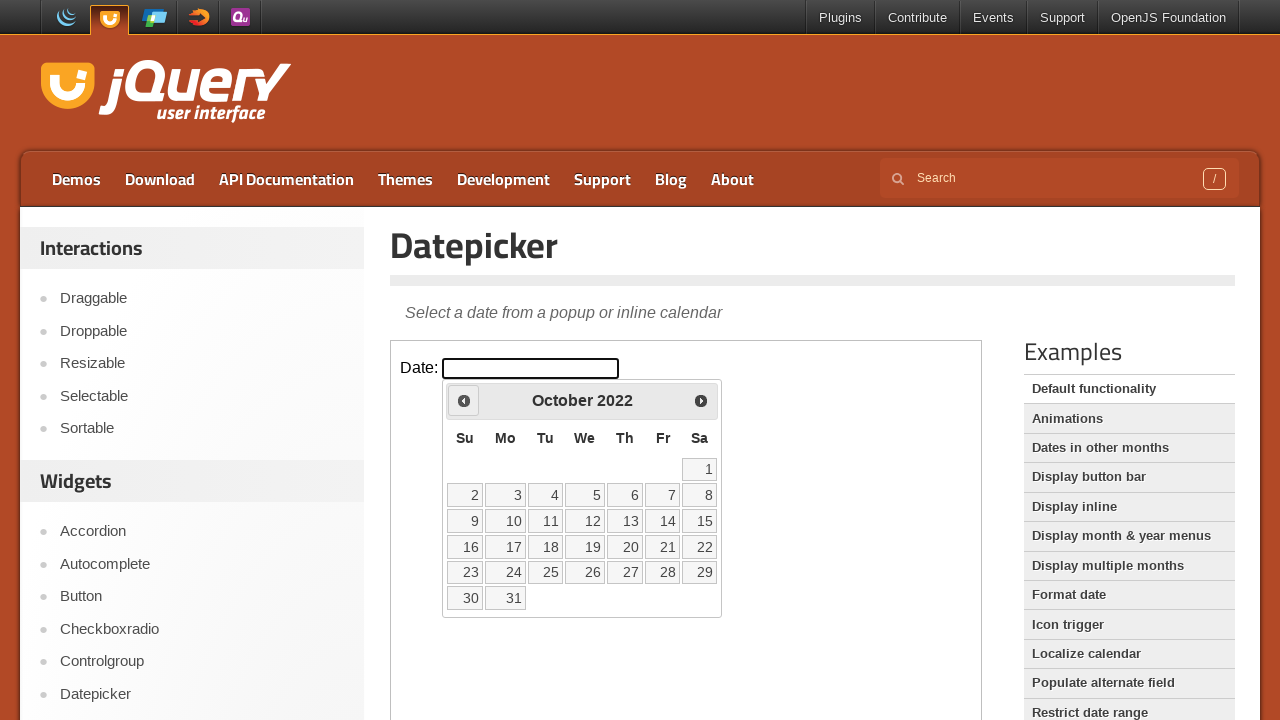

Retrieved current calendar date: October 2022
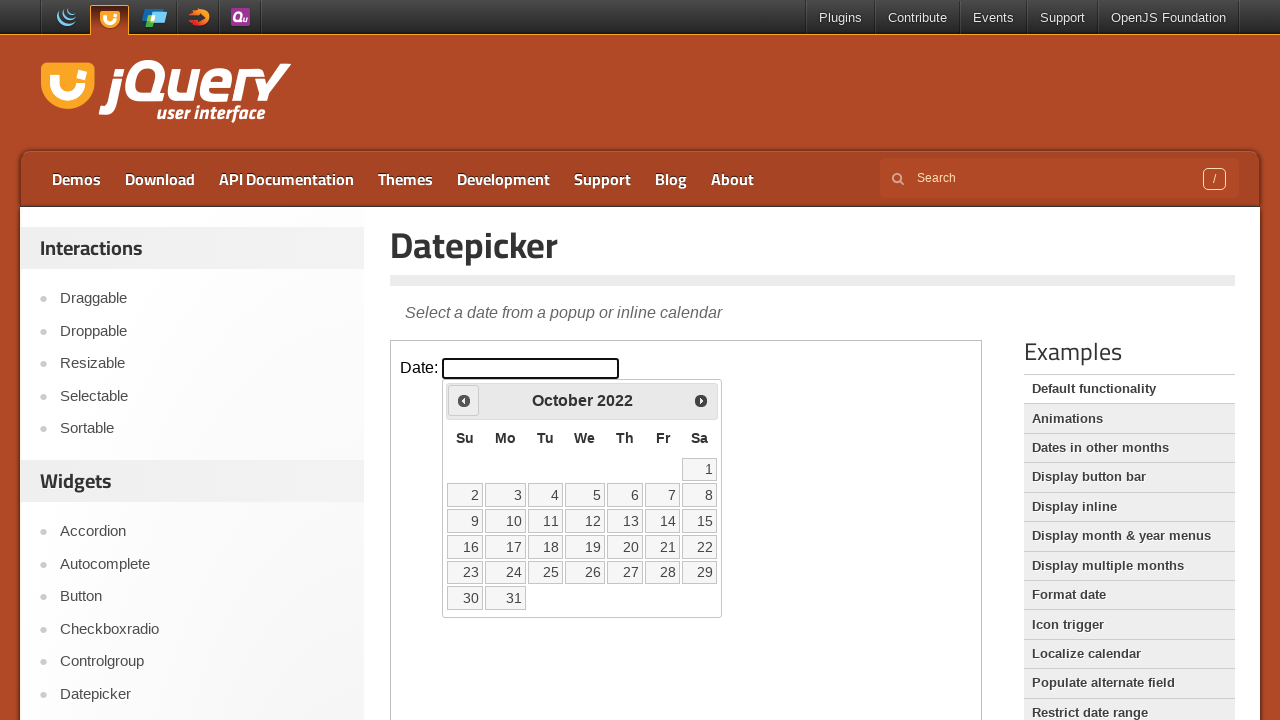

Navigated to previous month (currently at October 2022) at (464, 400) on iframe >> nth=0 >> internal:control=enter-frame >> span.ui-icon.ui-icon-circle-t
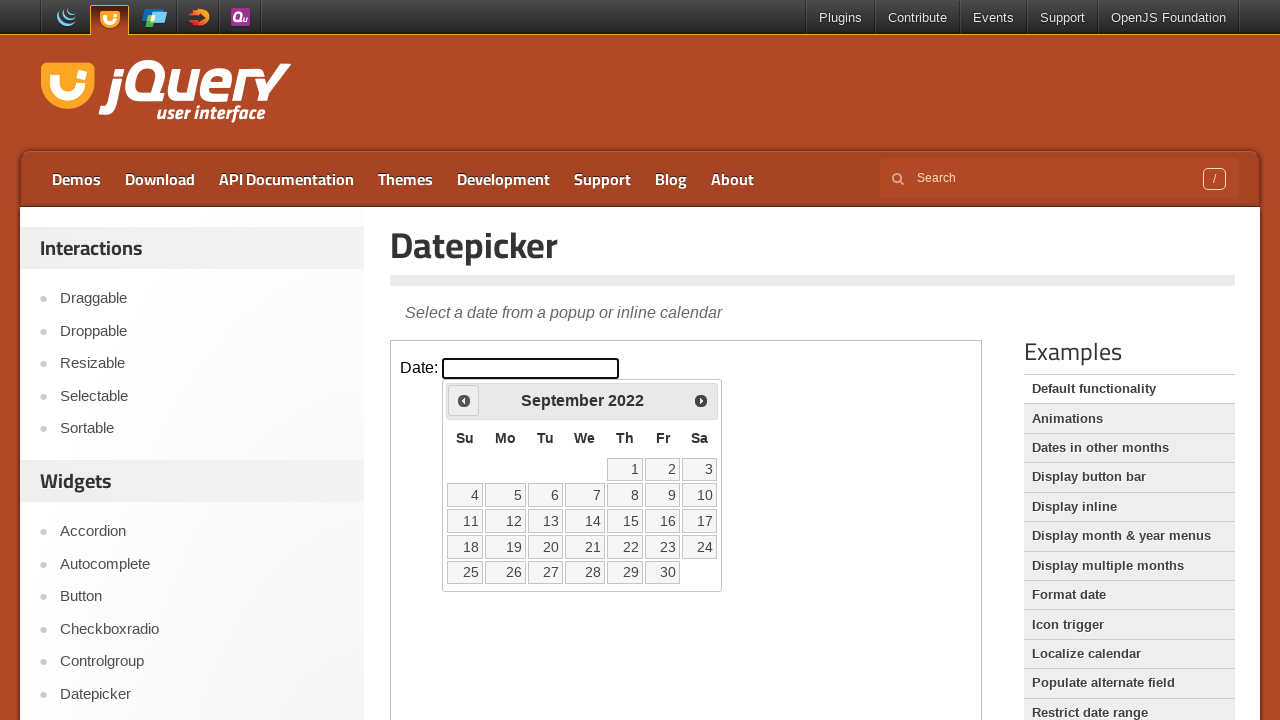

Retrieved current calendar date: September 2022
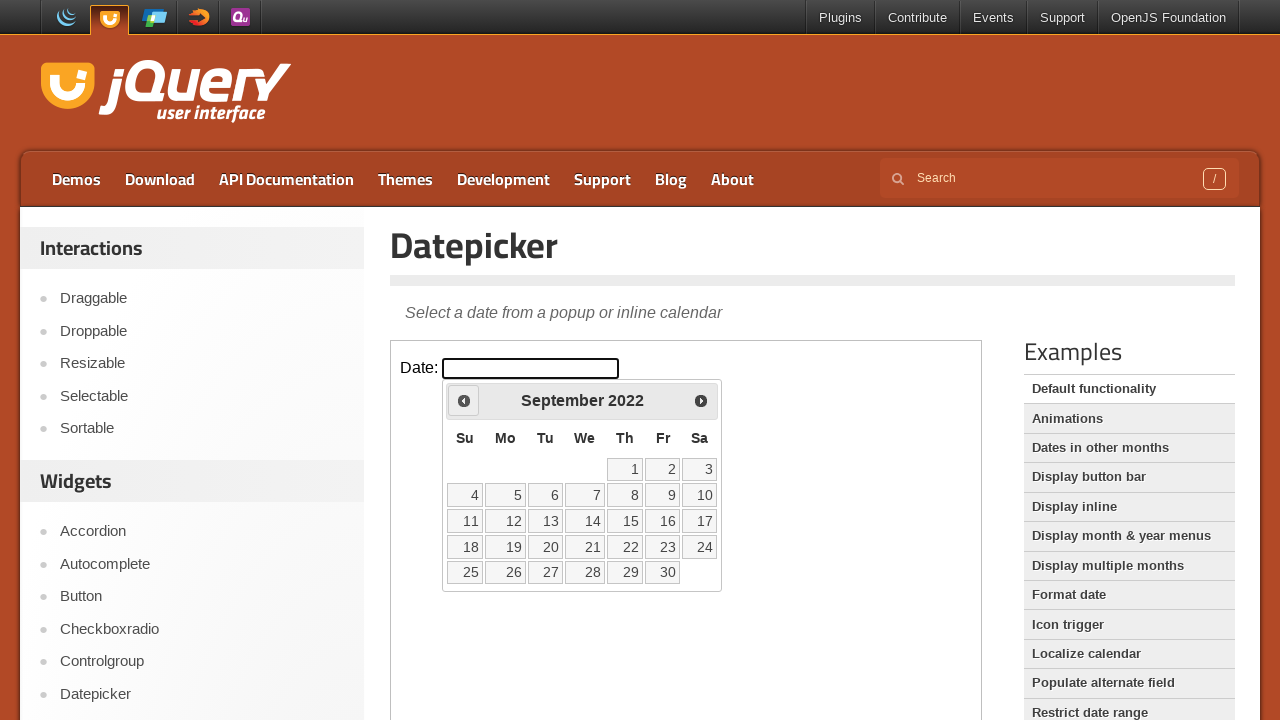

Navigated to previous month (currently at September 2022) at (464, 400) on iframe >> nth=0 >> internal:control=enter-frame >> span.ui-icon.ui-icon-circle-t
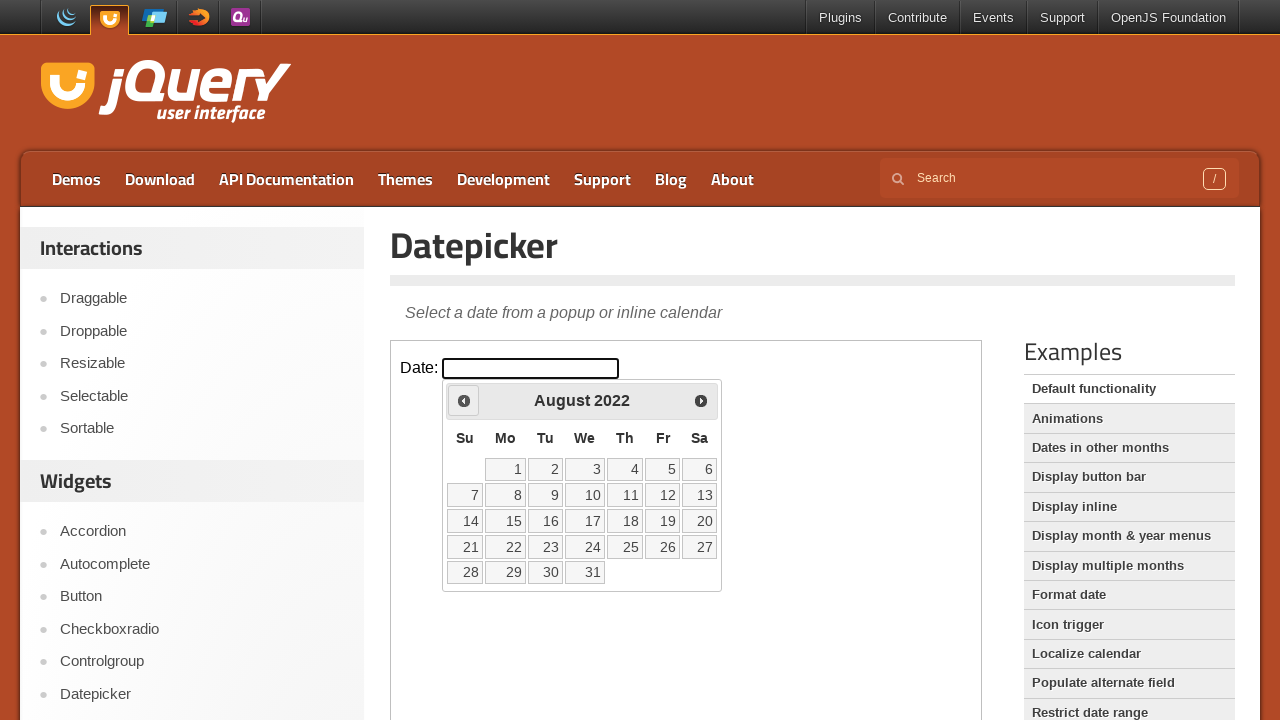

Retrieved current calendar date: August 2022
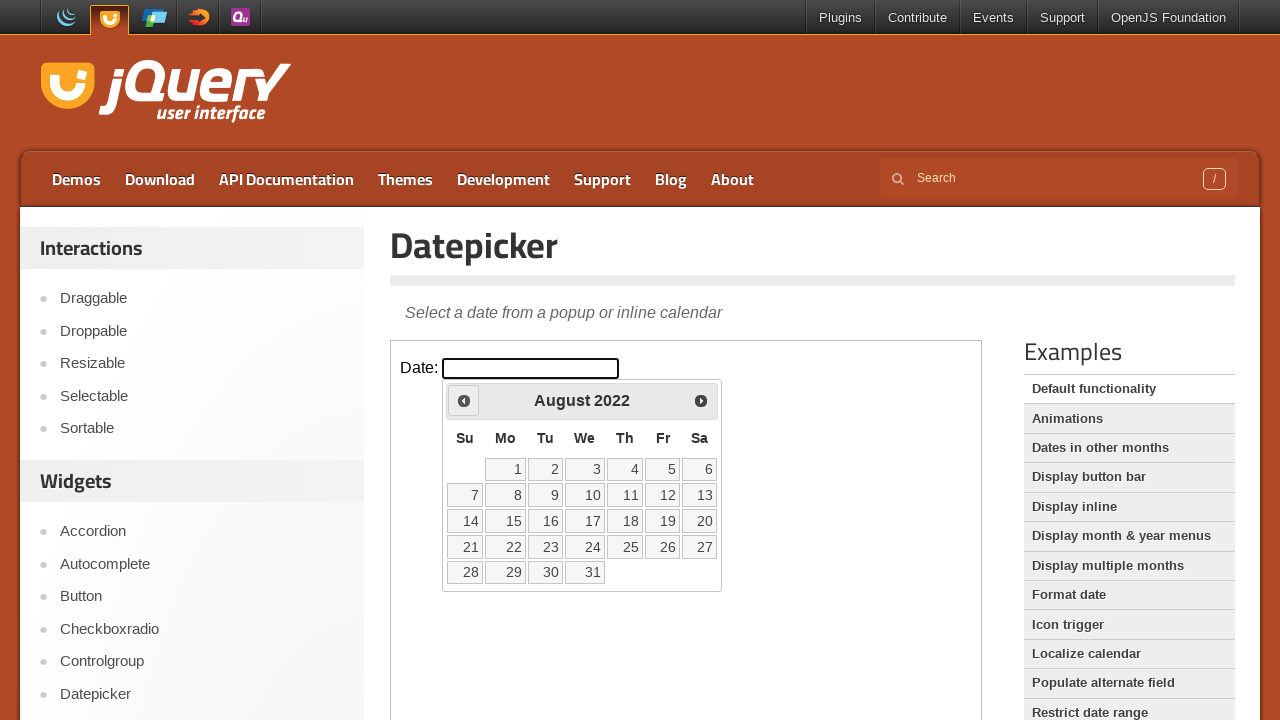

Navigated to previous month (currently at August 2022) at (464, 400) on iframe >> nth=0 >> internal:control=enter-frame >> span.ui-icon.ui-icon-circle-t
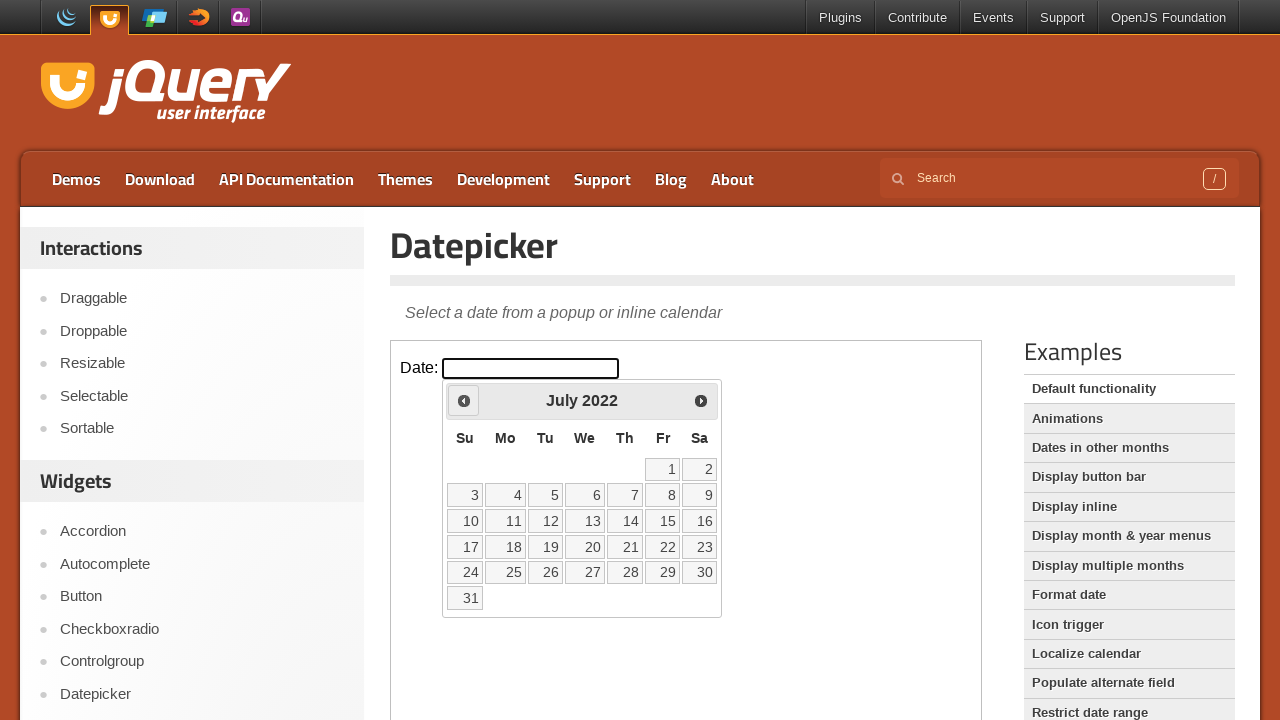

Retrieved current calendar date: July 2022
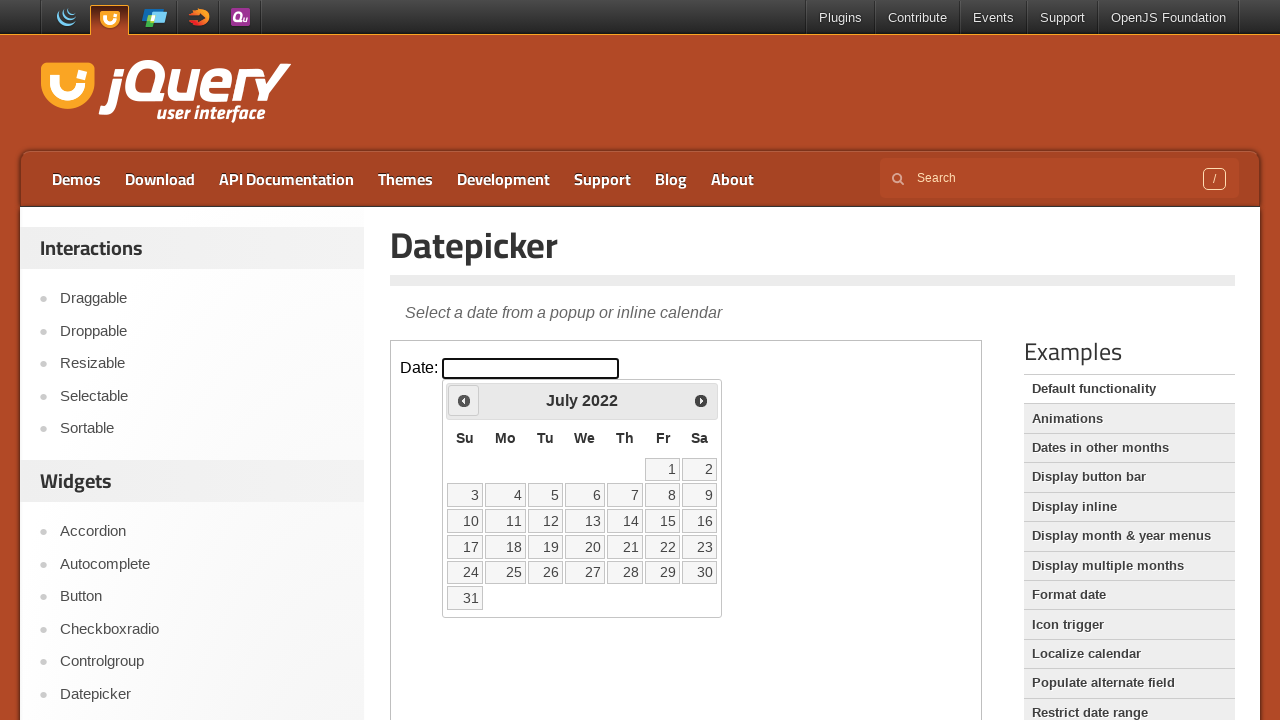

Navigated to previous month (currently at July 2022) at (464, 400) on iframe >> nth=0 >> internal:control=enter-frame >> span.ui-icon.ui-icon-circle-t
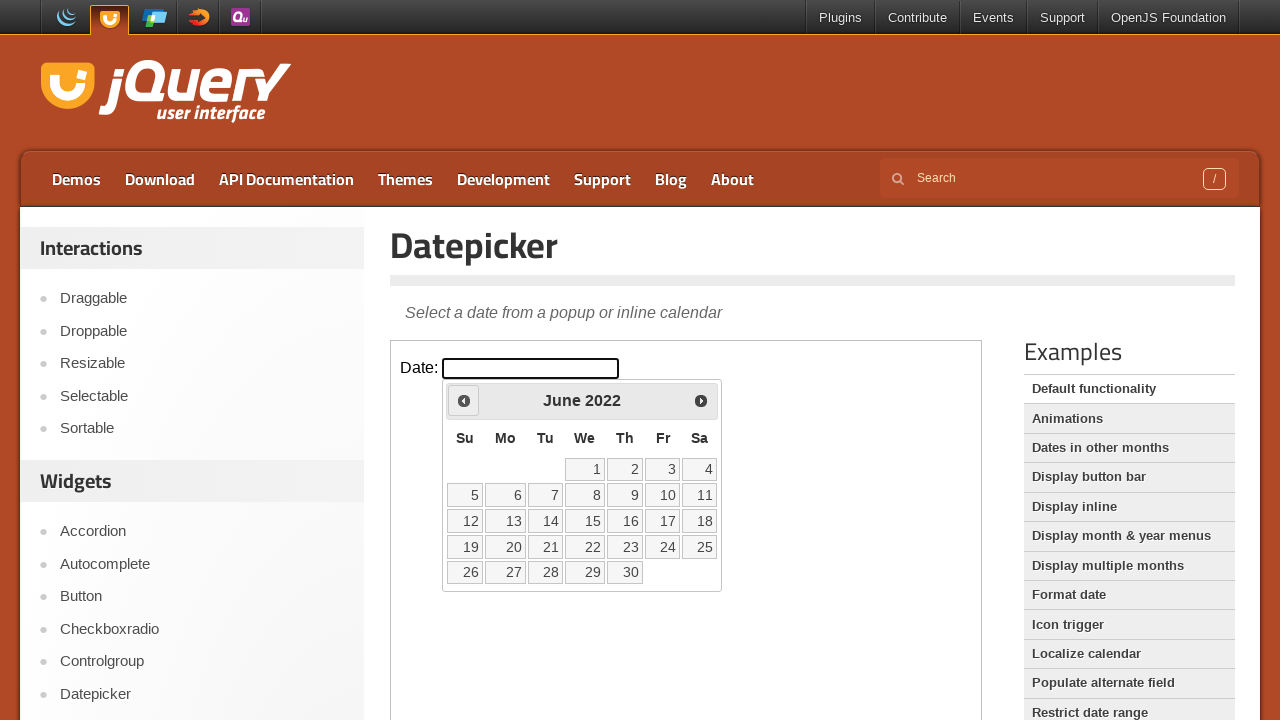

Retrieved current calendar date: June 2022
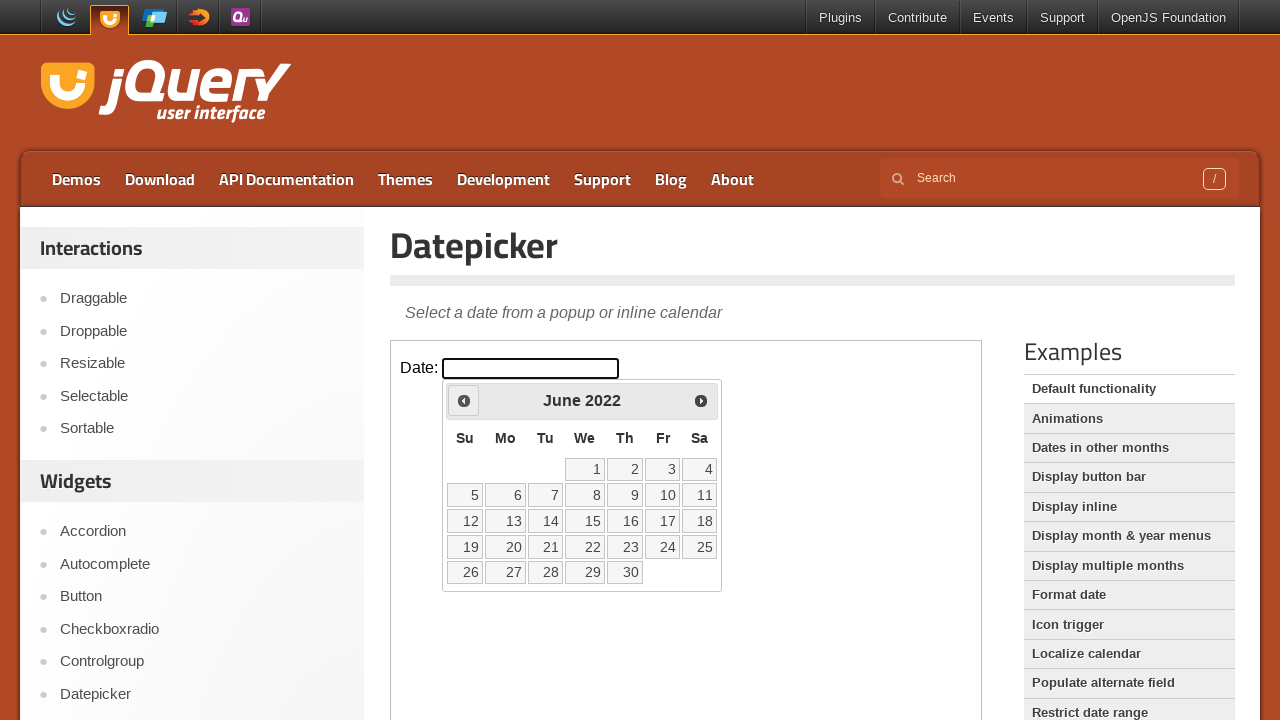

Navigated to previous month (currently at June 2022) at (464, 400) on iframe >> nth=0 >> internal:control=enter-frame >> span.ui-icon.ui-icon-circle-t
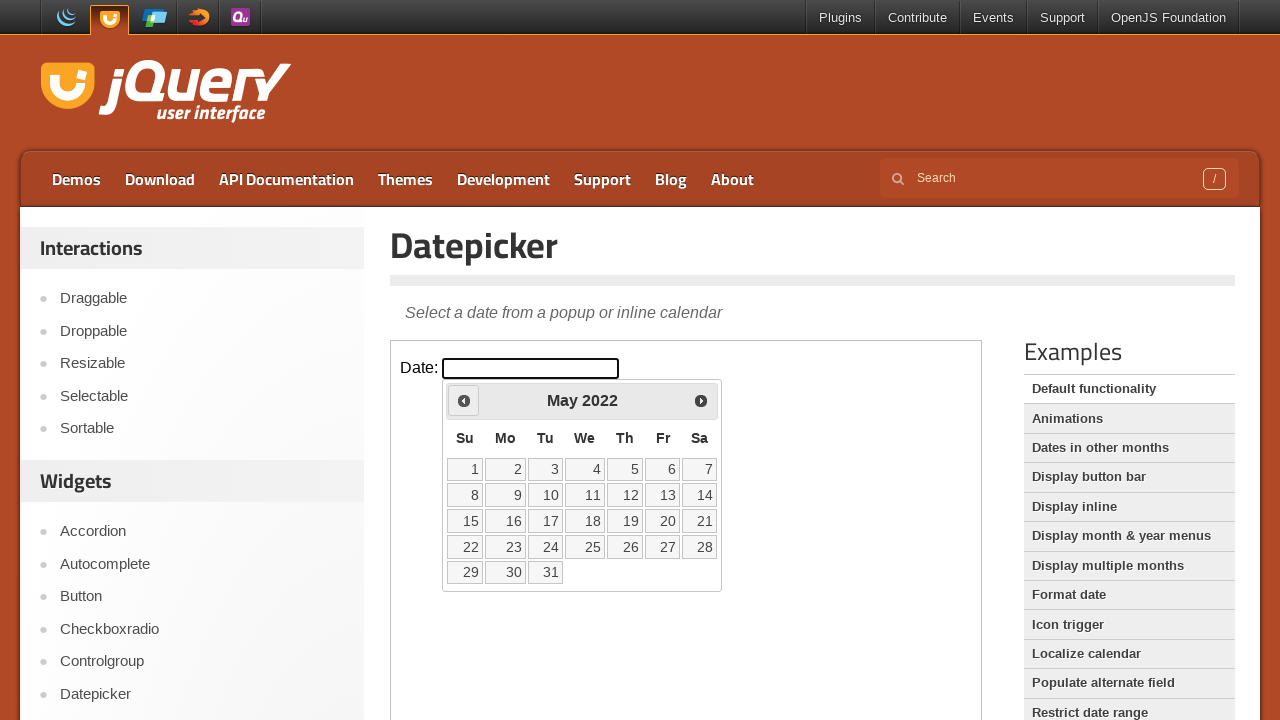

Retrieved current calendar date: May 2022
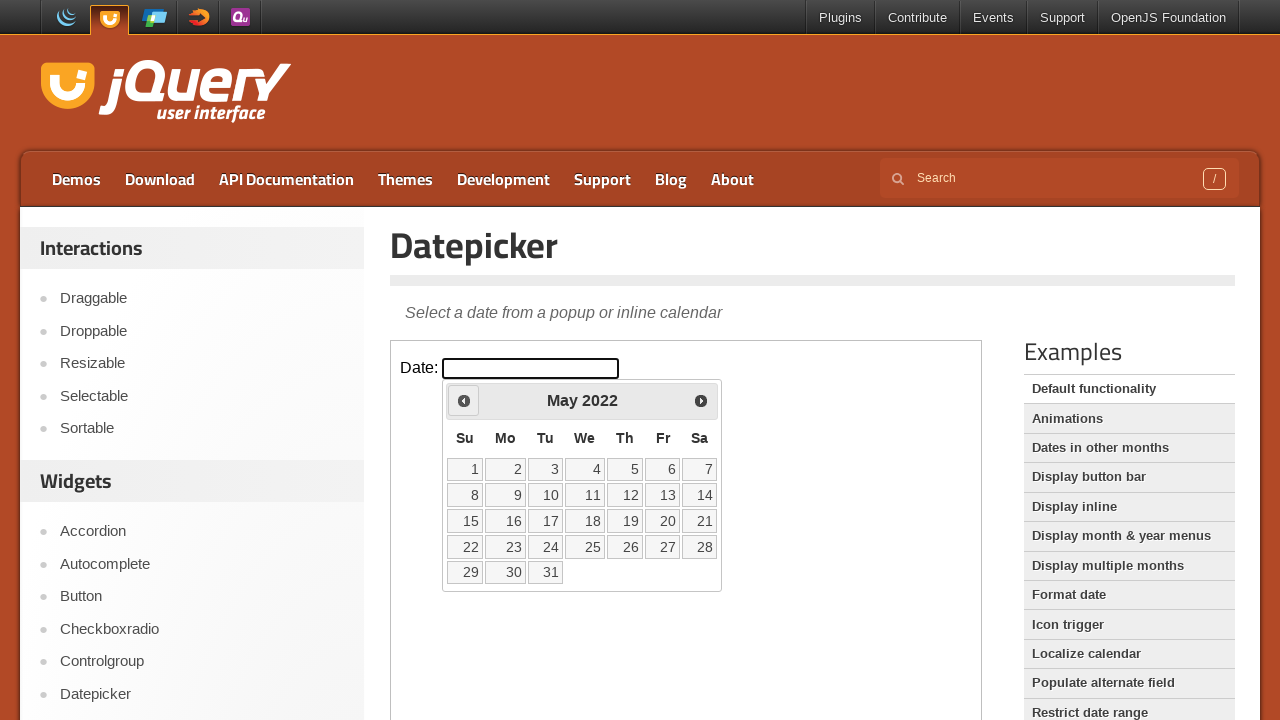

Located all calendar day elements
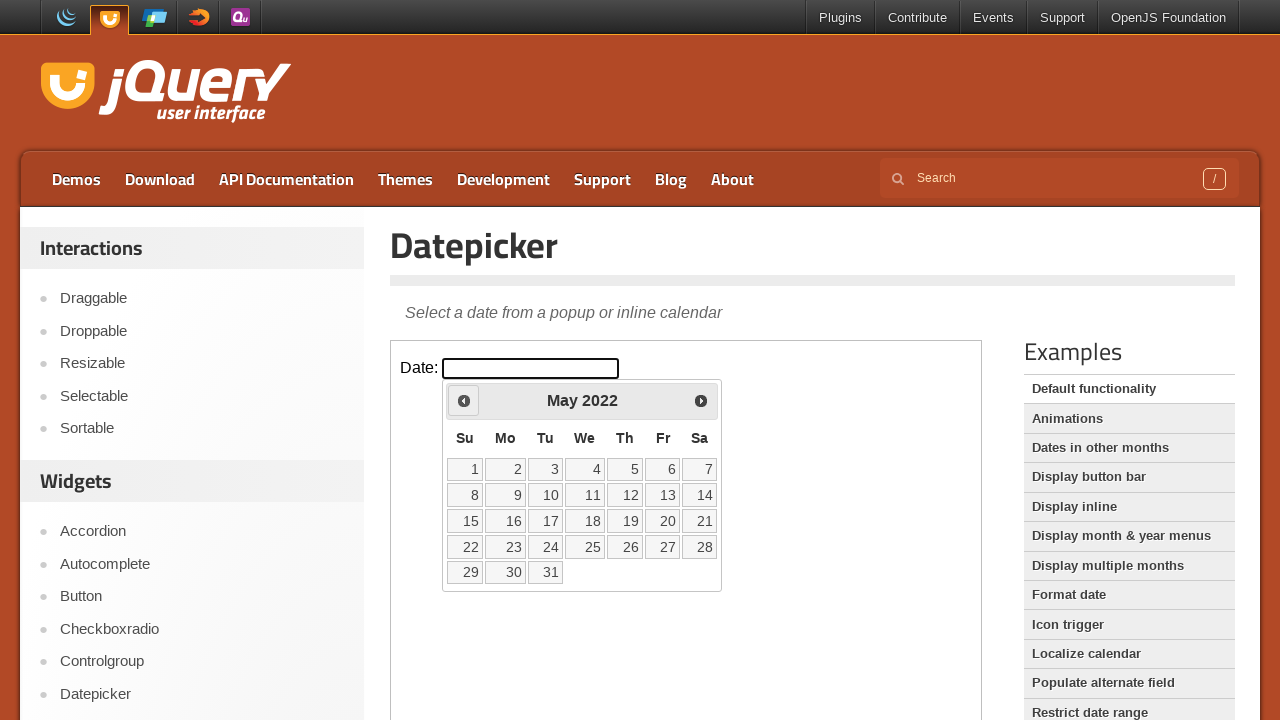

Clicked on day 8 in May 2022 at (465, 495) on iframe >> nth=0 >> internal:control=enter-frame >> table tbody tr td >> nth=7
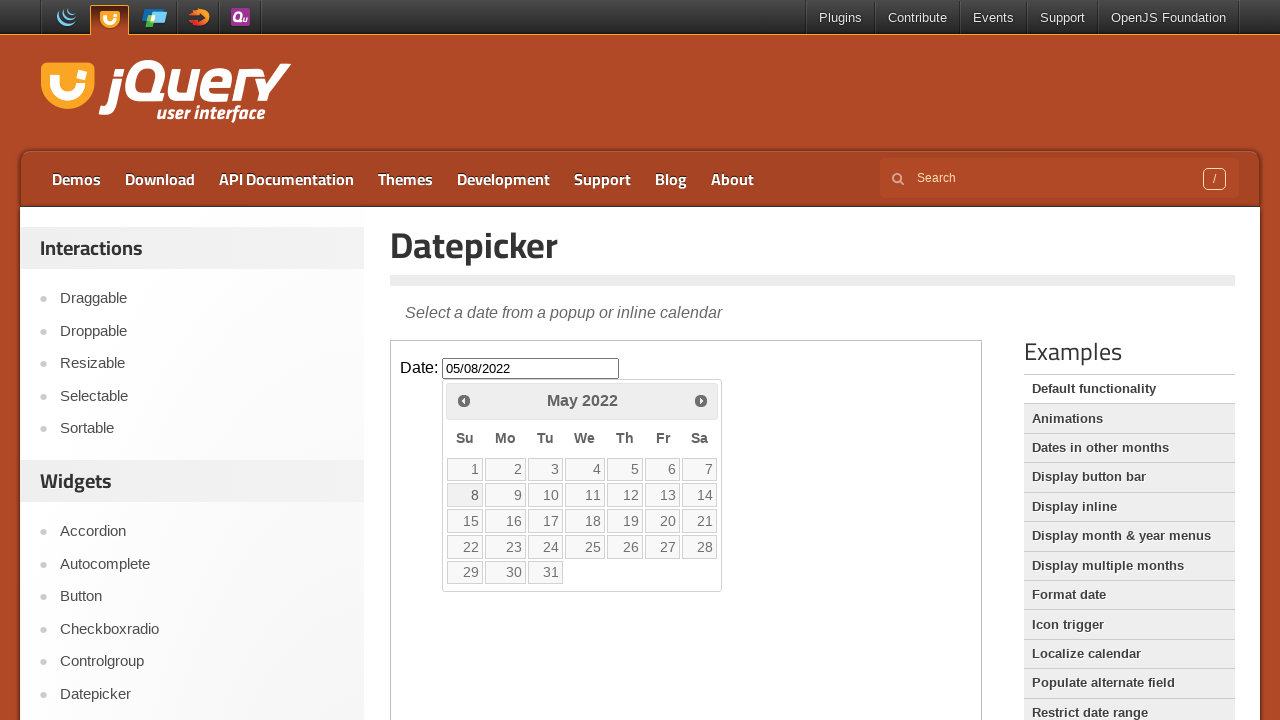

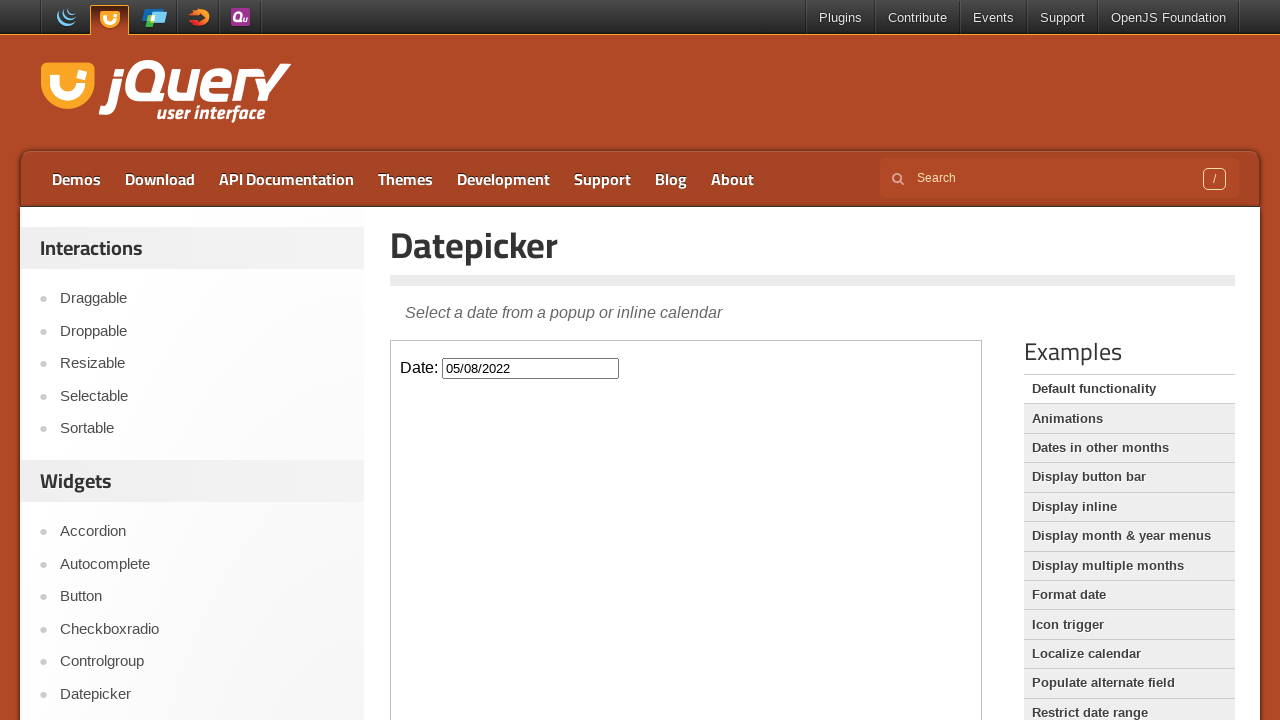